Tests a large form by filling all input fields with the value "1" and submitting the form by clicking the submit button.

Starting URL: http://suninjuly.github.io/huge_form.html

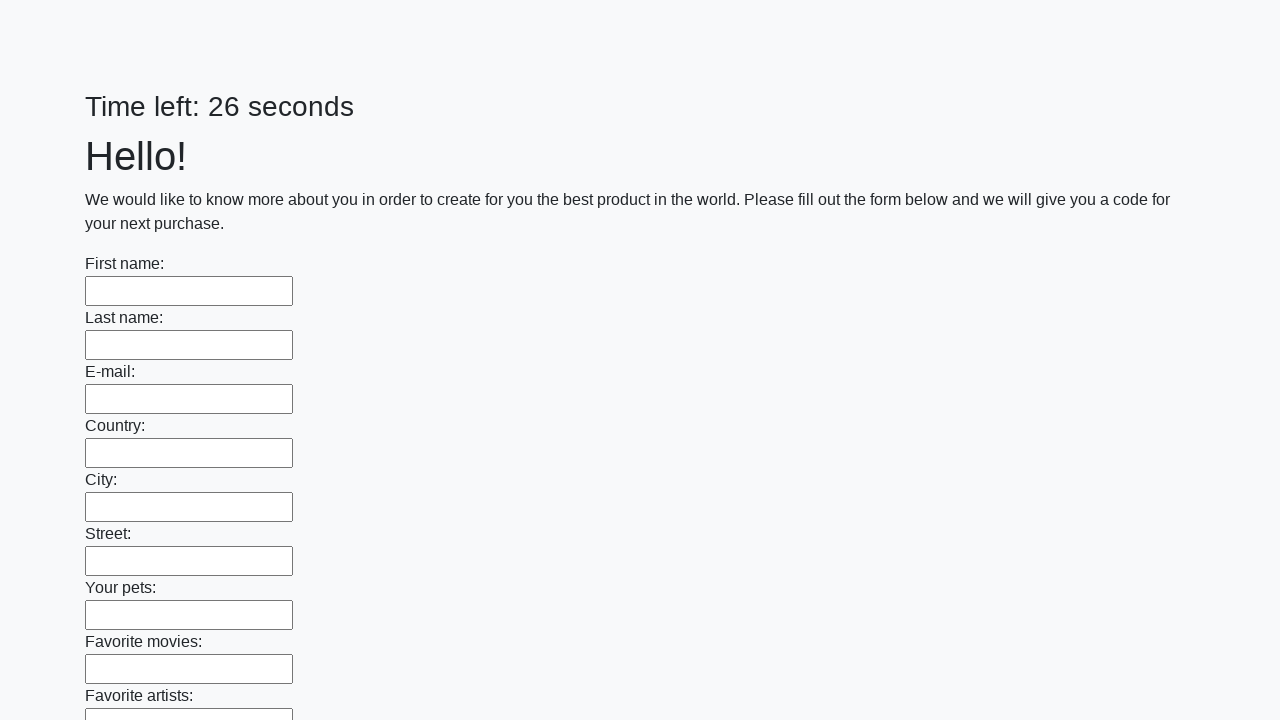

Located all input elements on the huge form
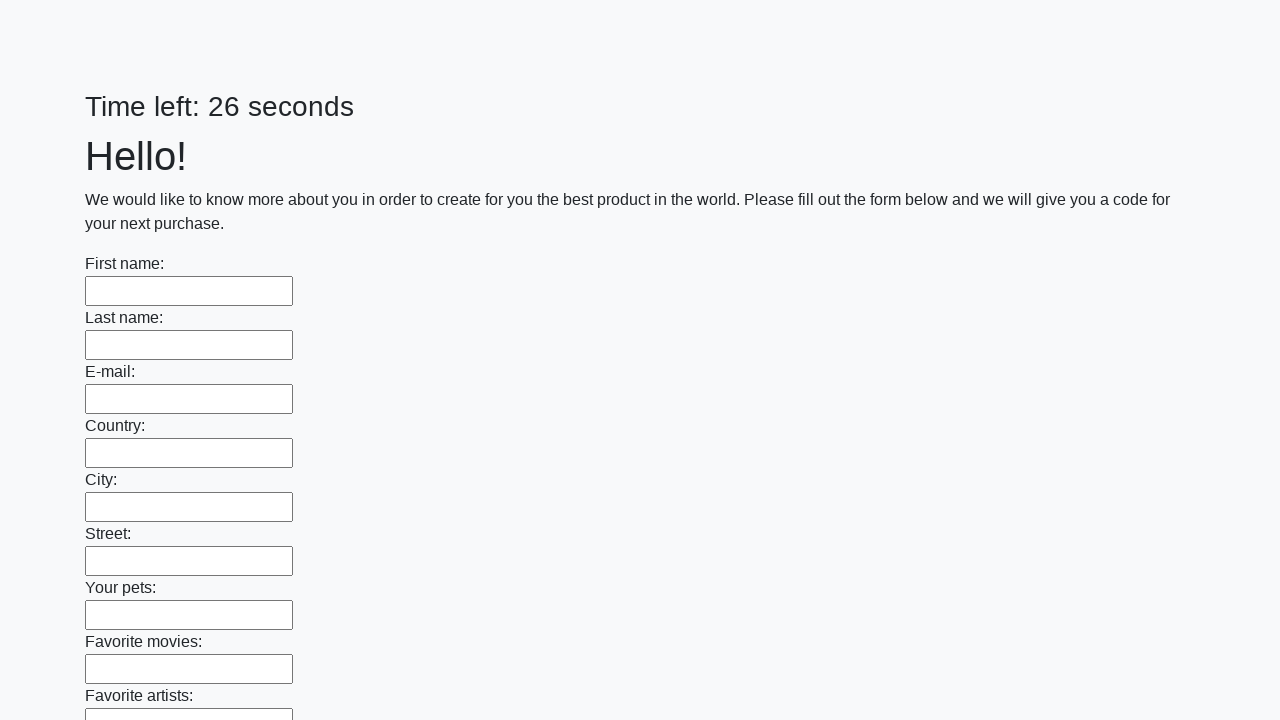

Filled an input field with '1' on input >> nth=0
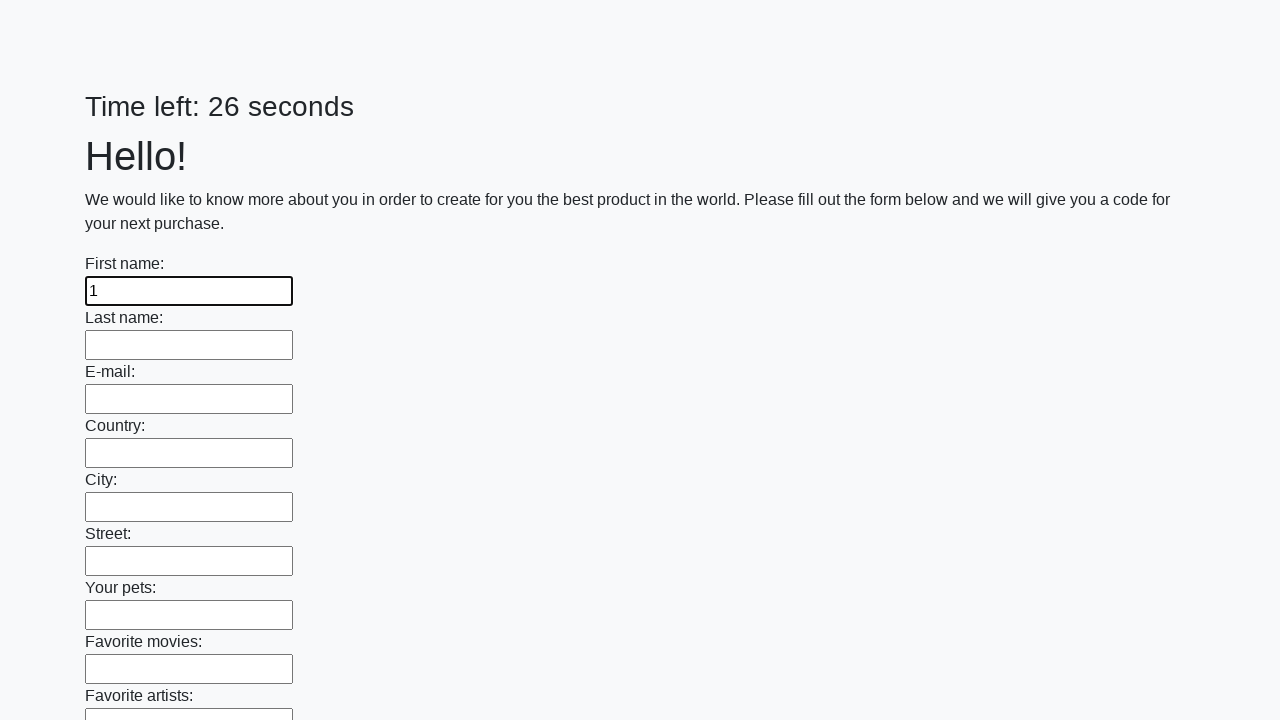

Filled an input field with '1' on input >> nth=1
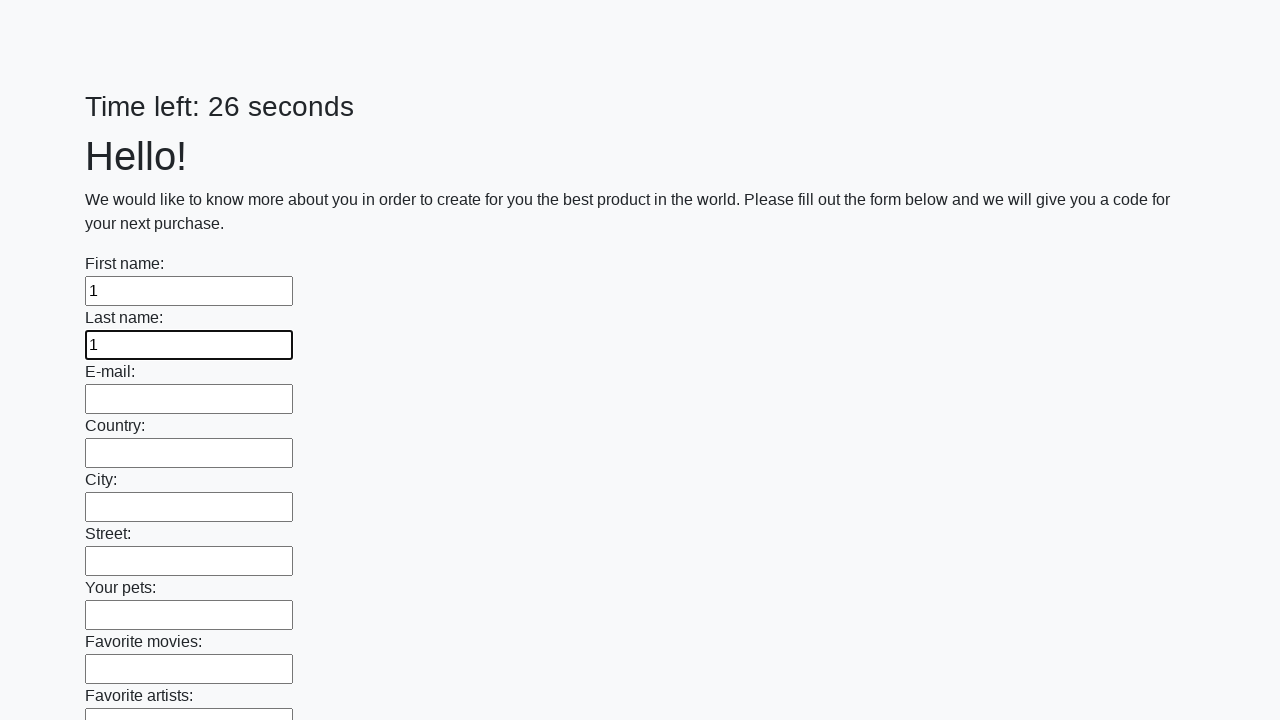

Filled an input field with '1' on input >> nth=2
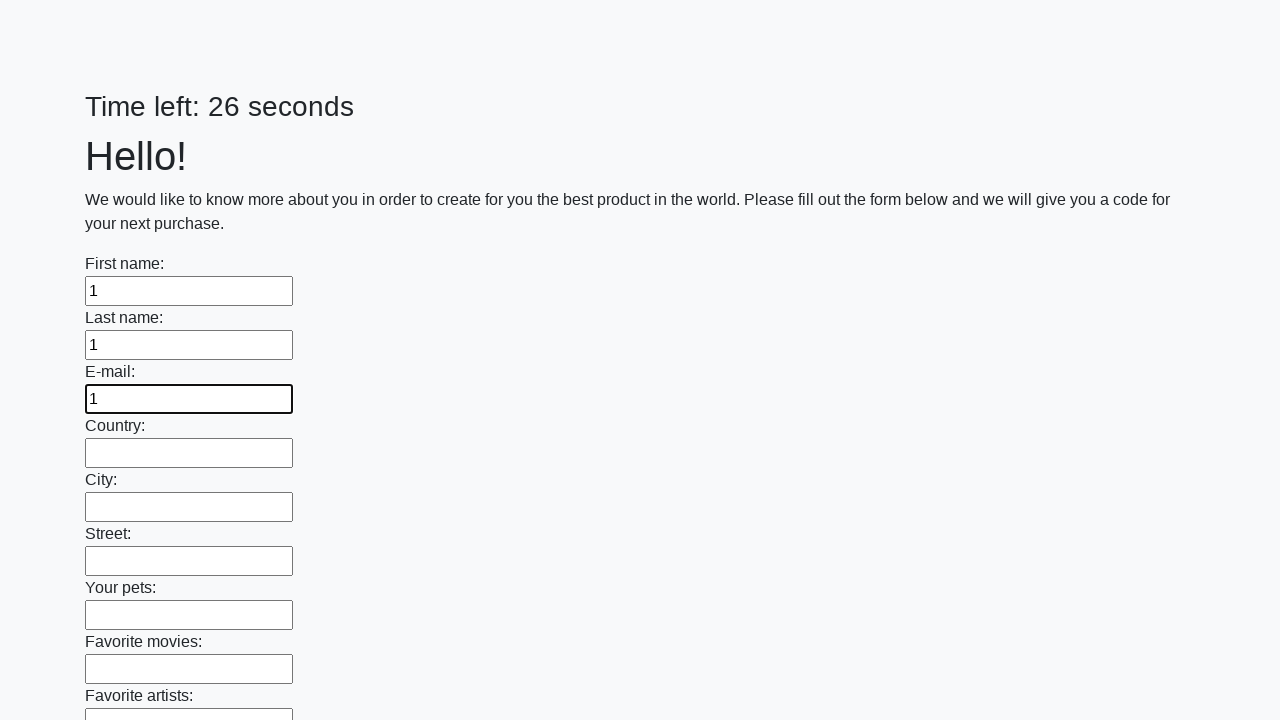

Filled an input field with '1' on input >> nth=3
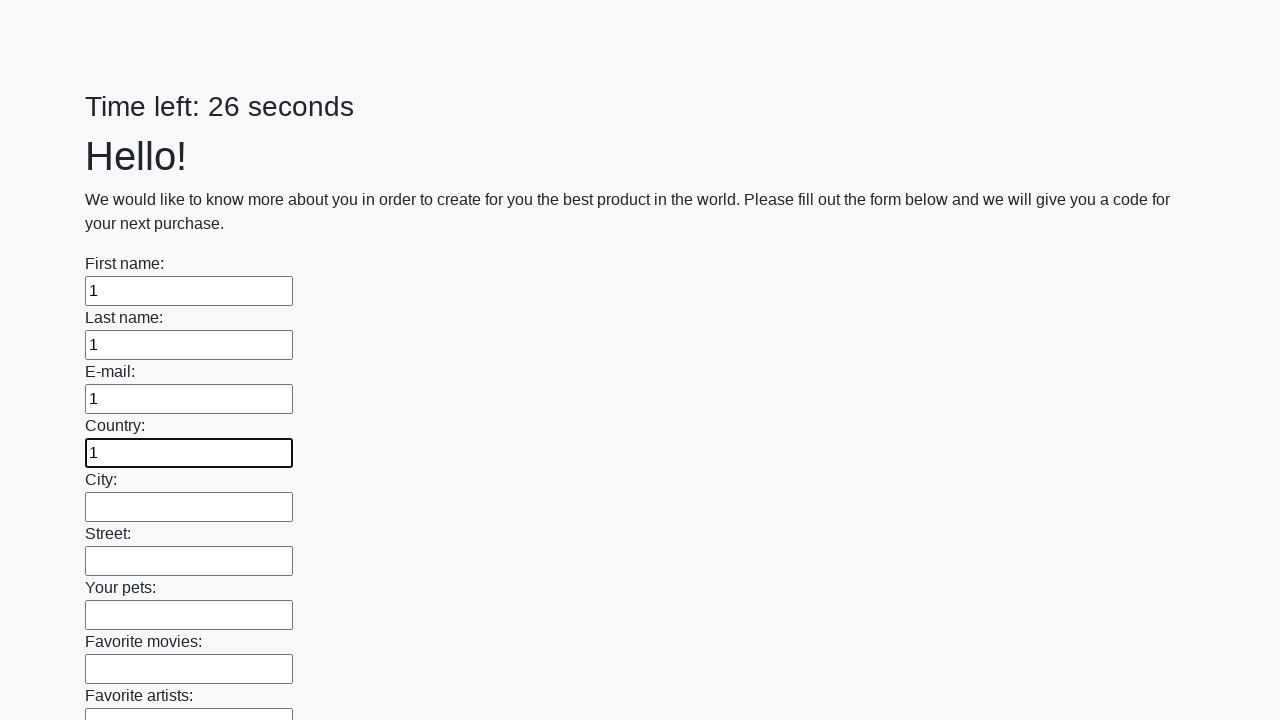

Filled an input field with '1' on input >> nth=4
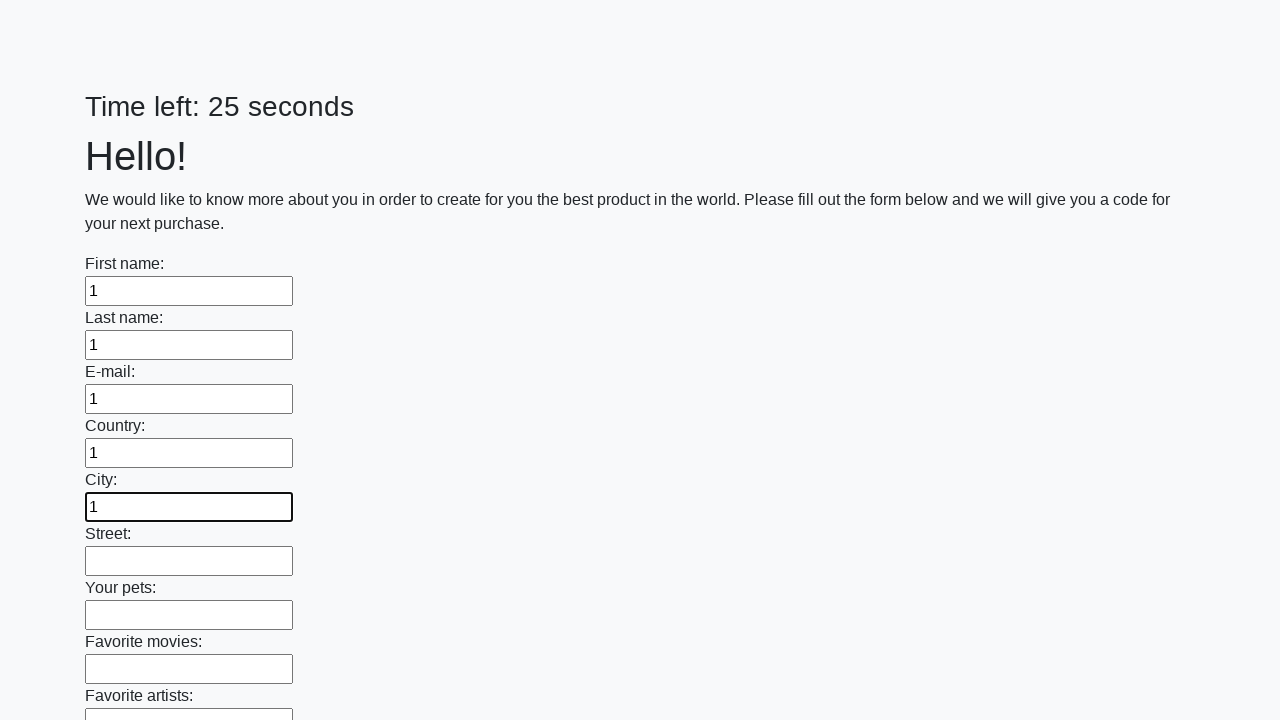

Filled an input field with '1' on input >> nth=5
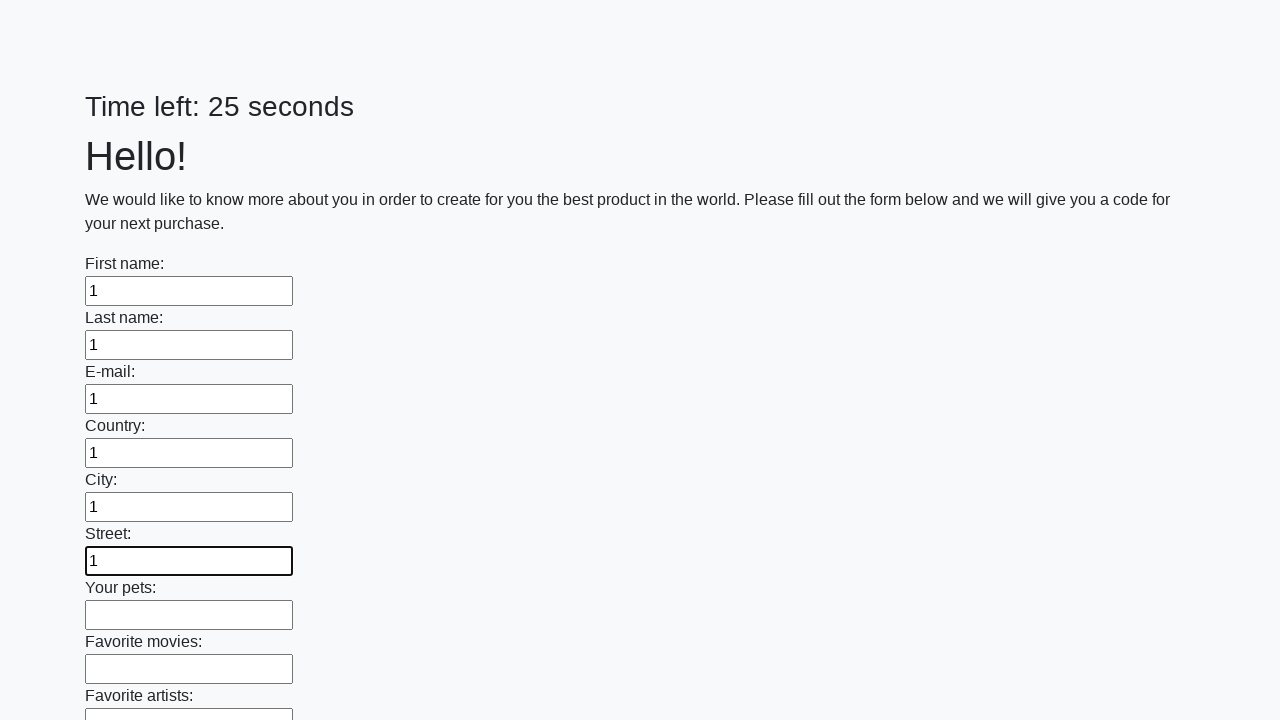

Filled an input field with '1' on input >> nth=6
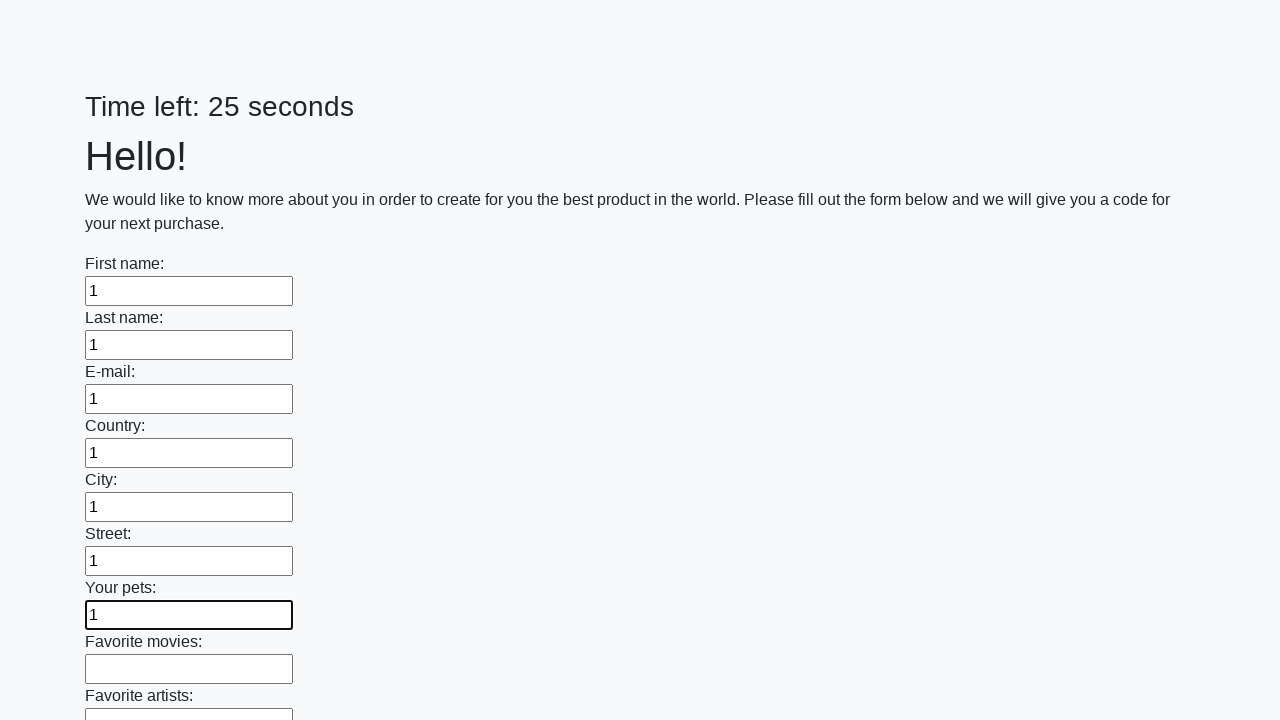

Filled an input field with '1' on input >> nth=7
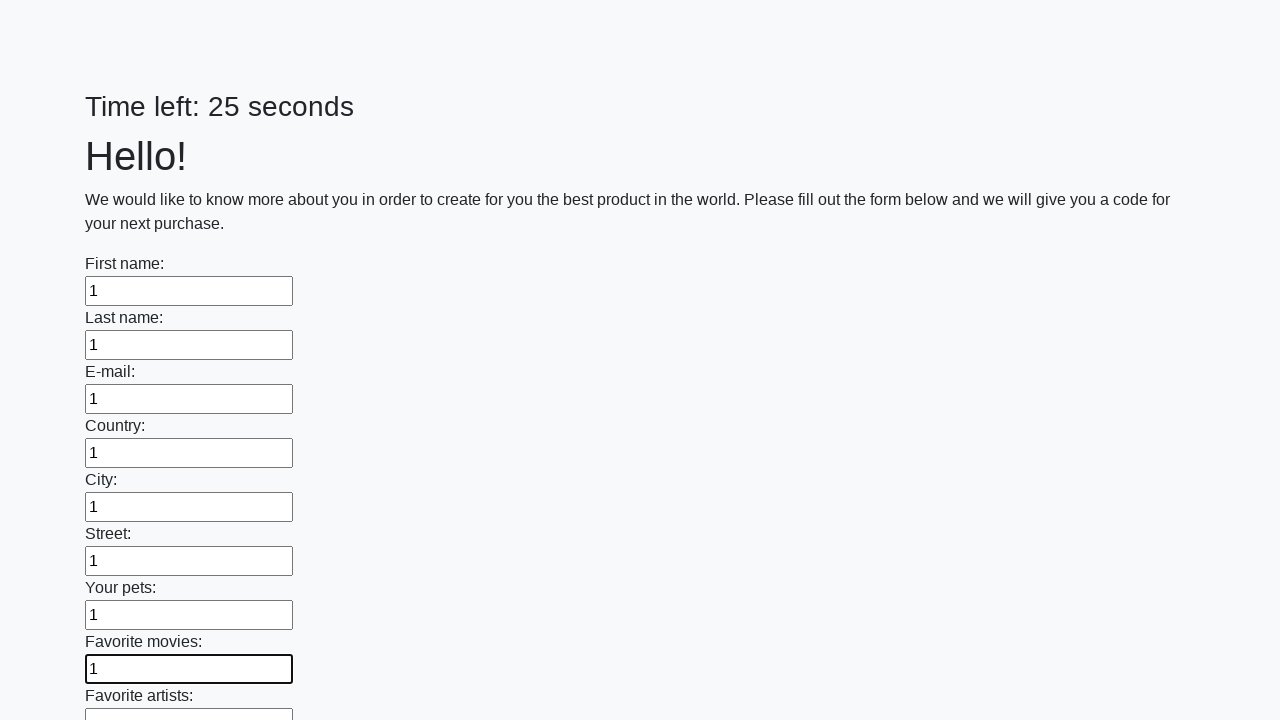

Filled an input field with '1' on input >> nth=8
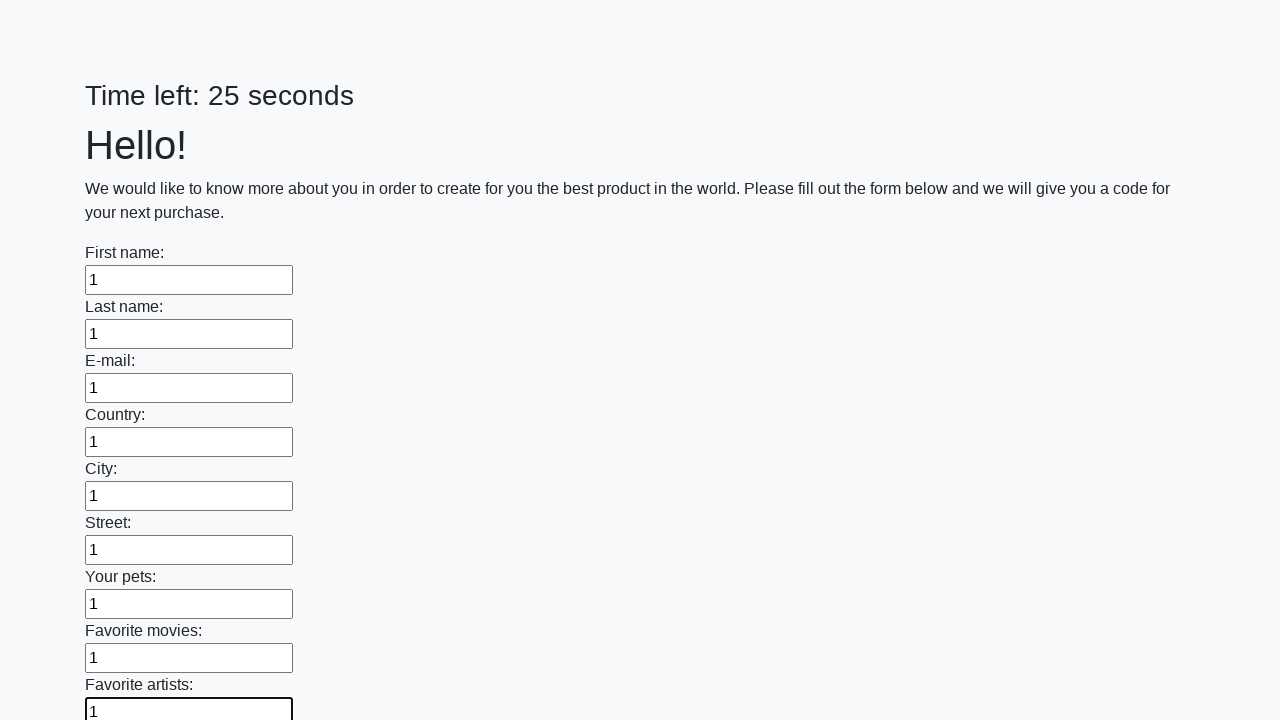

Filled an input field with '1' on input >> nth=9
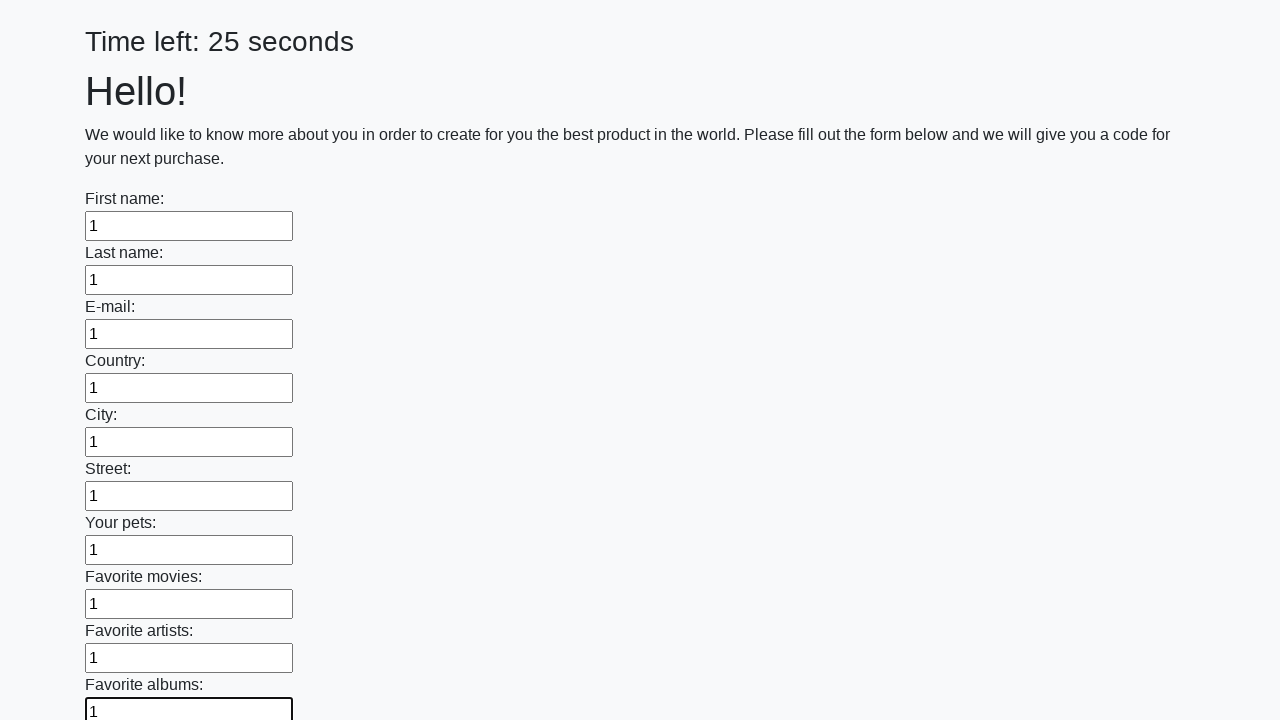

Filled an input field with '1' on input >> nth=10
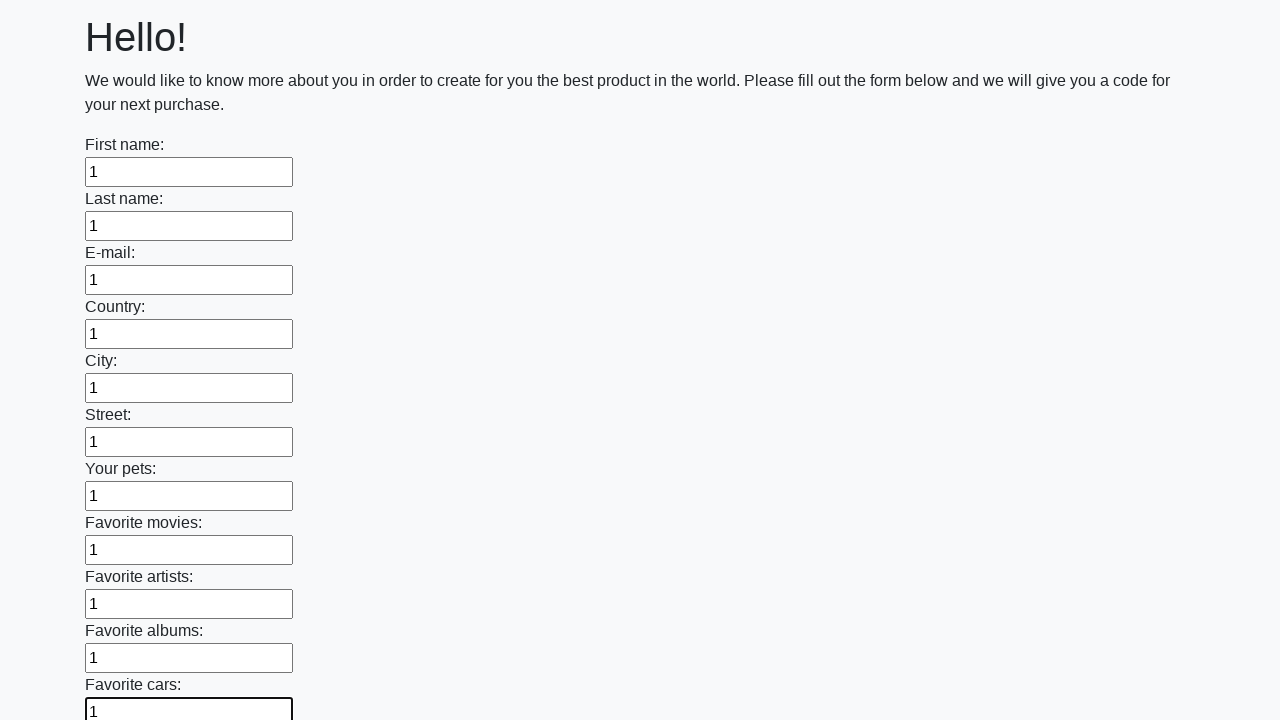

Filled an input field with '1' on input >> nth=11
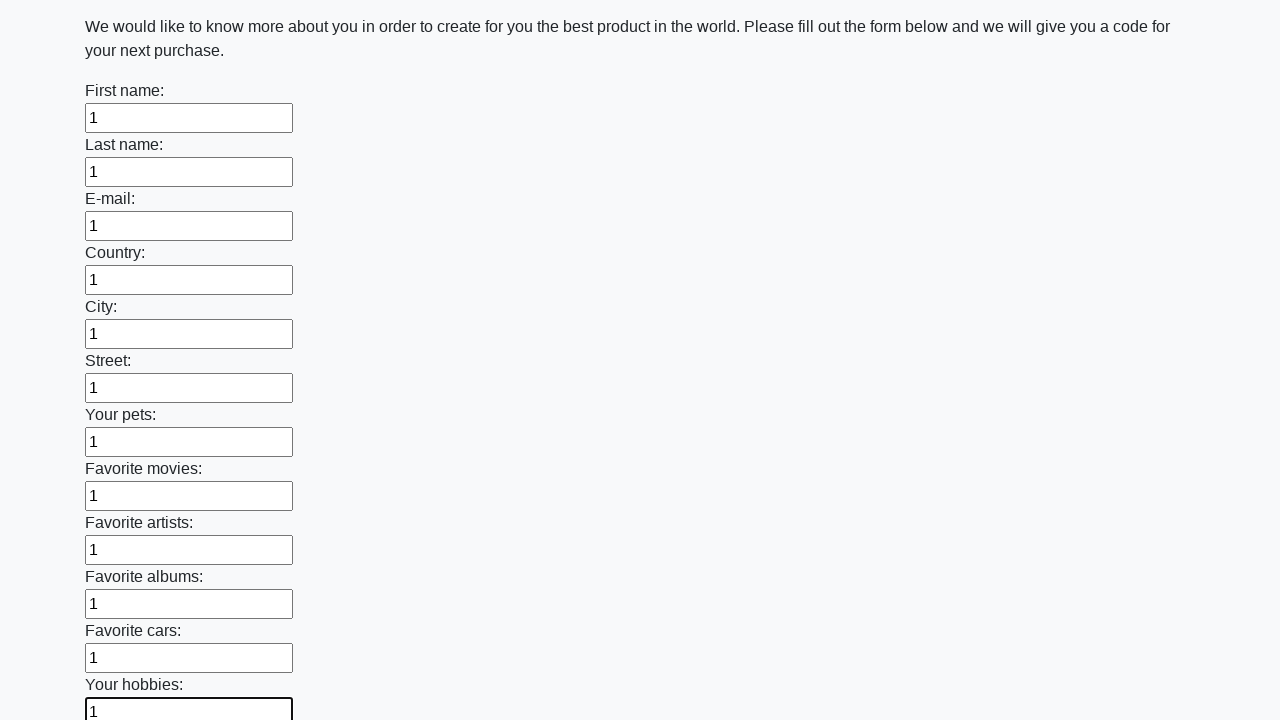

Filled an input field with '1' on input >> nth=12
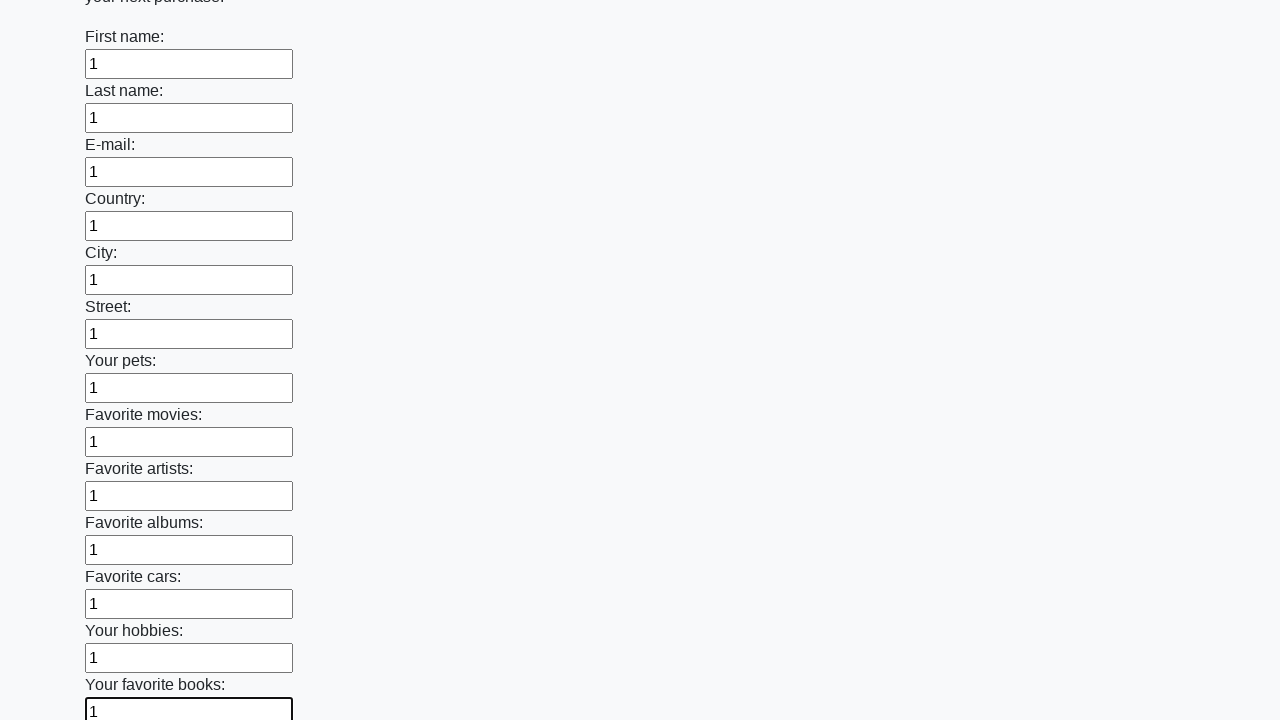

Filled an input field with '1' on input >> nth=13
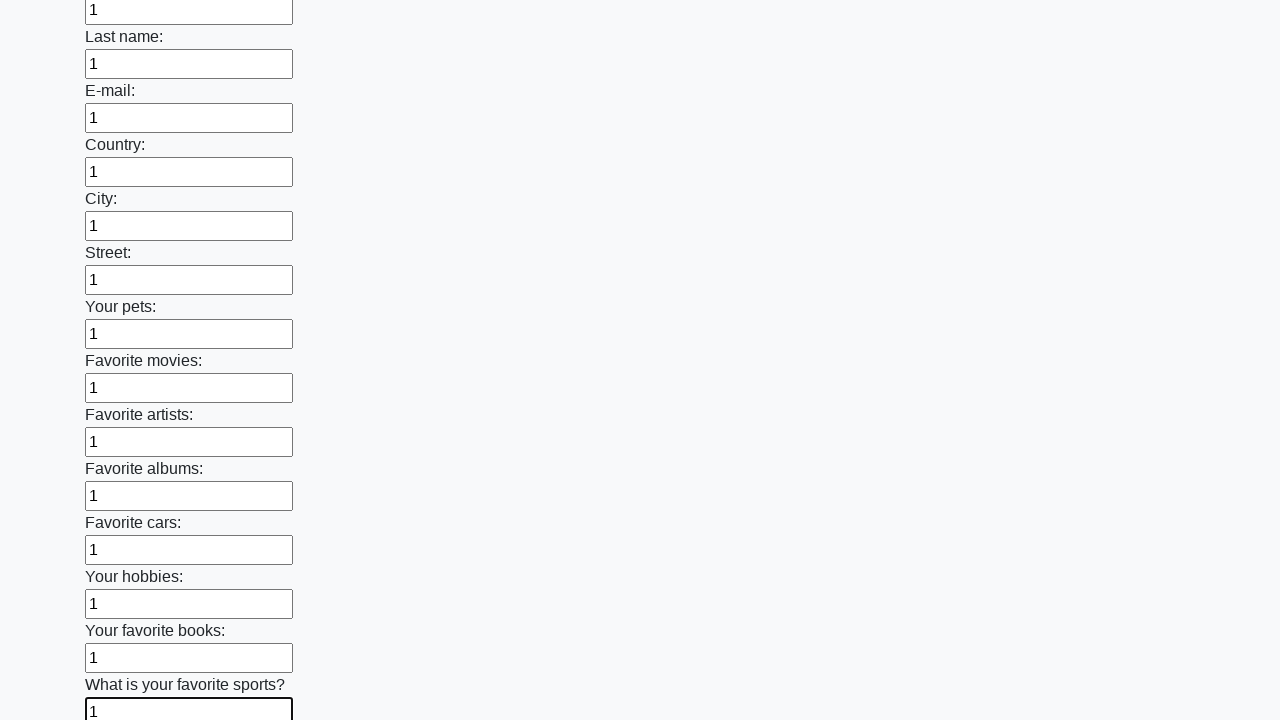

Filled an input field with '1' on input >> nth=14
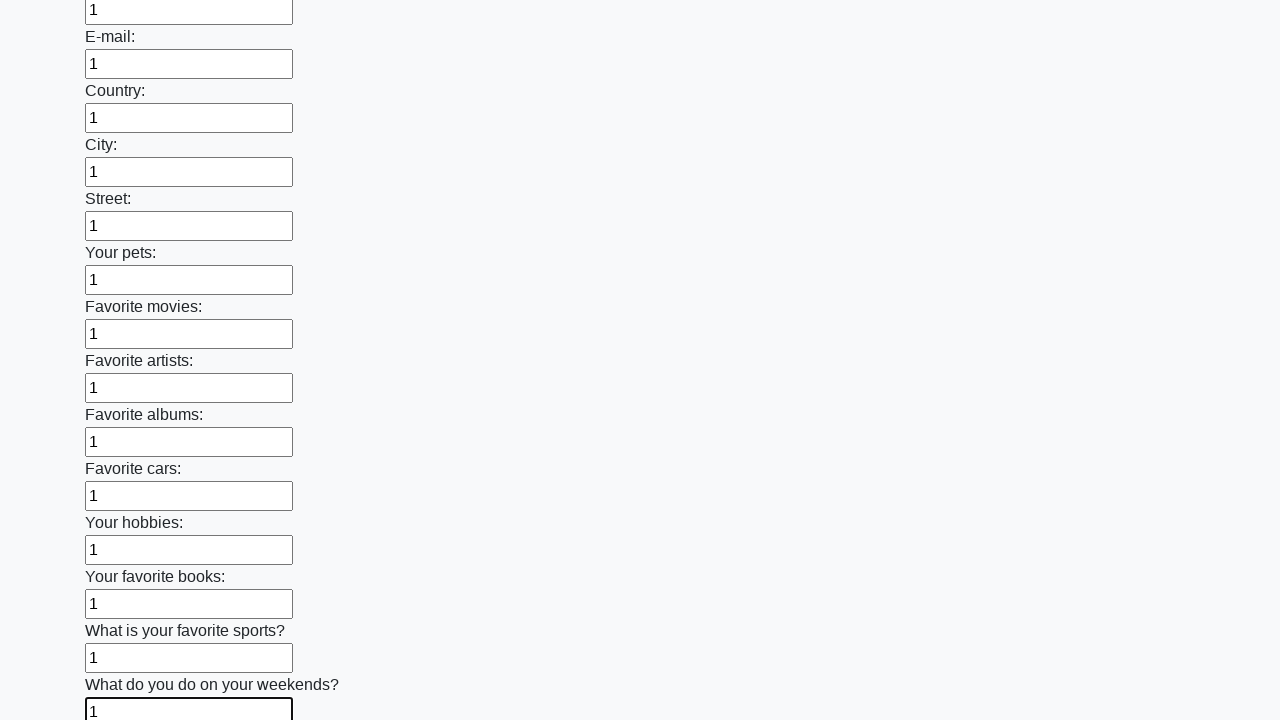

Filled an input field with '1' on input >> nth=15
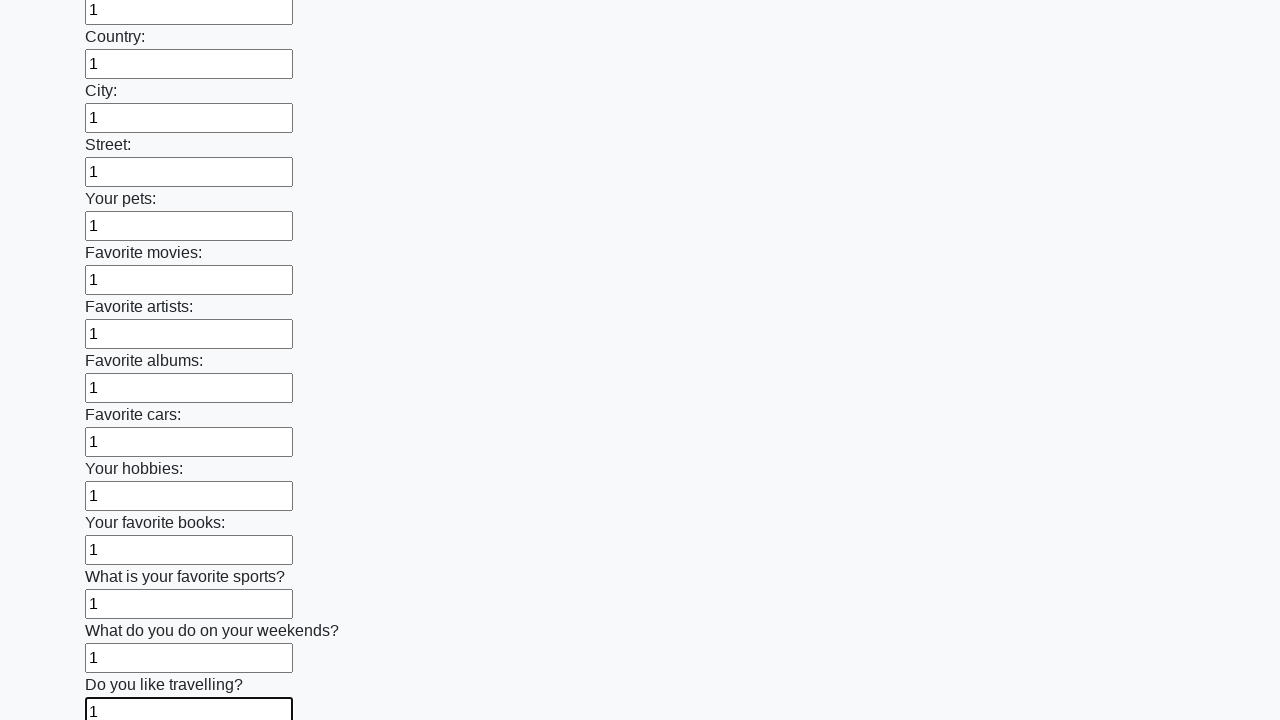

Filled an input field with '1' on input >> nth=16
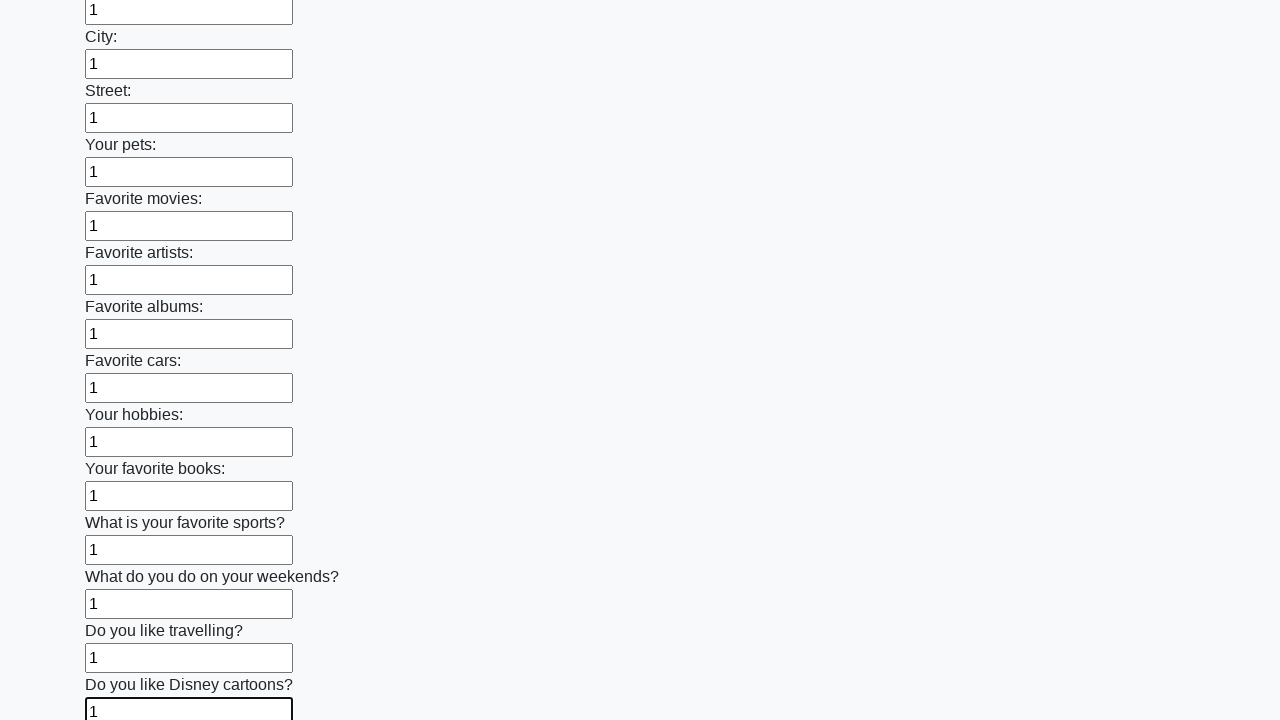

Filled an input field with '1' on input >> nth=17
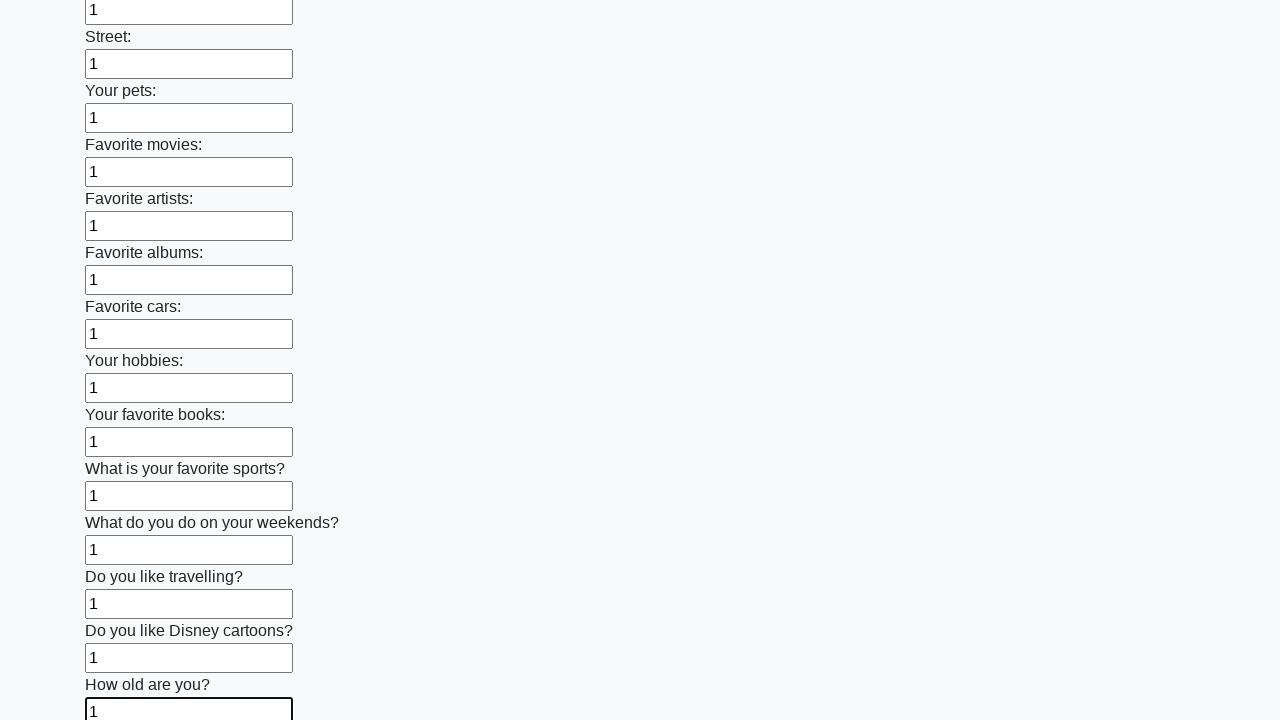

Filled an input field with '1' on input >> nth=18
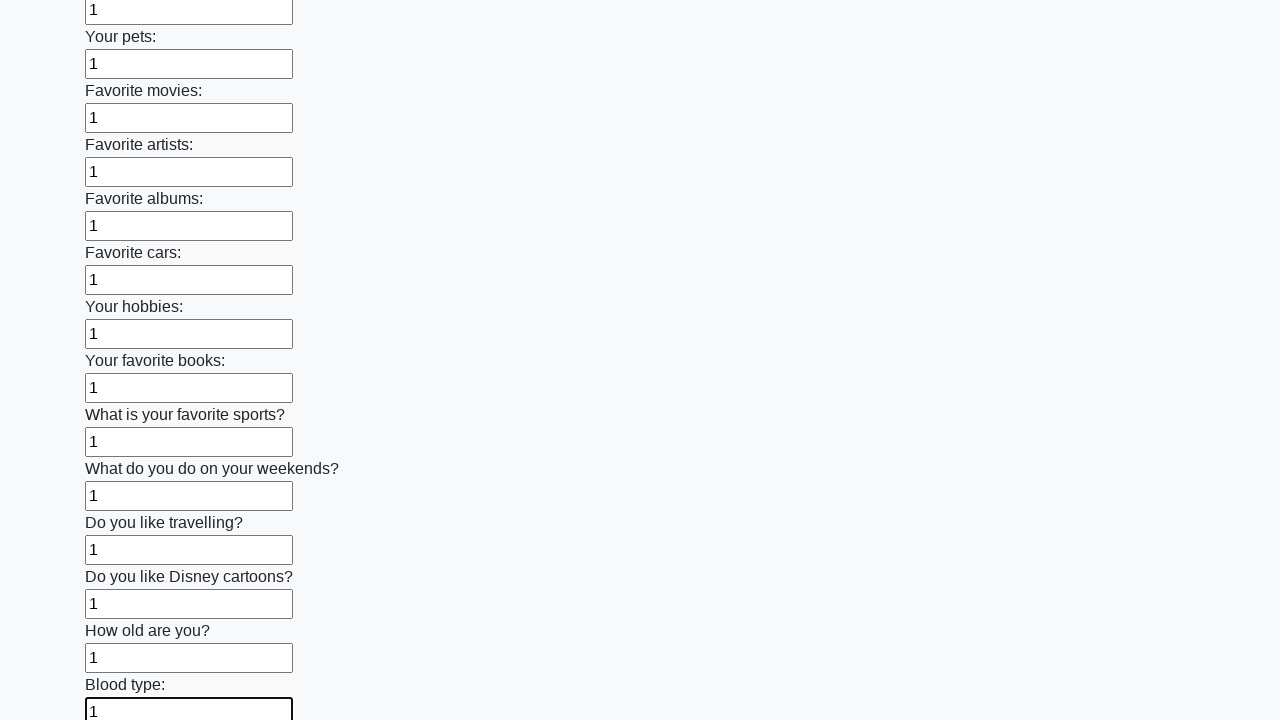

Filled an input field with '1' on input >> nth=19
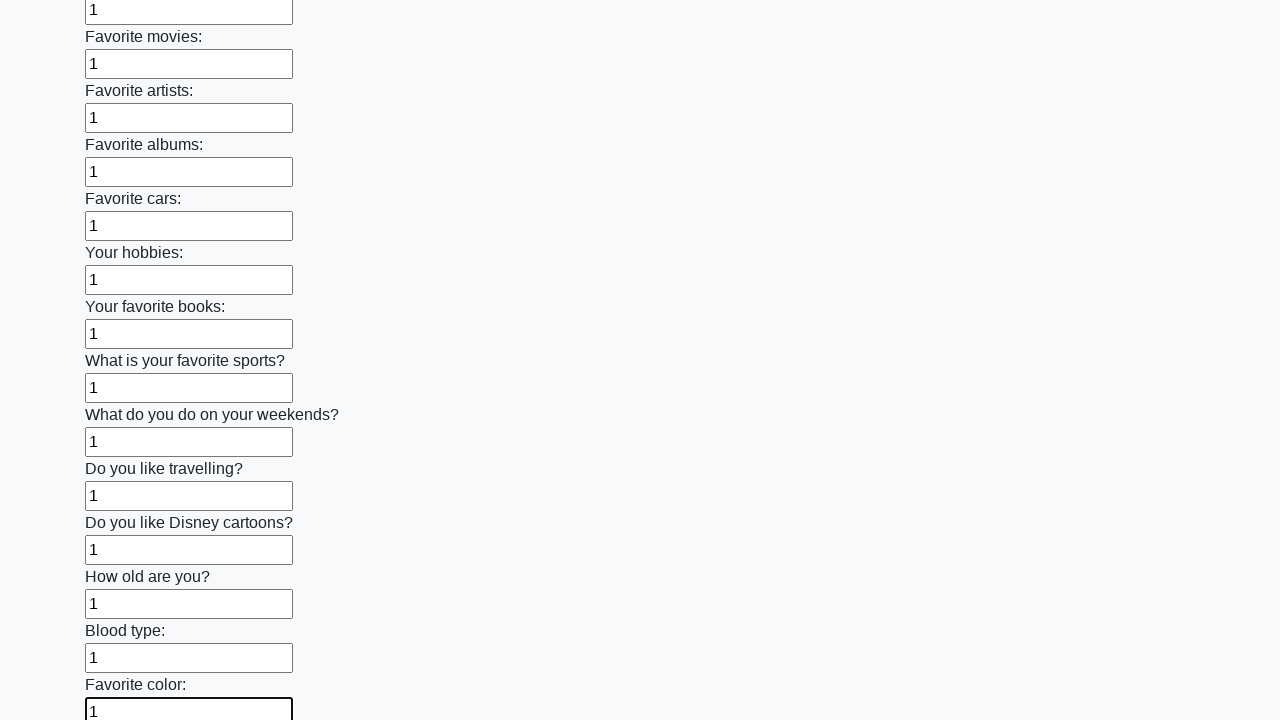

Filled an input field with '1' on input >> nth=20
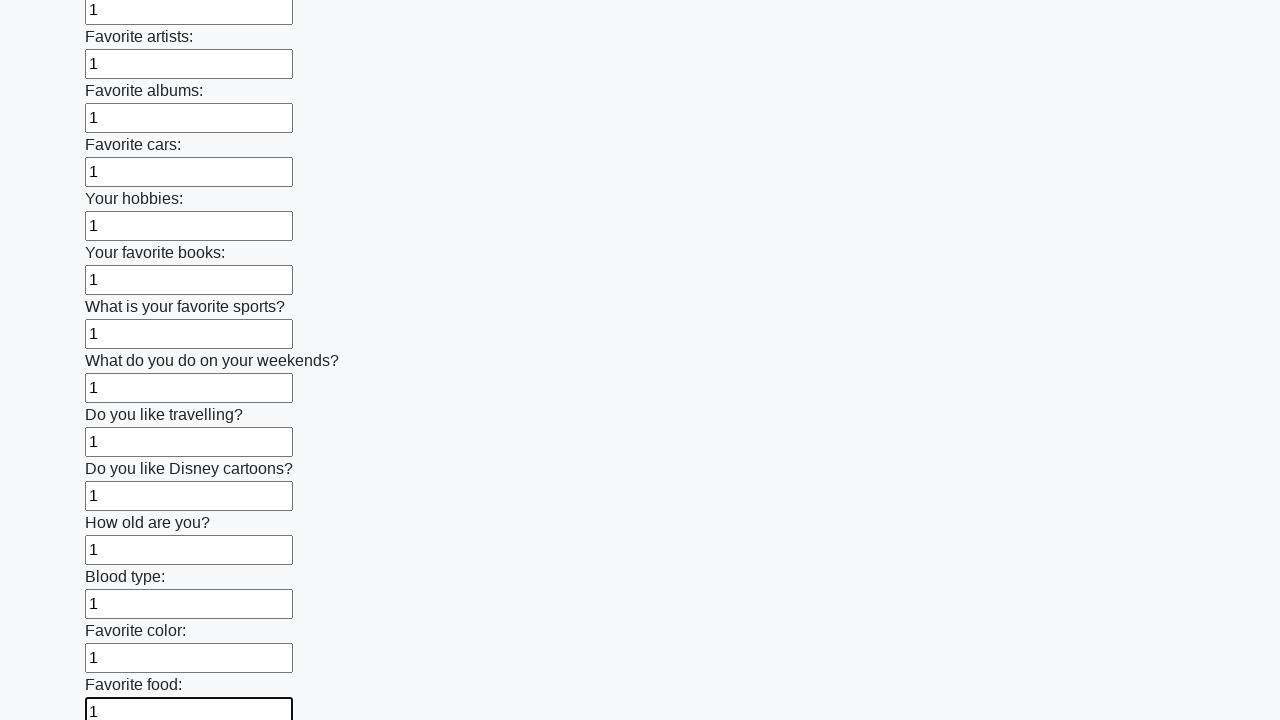

Filled an input field with '1' on input >> nth=21
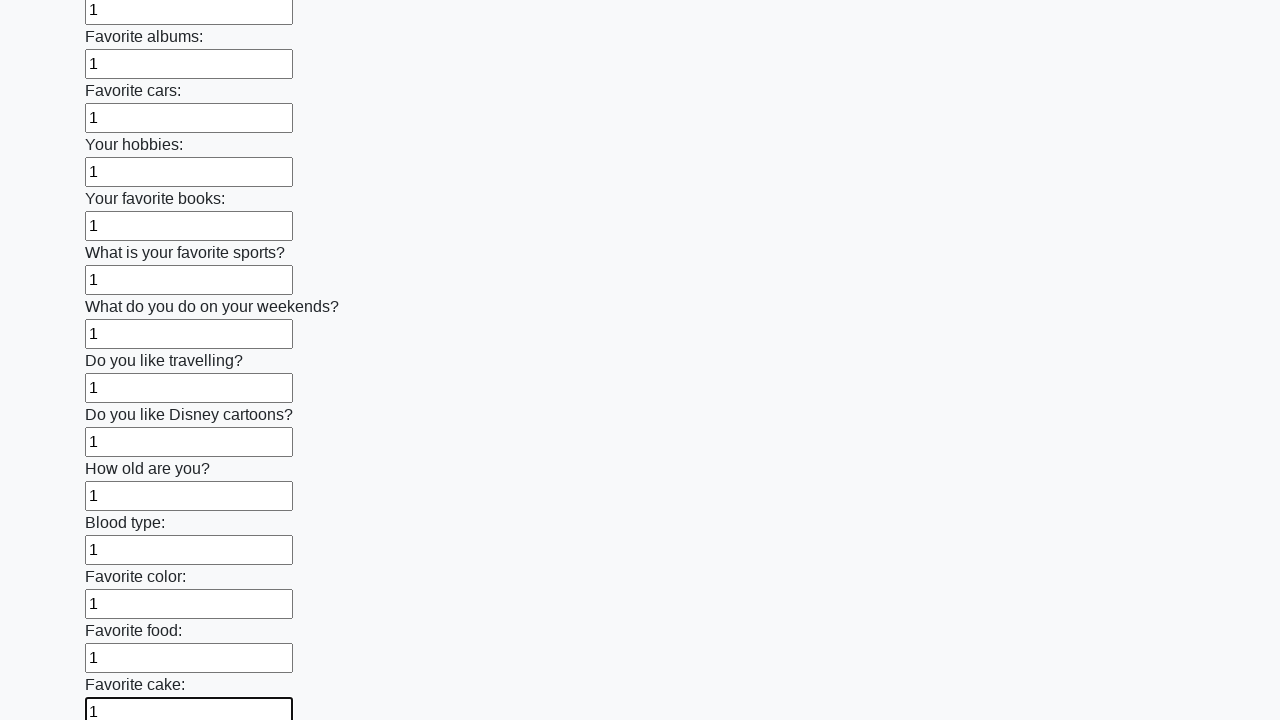

Filled an input field with '1' on input >> nth=22
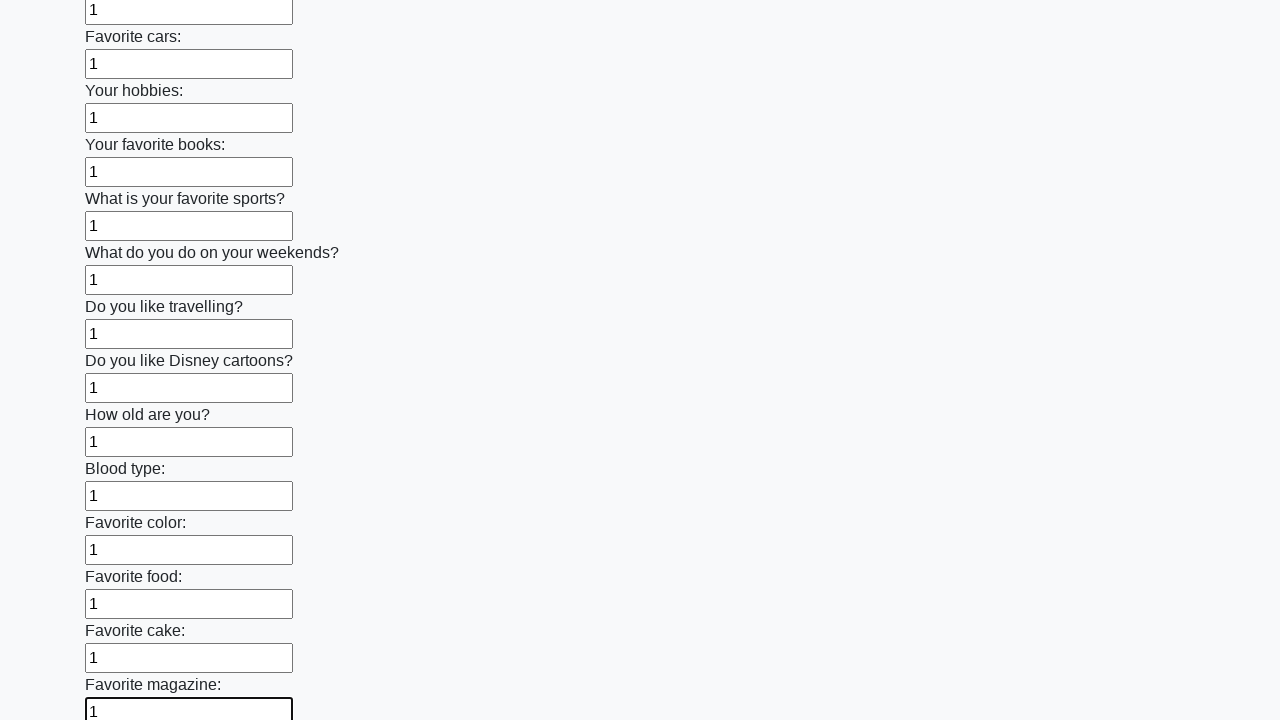

Filled an input field with '1' on input >> nth=23
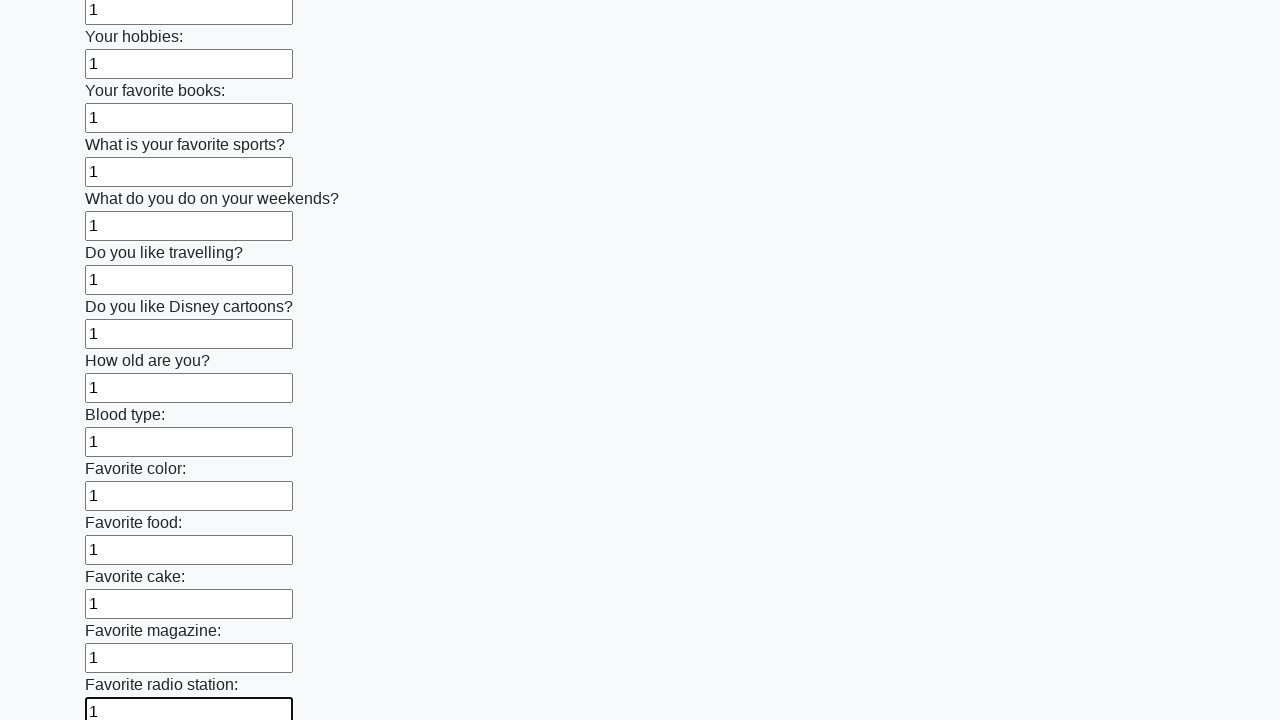

Filled an input field with '1' on input >> nth=24
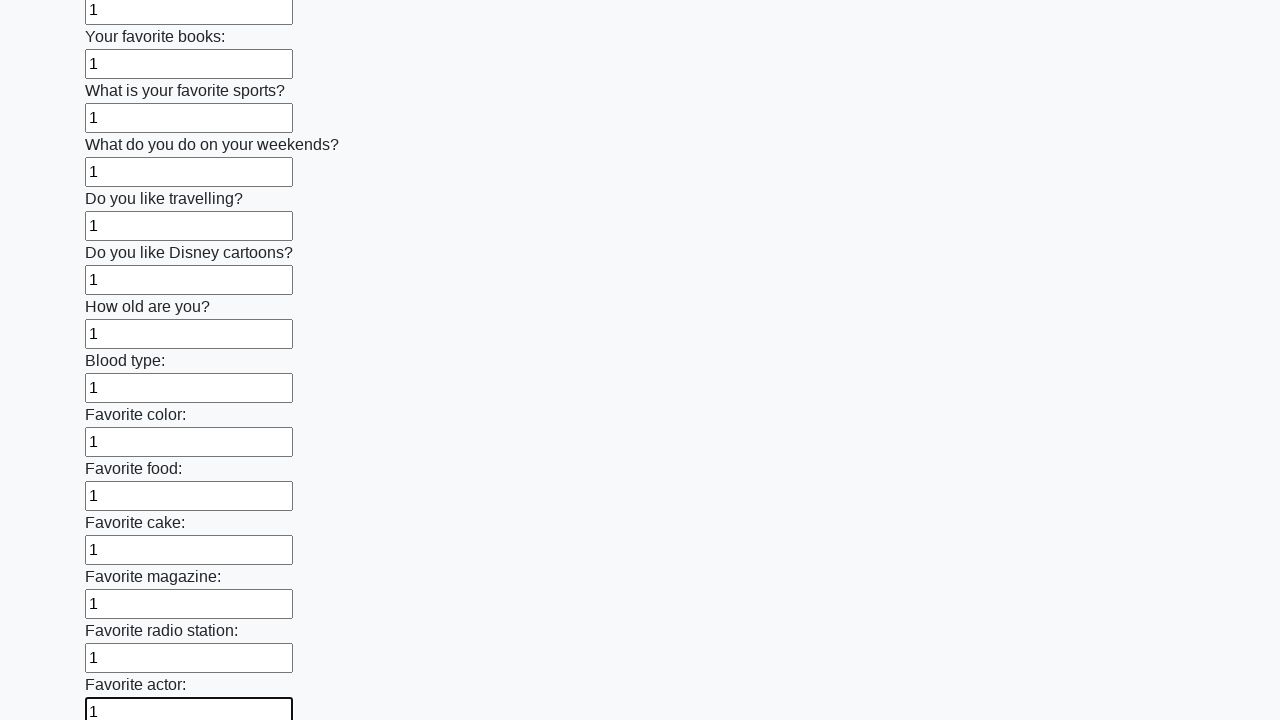

Filled an input field with '1' on input >> nth=25
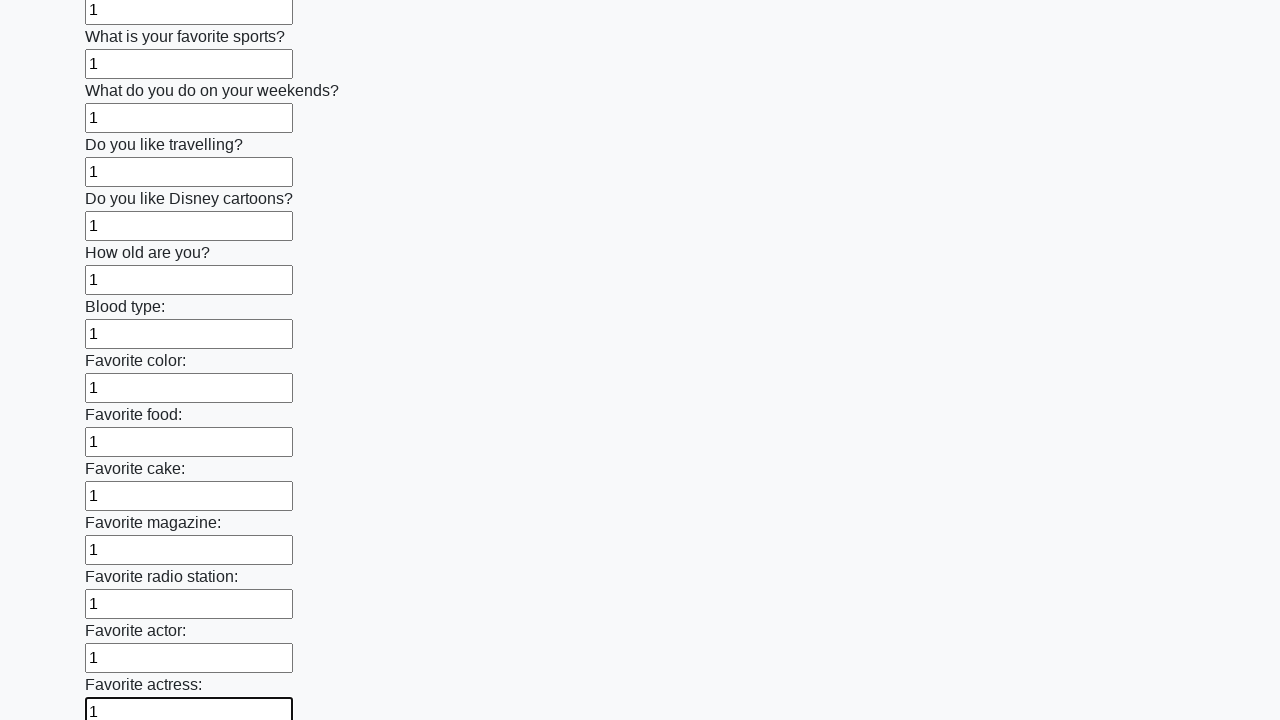

Filled an input field with '1' on input >> nth=26
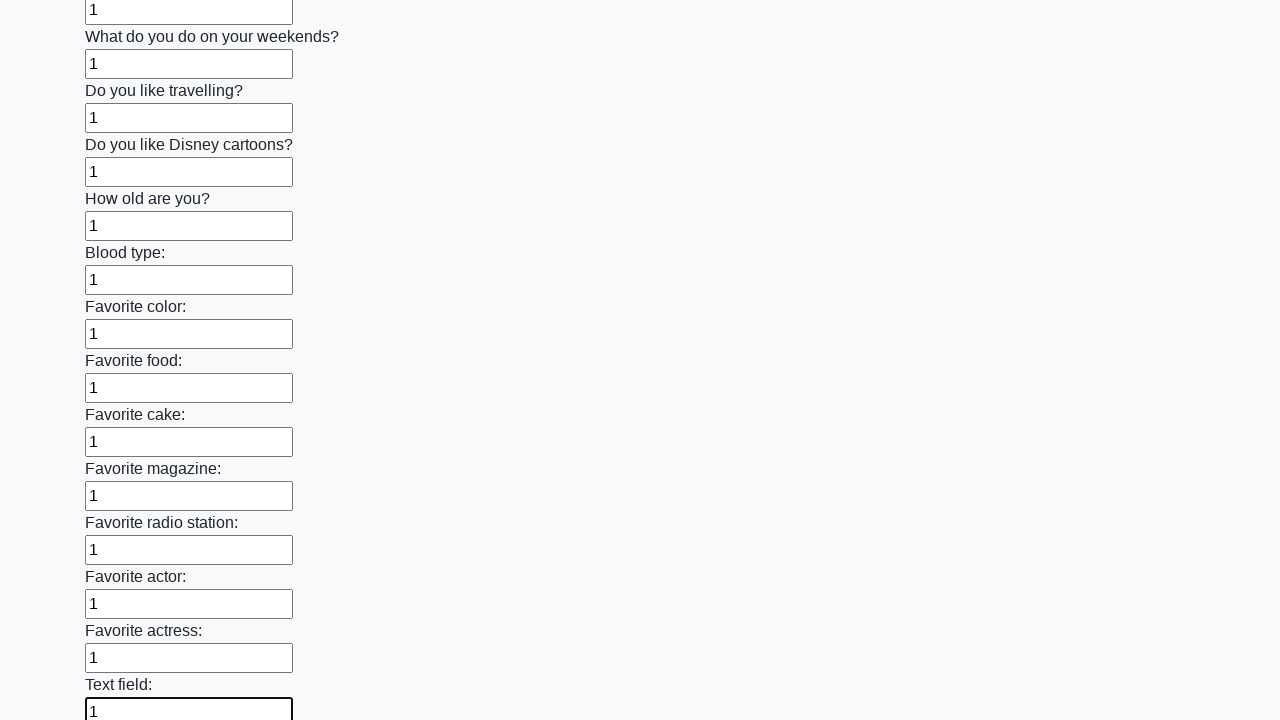

Filled an input field with '1' on input >> nth=27
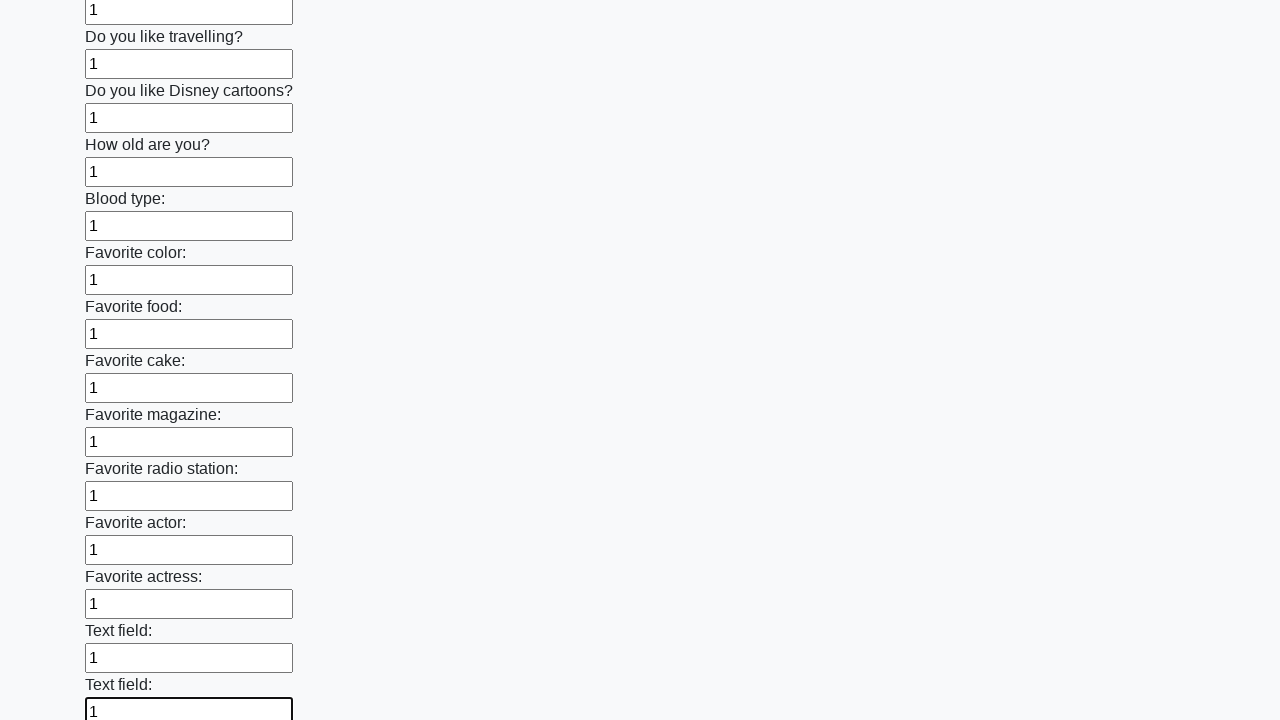

Filled an input field with '1' on input >> nth=28
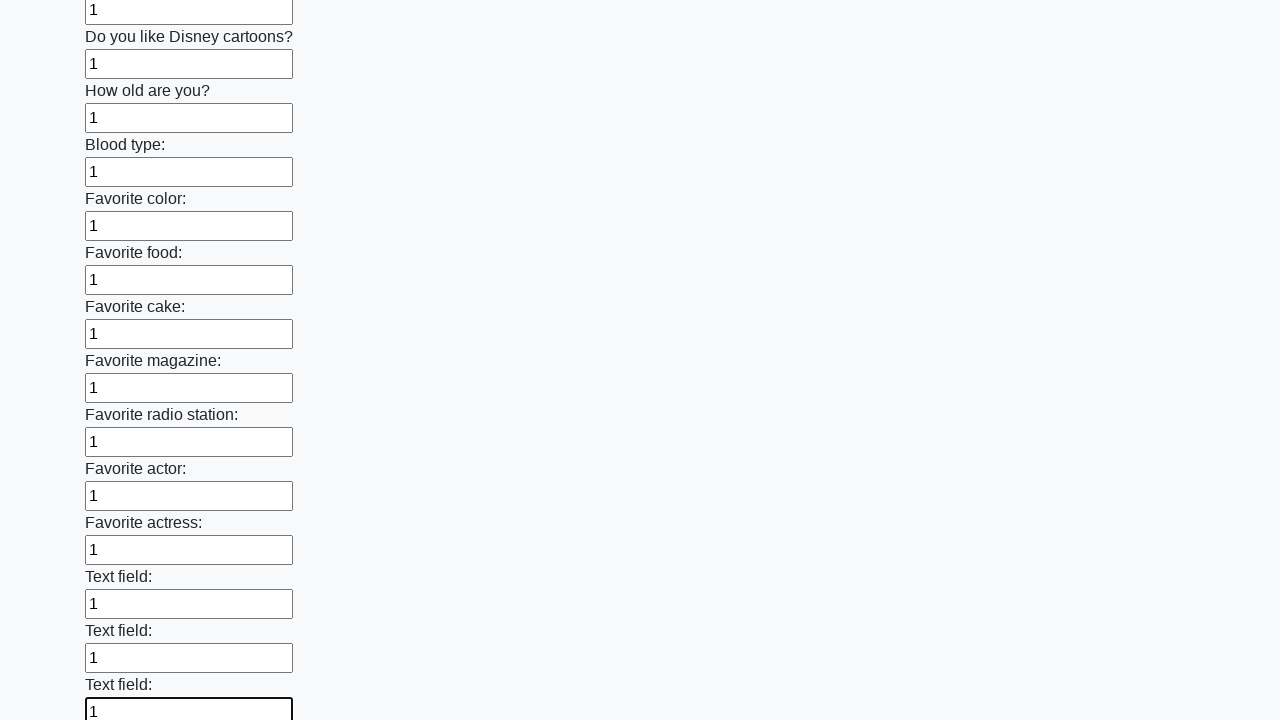

Filled an input field with '1' on input >> nth=29
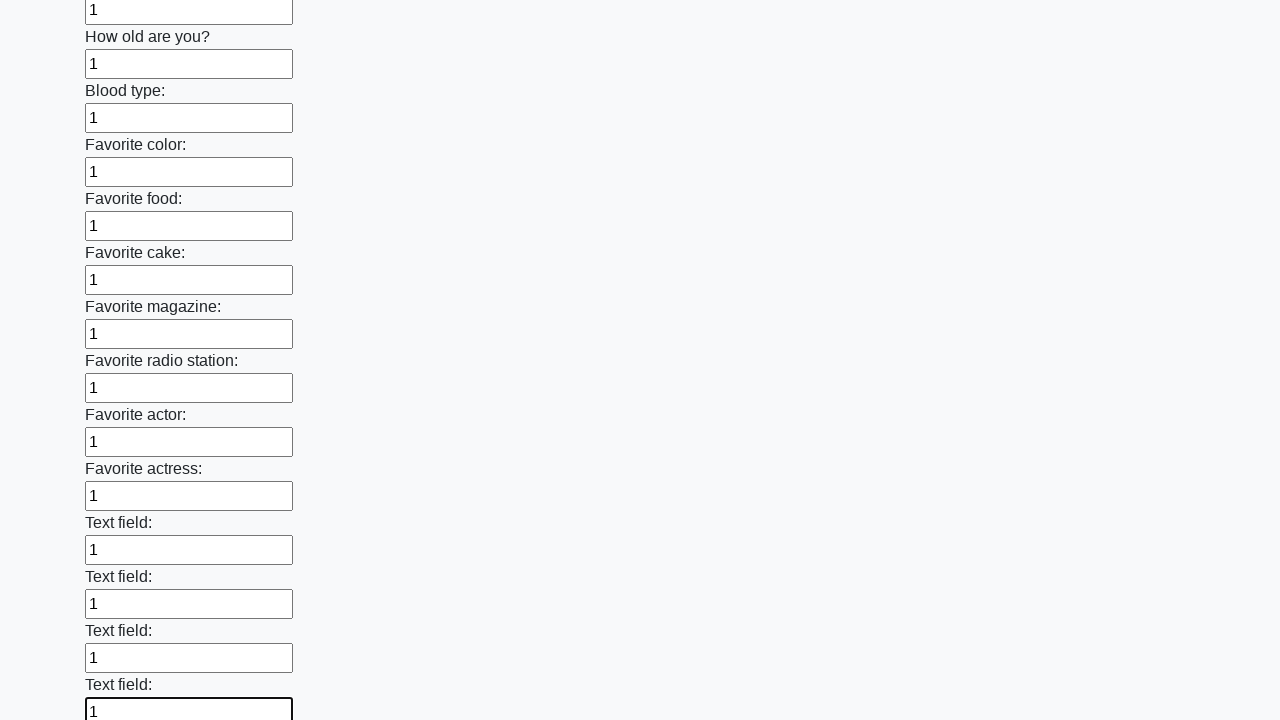

Filled an input field with '1' on input >> nth=30
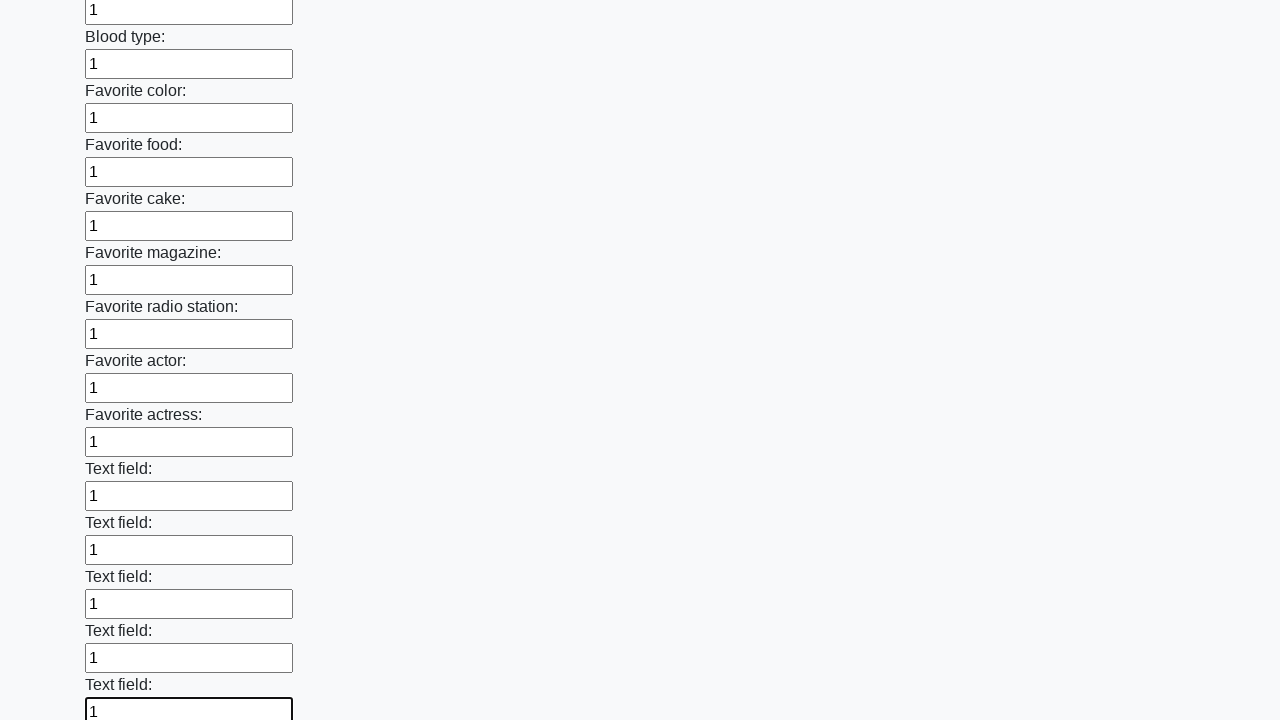

Filled an input field with '1' on input >> nth=31
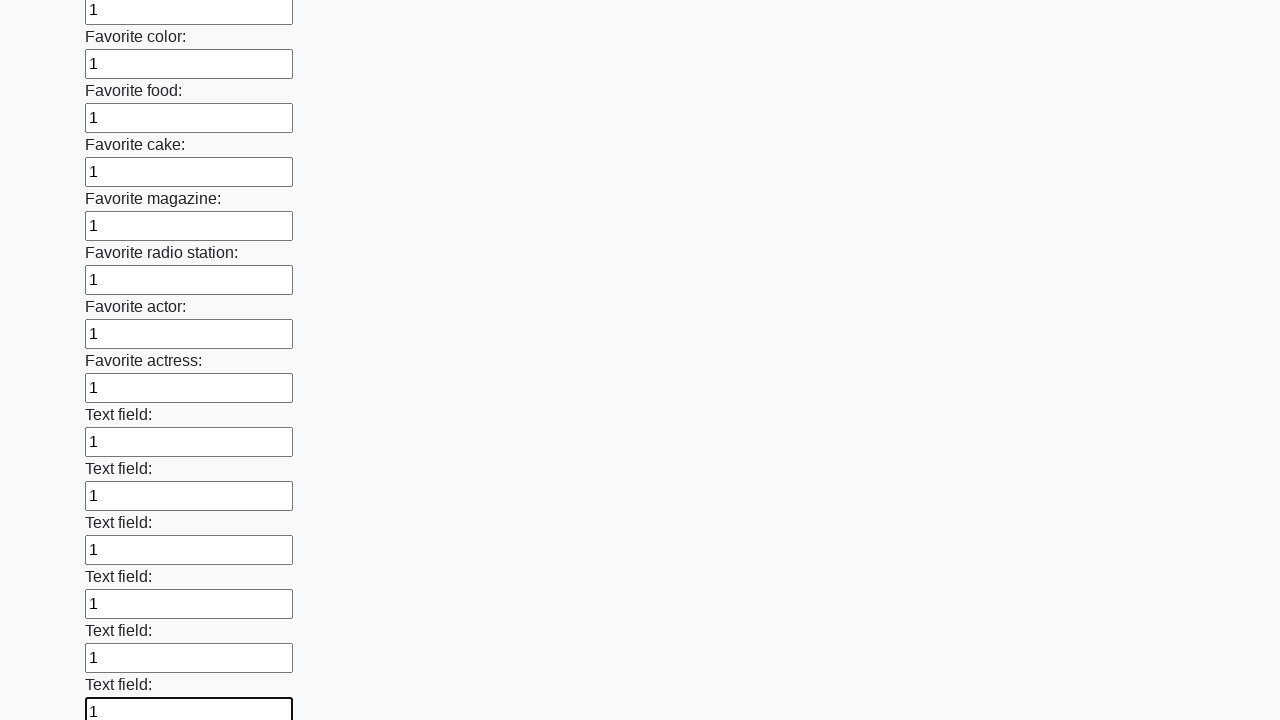

Filled an input field with '1' on input >> nth=32
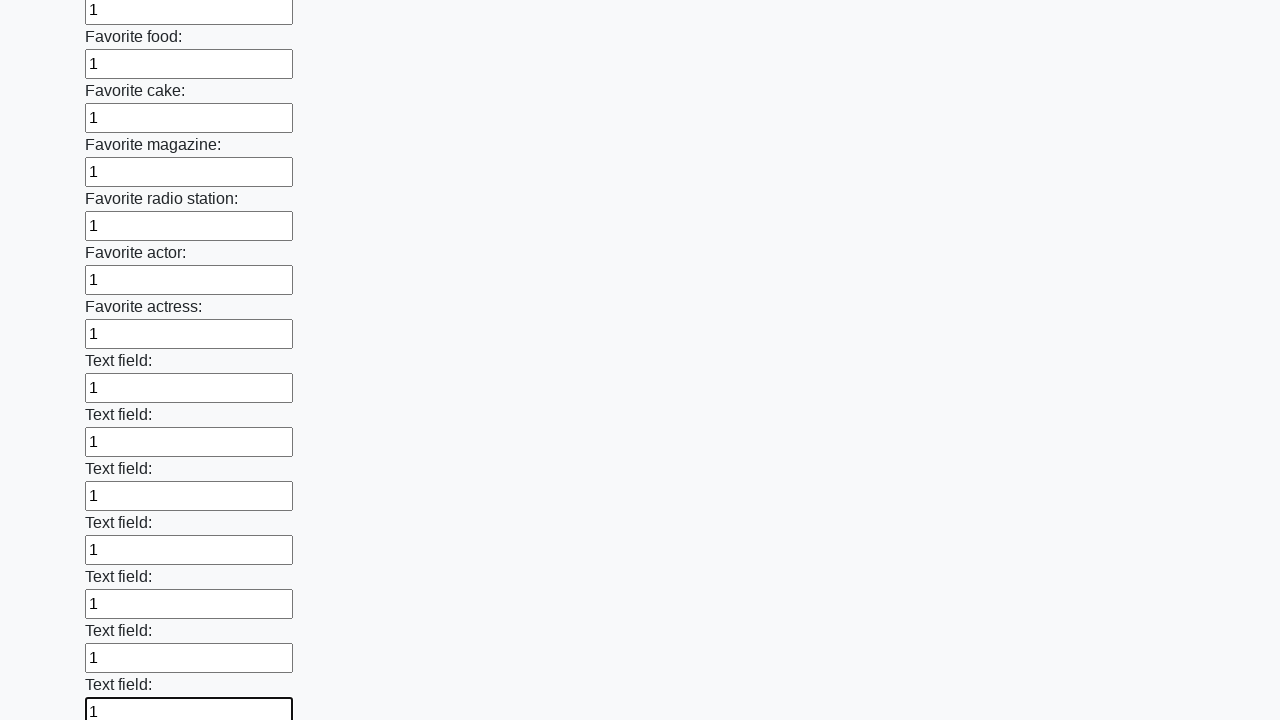

Filled an input field with '1' on input >> nth=33
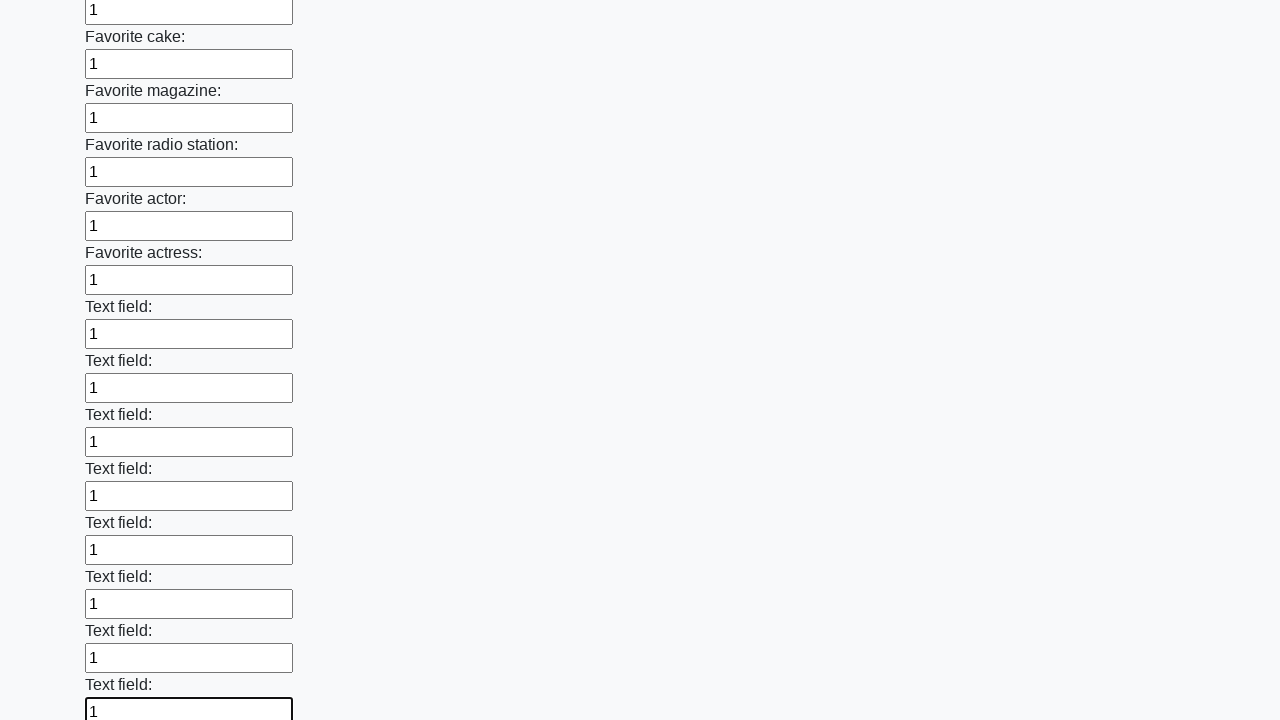

Filled an input field with '1' on input >> nth=34
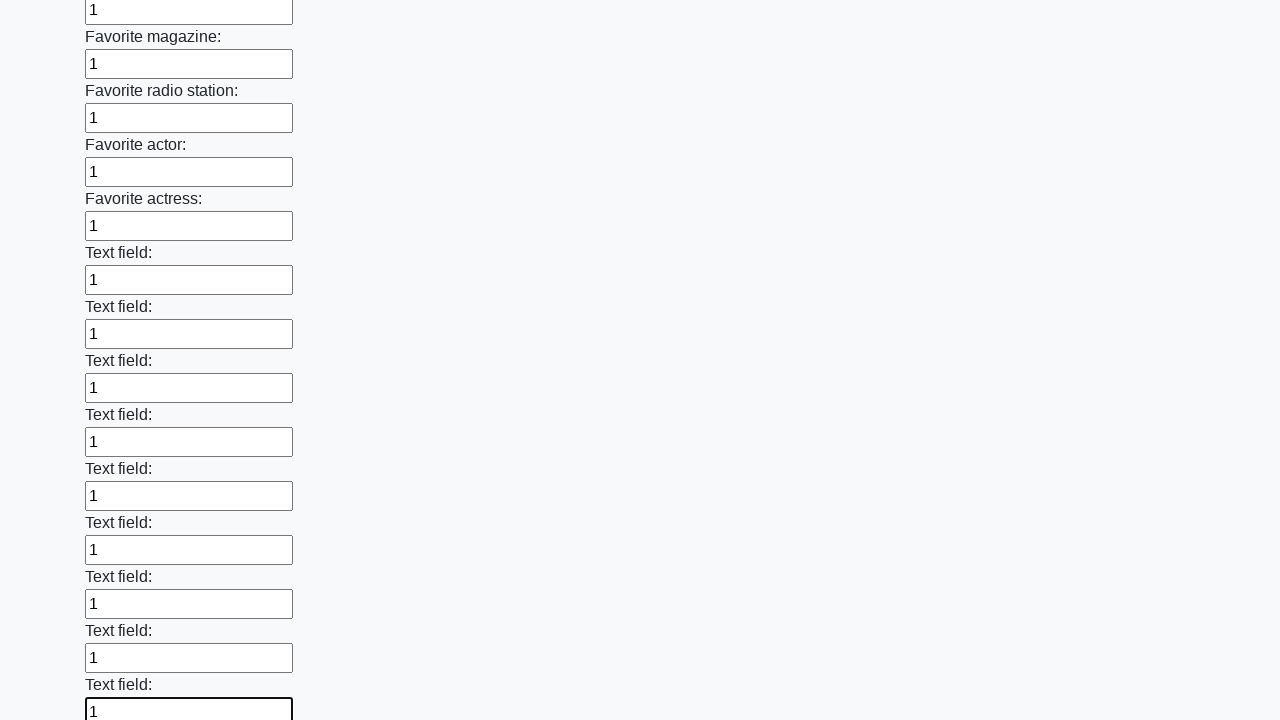

Filled an input field with '1' on input >> nth=35
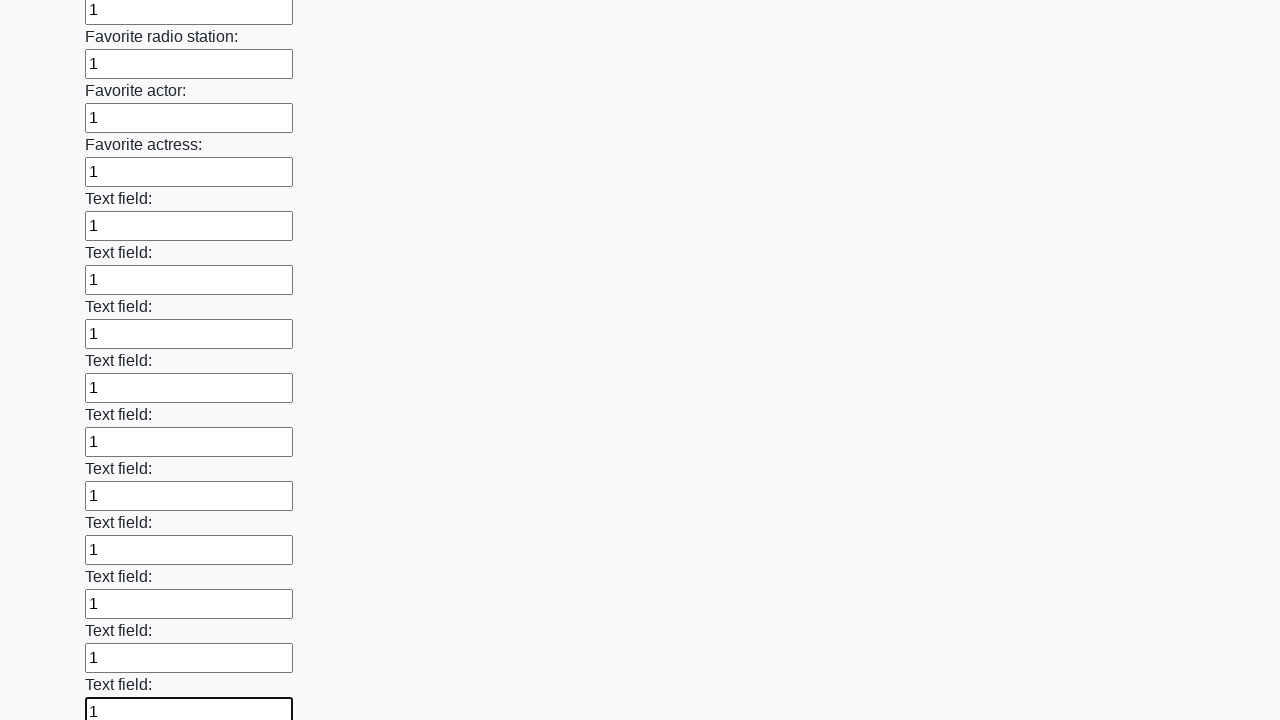

Filled an input field with '1' on input >> nth=36
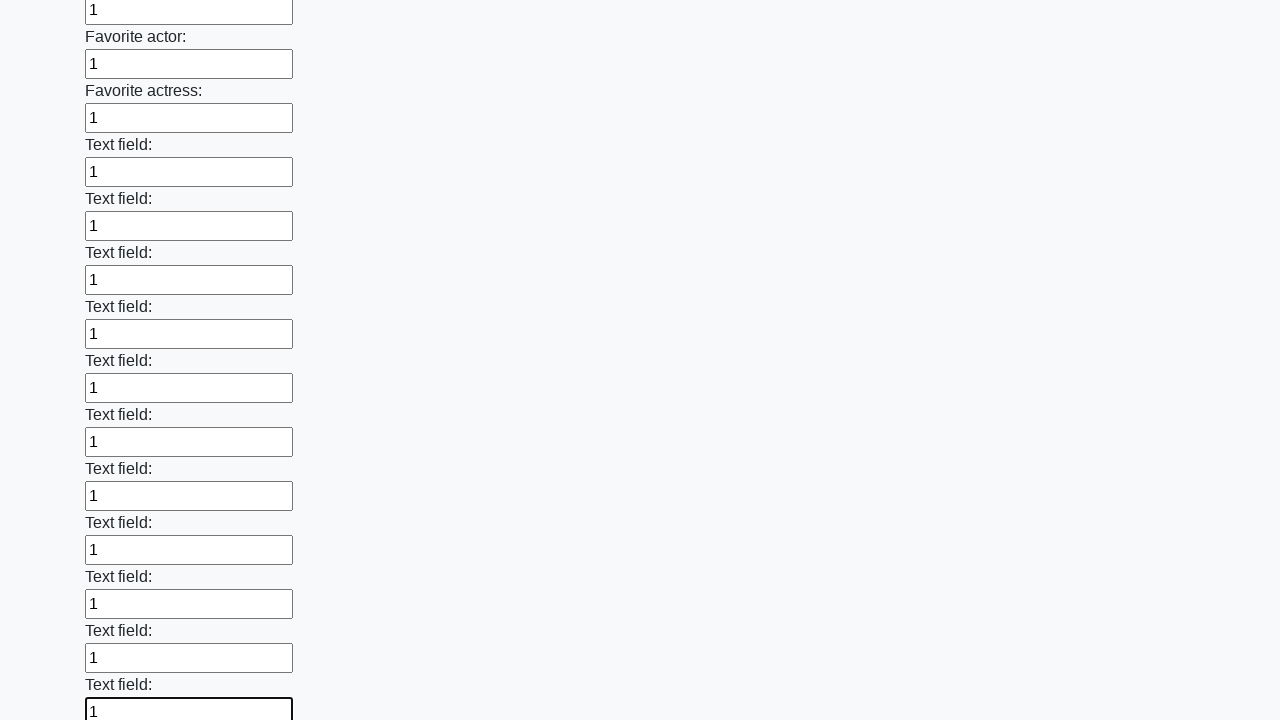

Filled an input field with '1' on input >> nth=37
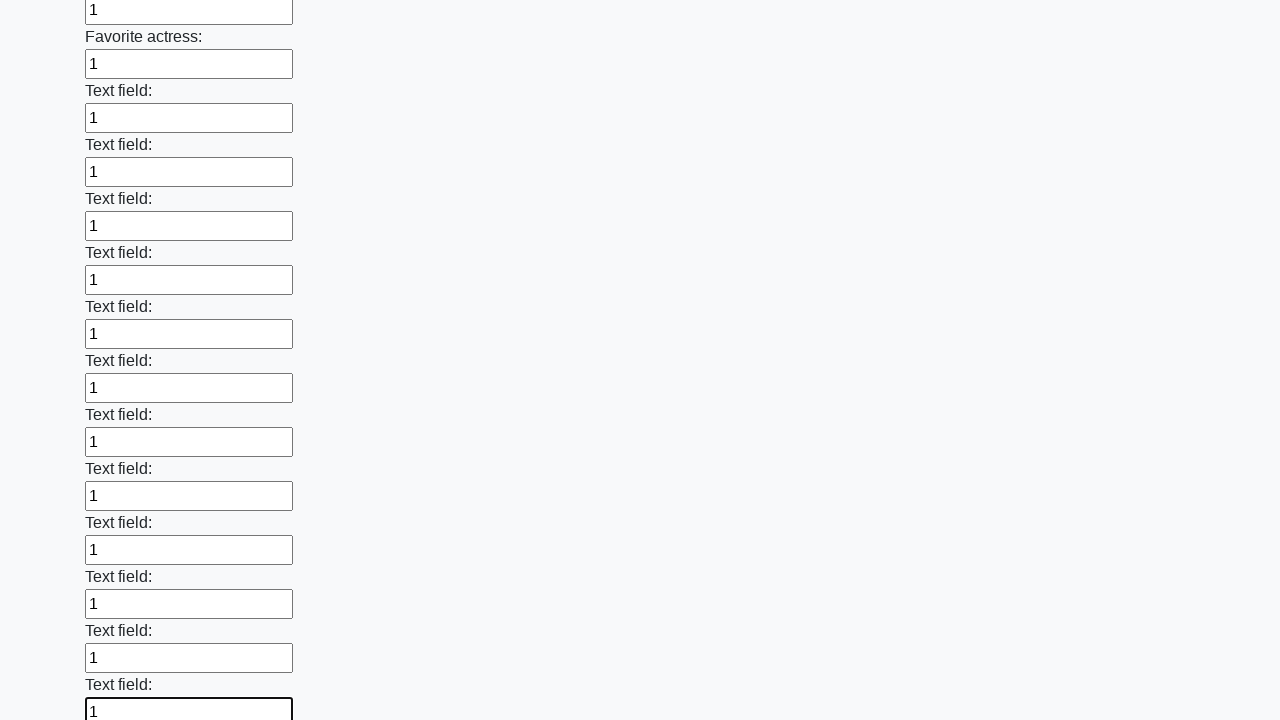

Filled an input field with '1' on input >> nth=38
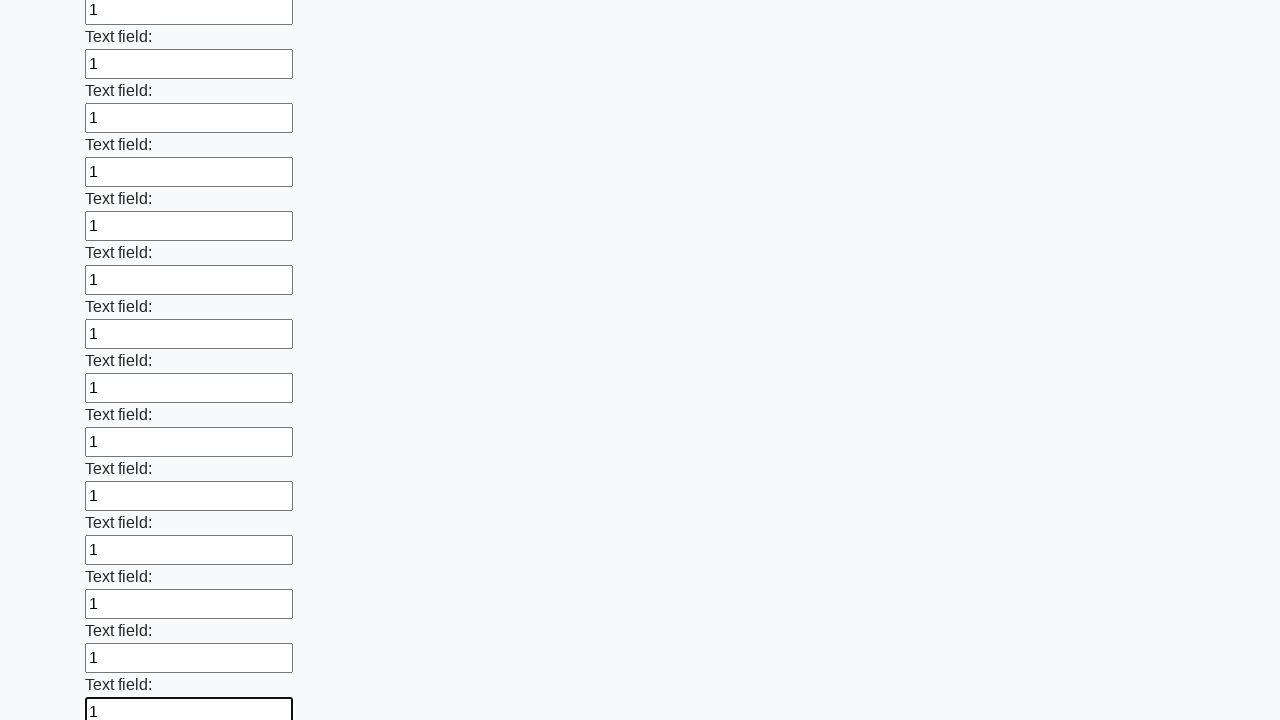

Filled an input field with '1' on input >> nth=39
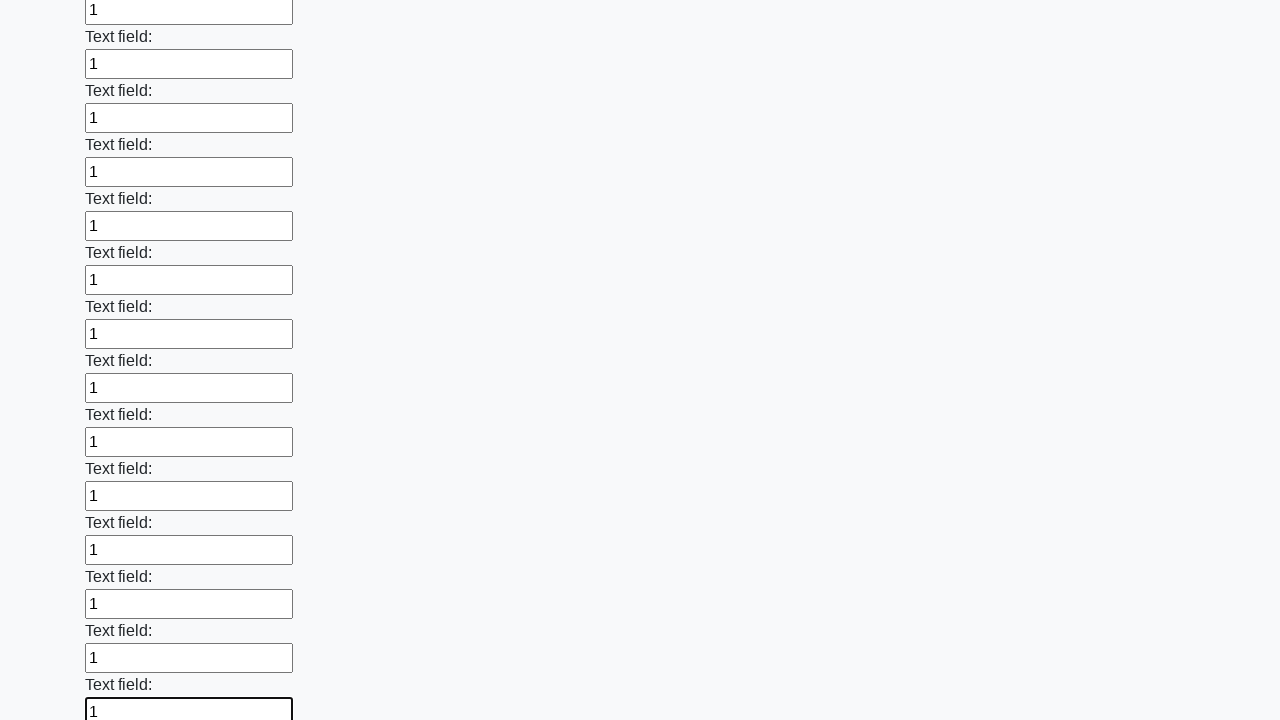

Filled an input field with '1' on input >> nth=40
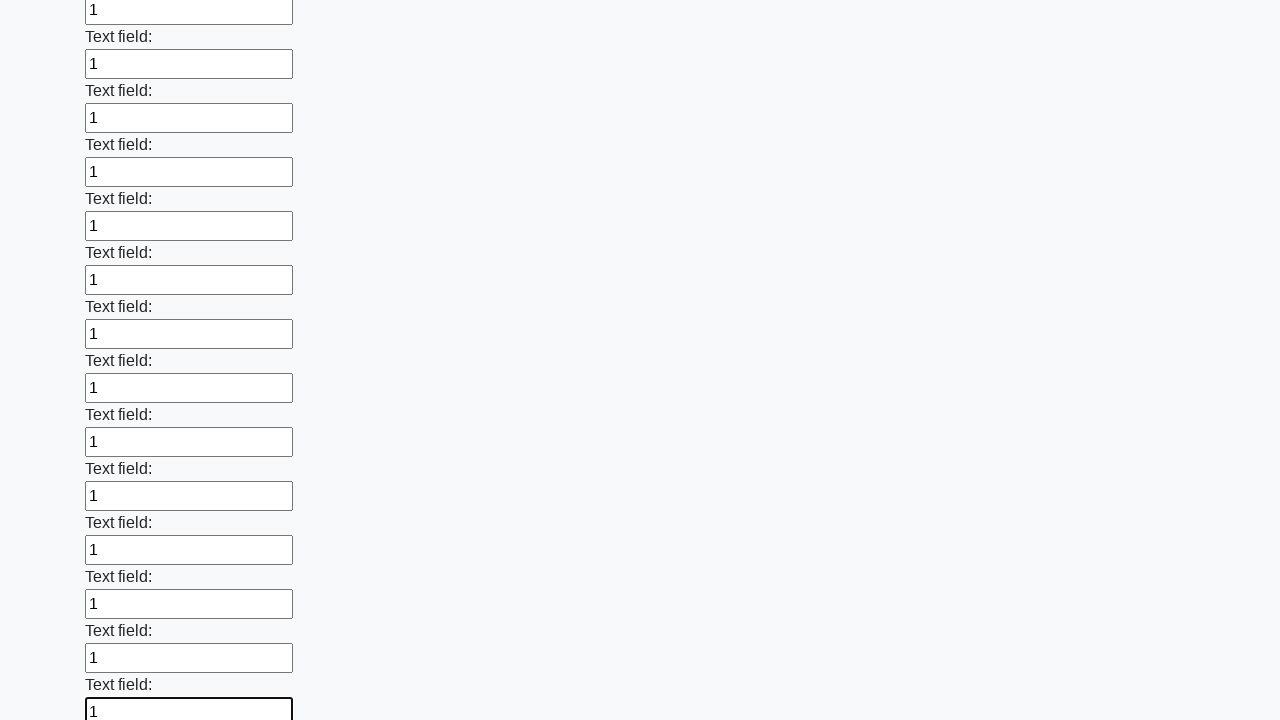

Filled an input field with '1' on input >> nth=41
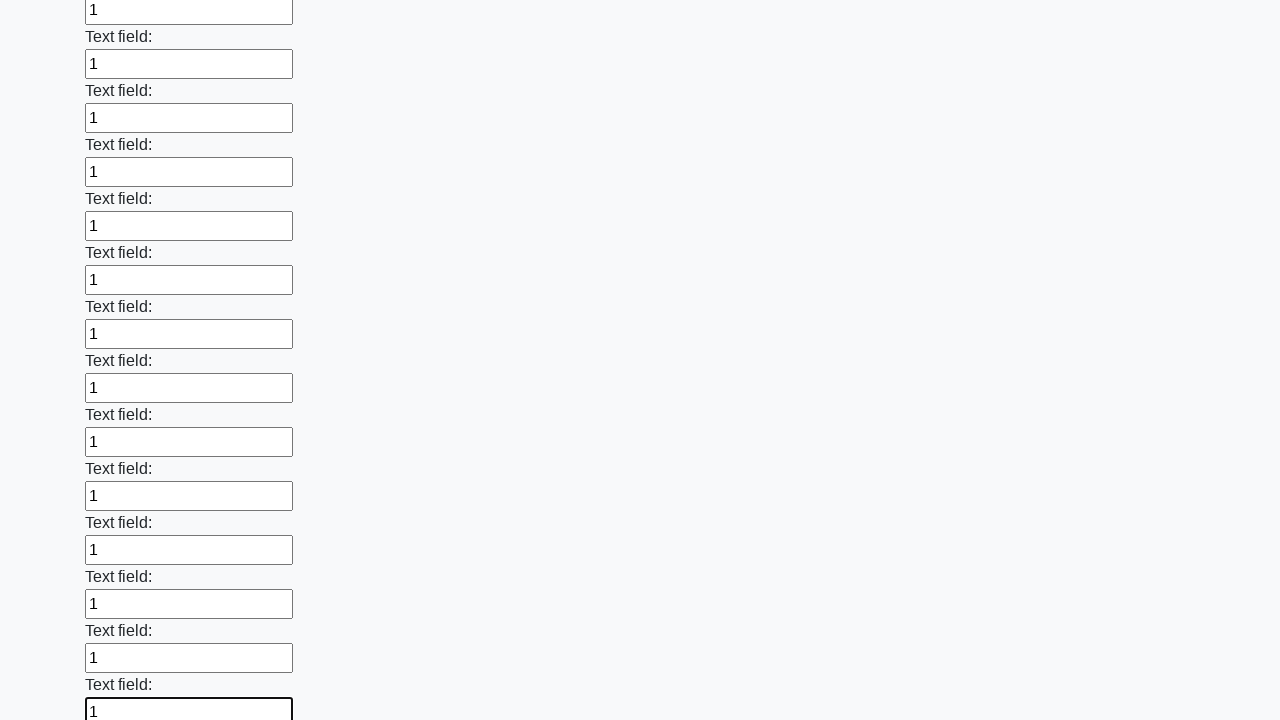

Filled an input field with '1' on input >> nth=42
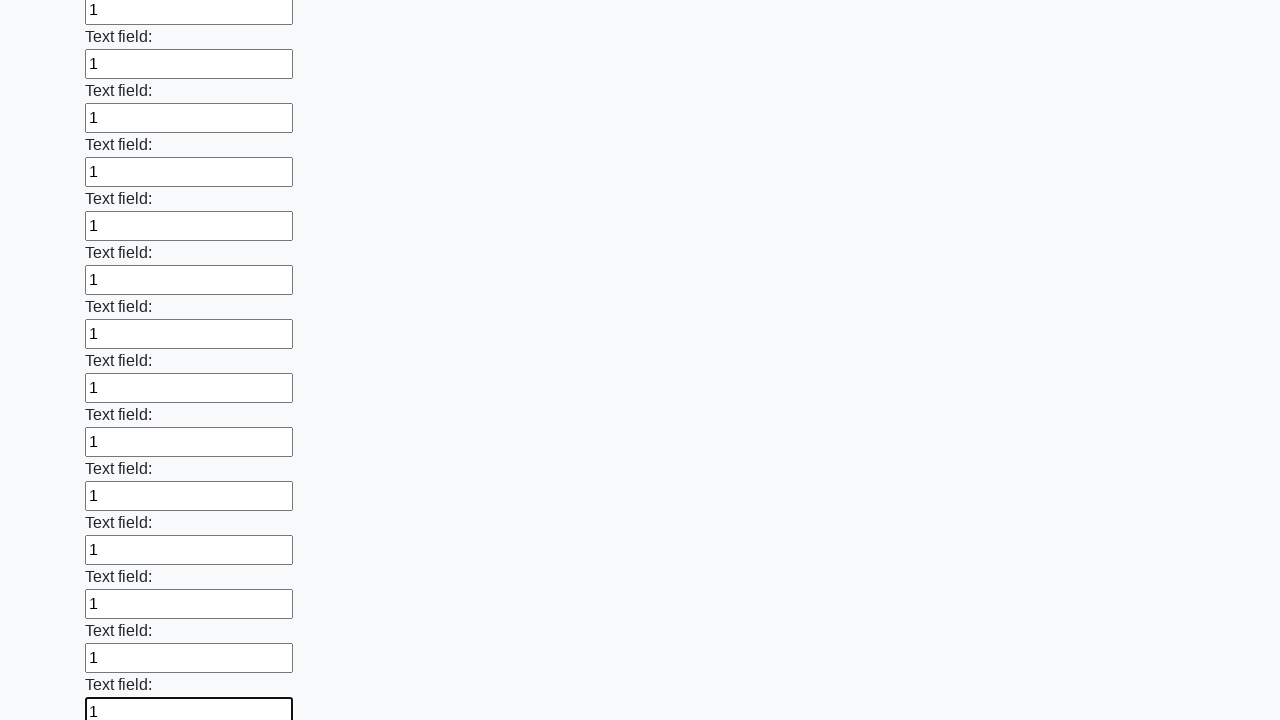

Filled an input field with '1' on input >> nth=43
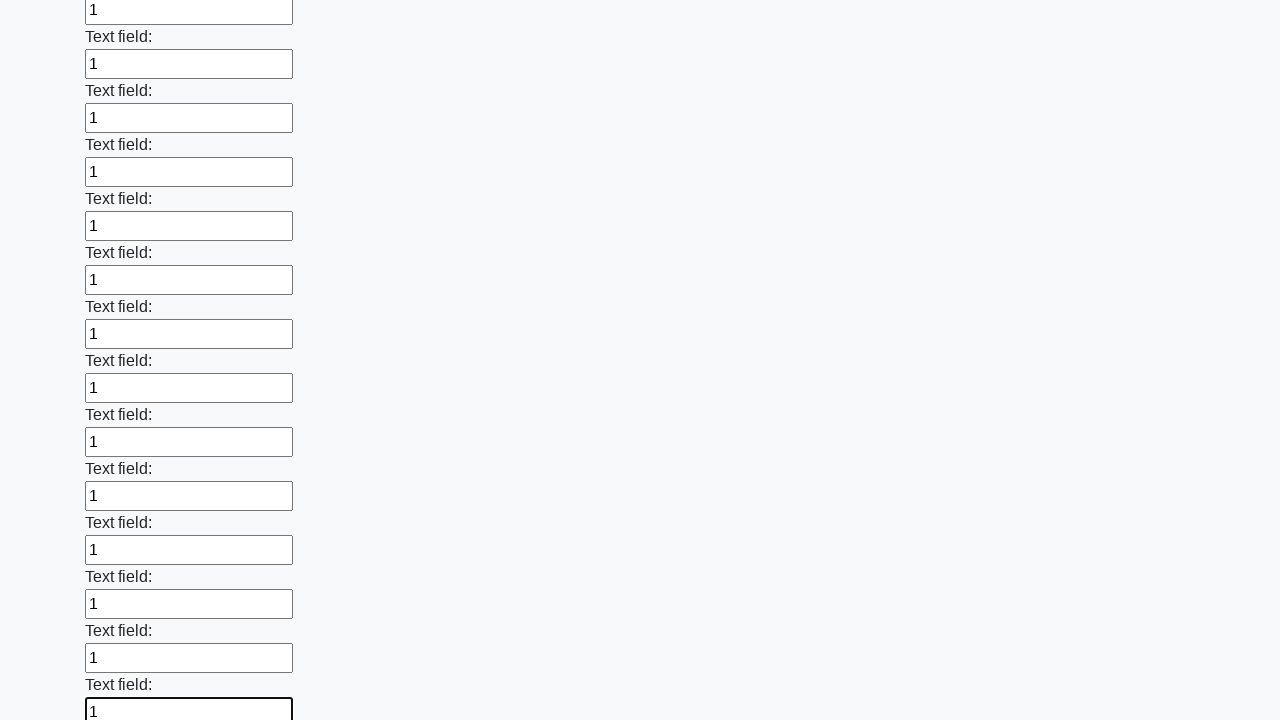

Filled an input field with '1' on input >> nth=44
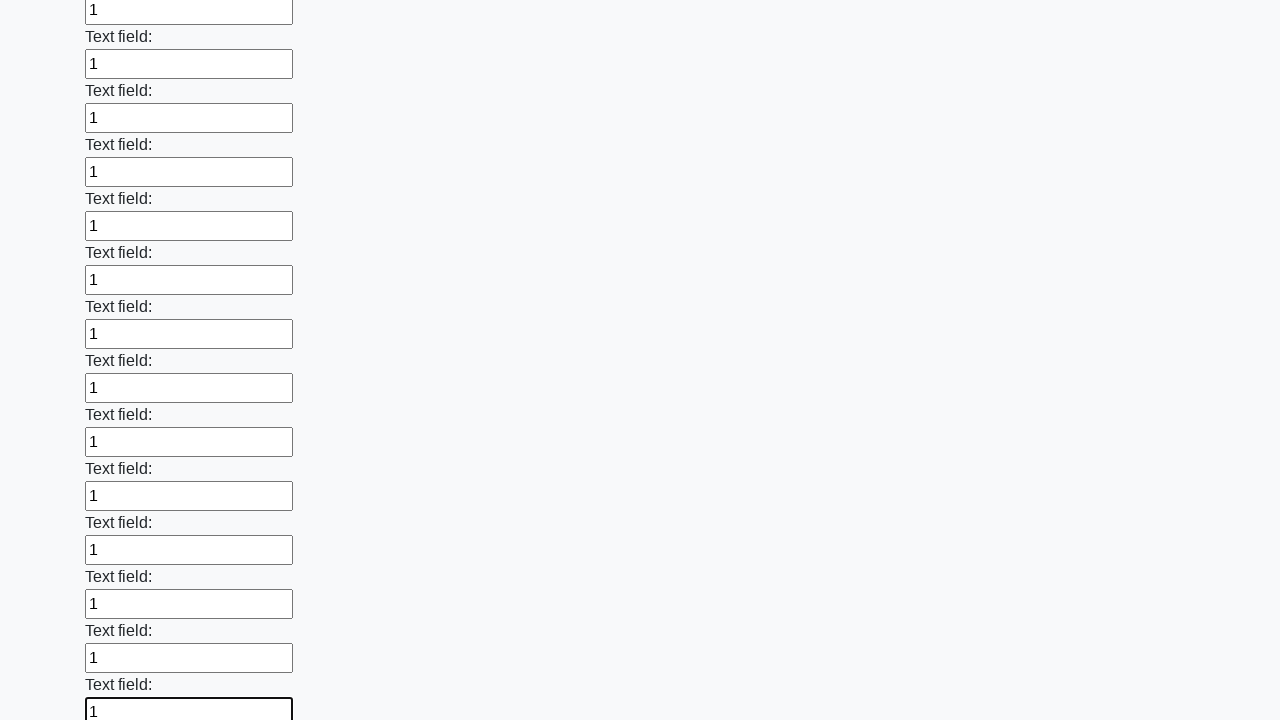

Filled an input field with '1' on input >> nth=45
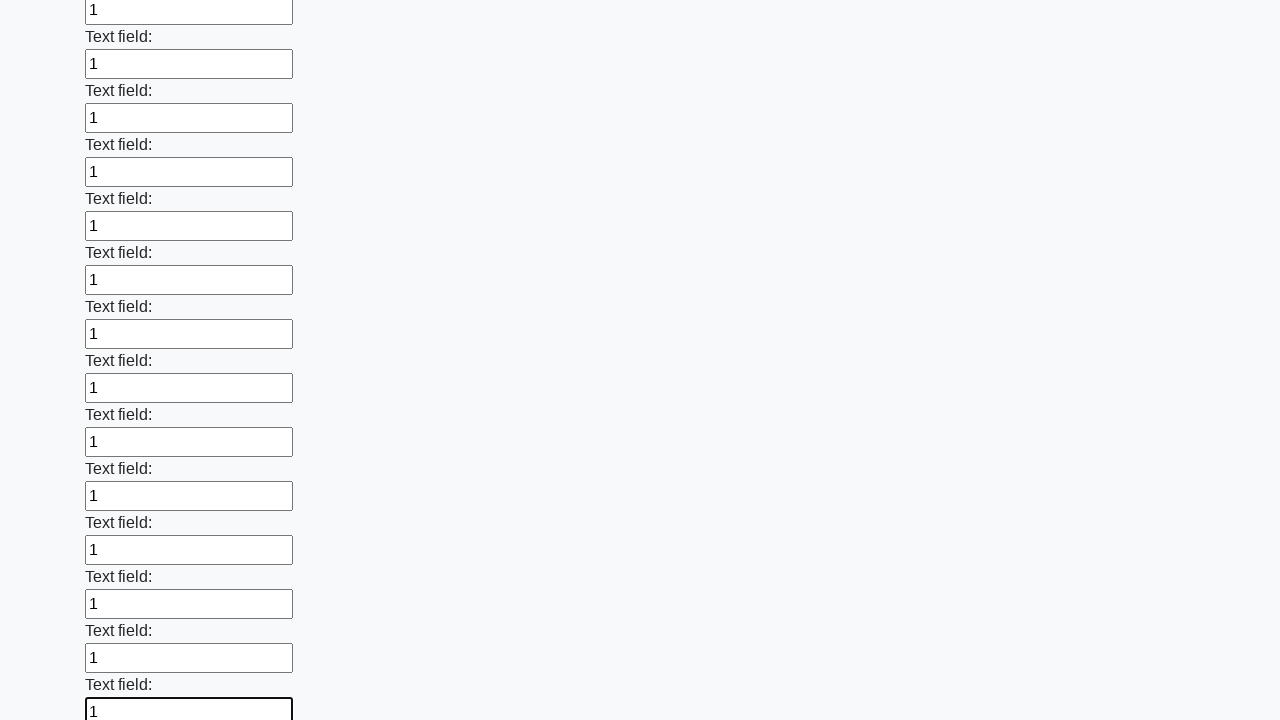

Filled an input field with '1' on input >> nth=46
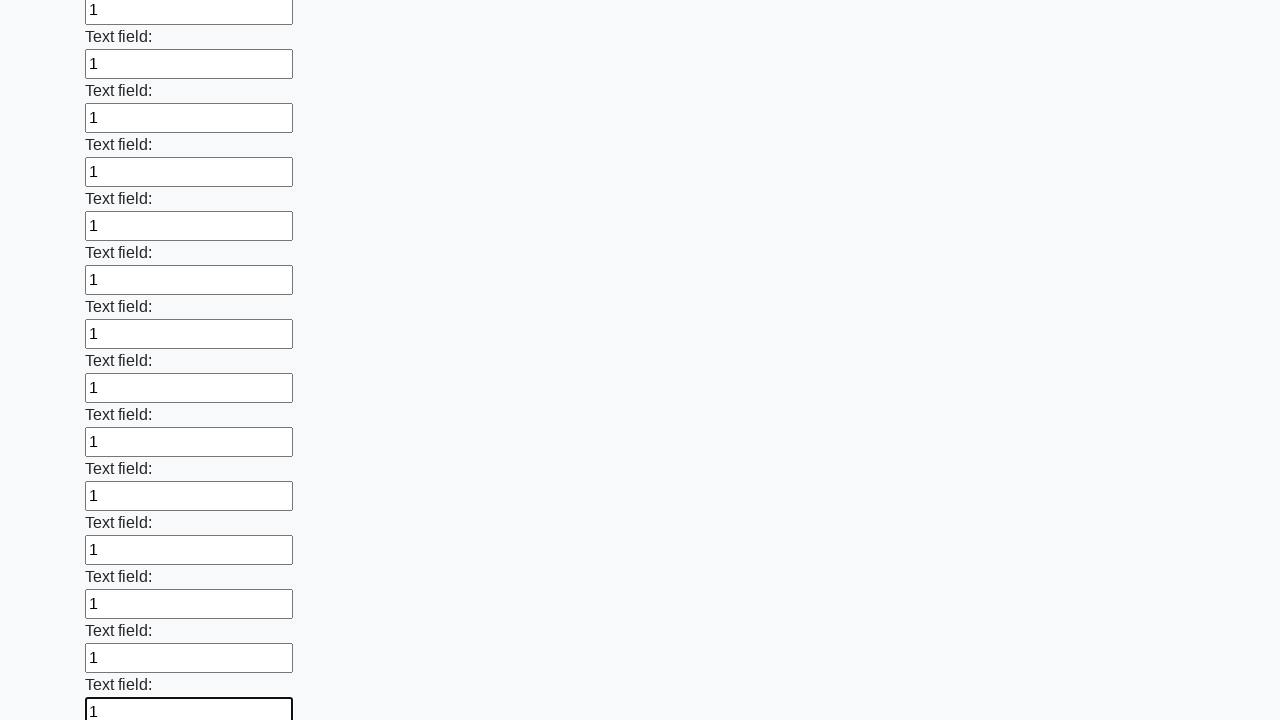

Filled an input field with '1' on input >> nth=47
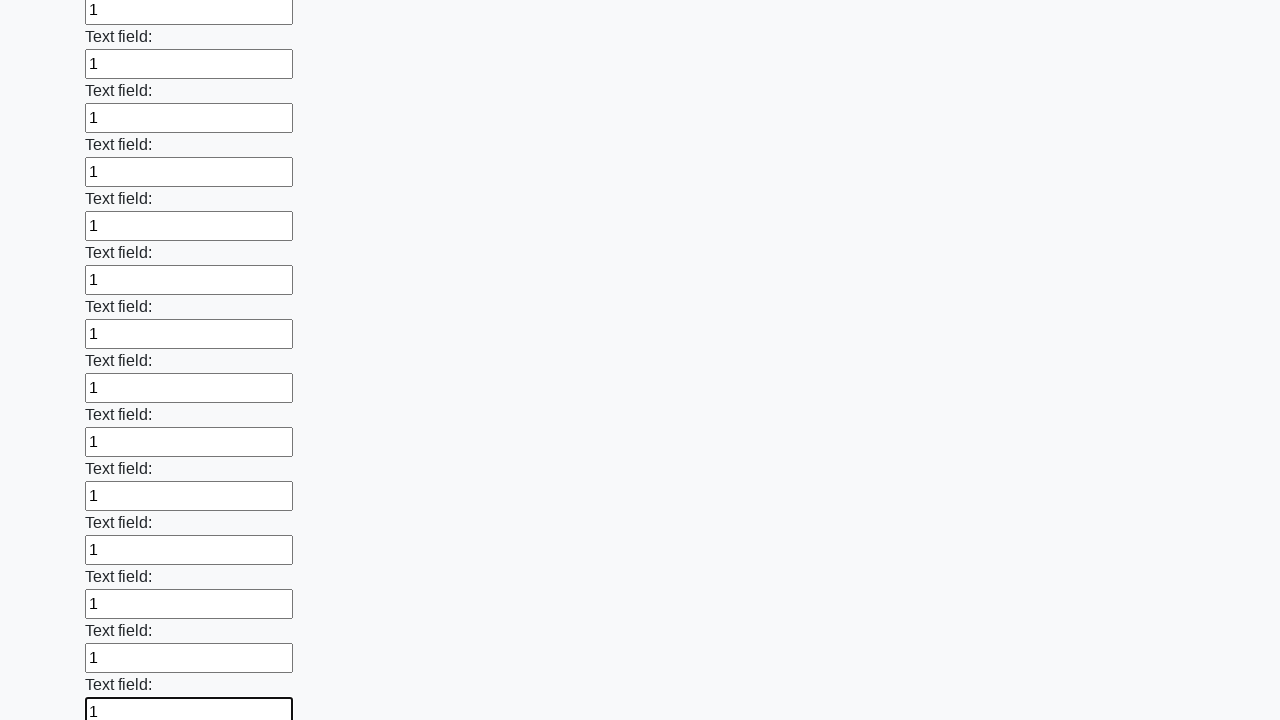

Filled an input field with '1' on input >> nth=48
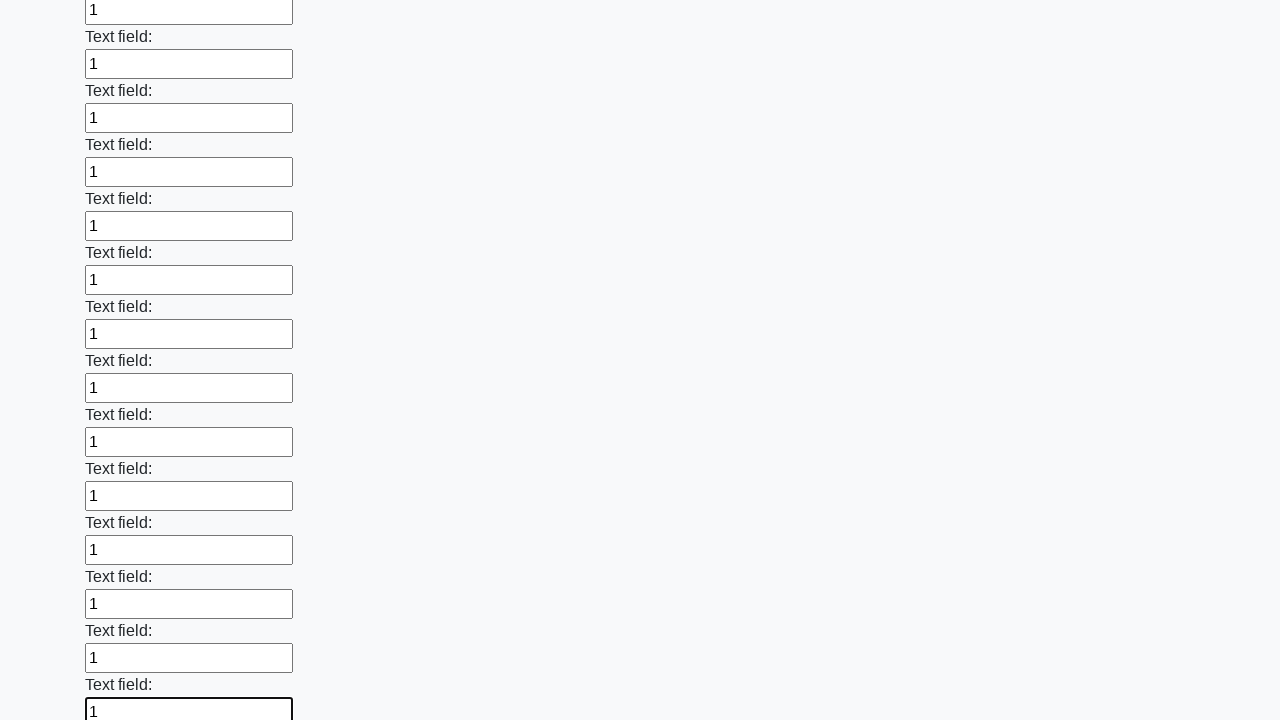

Filled an input field with '1' on input >> nth=49
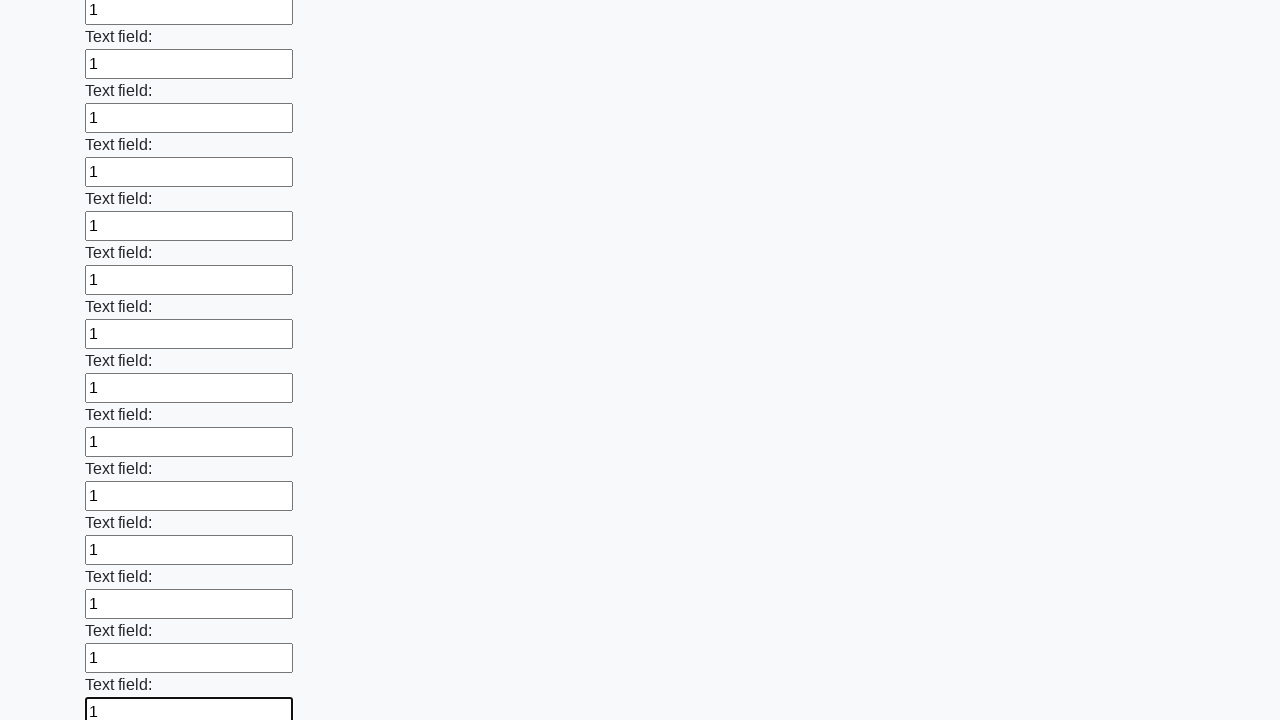

Filled an input field with '1' on input >> nth=50
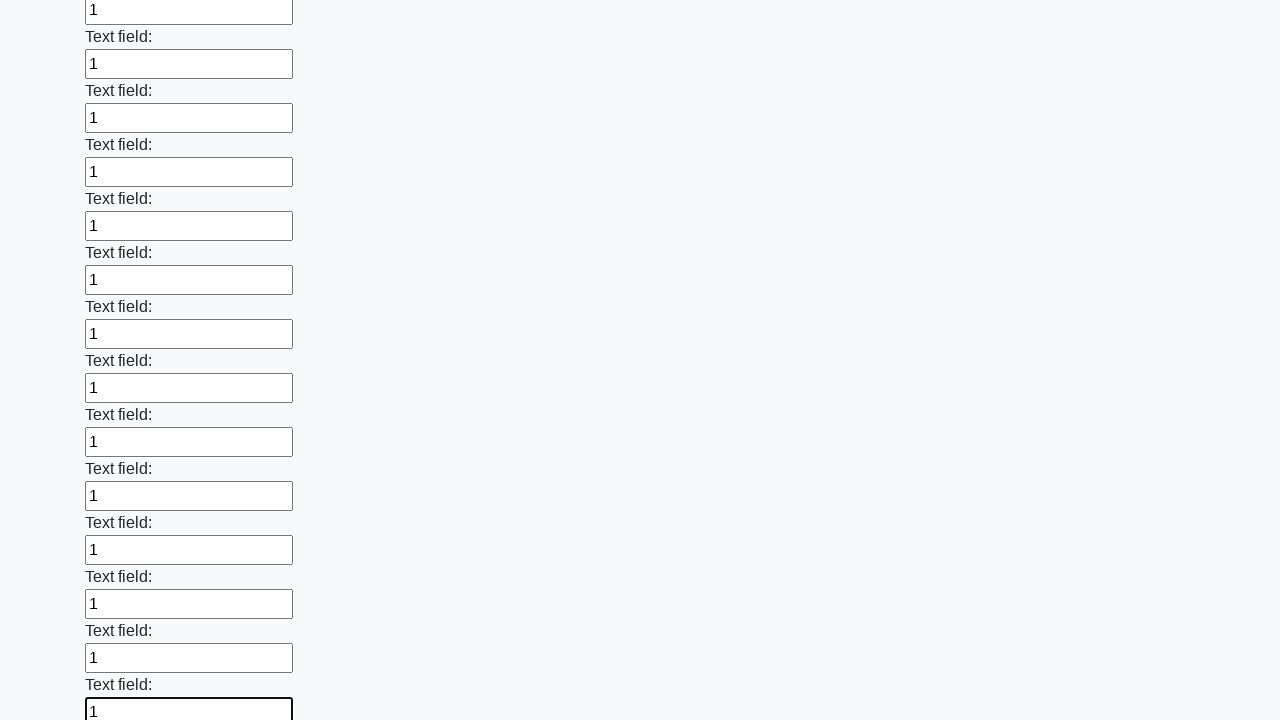

Filled an input field with '1' on input >> nth=51
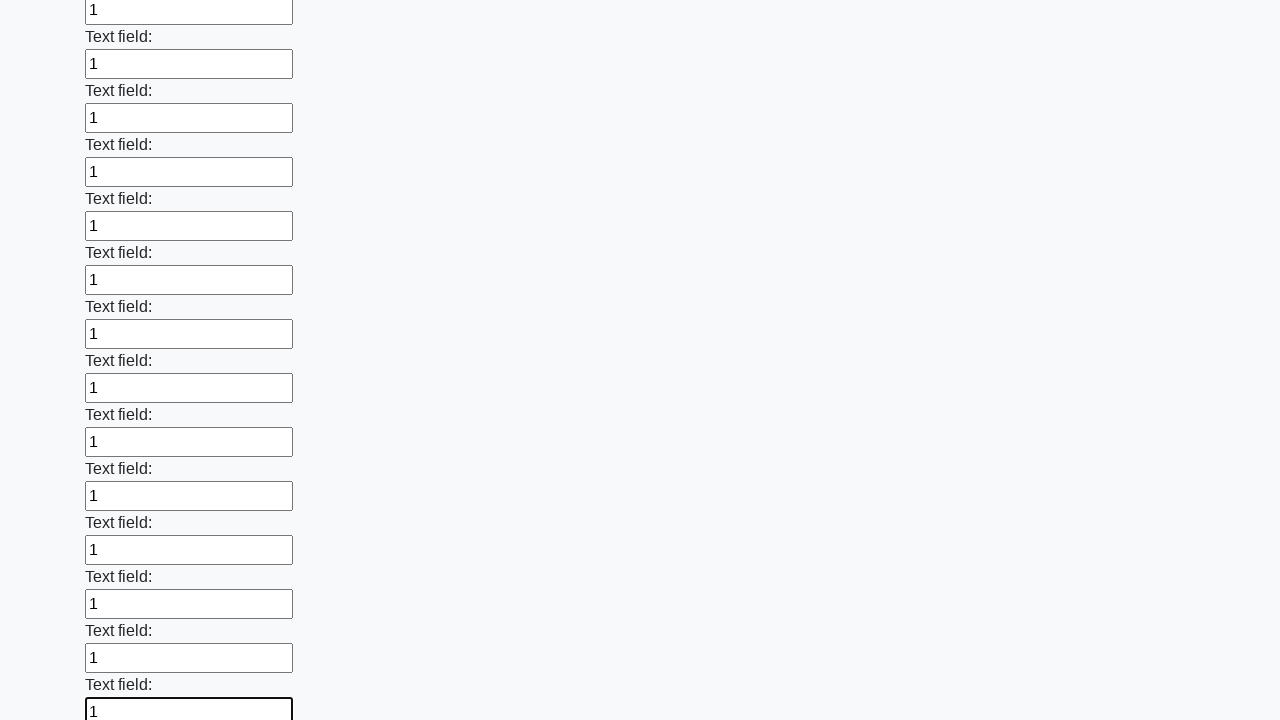

Filled an input field with '1' on input >> nth=52
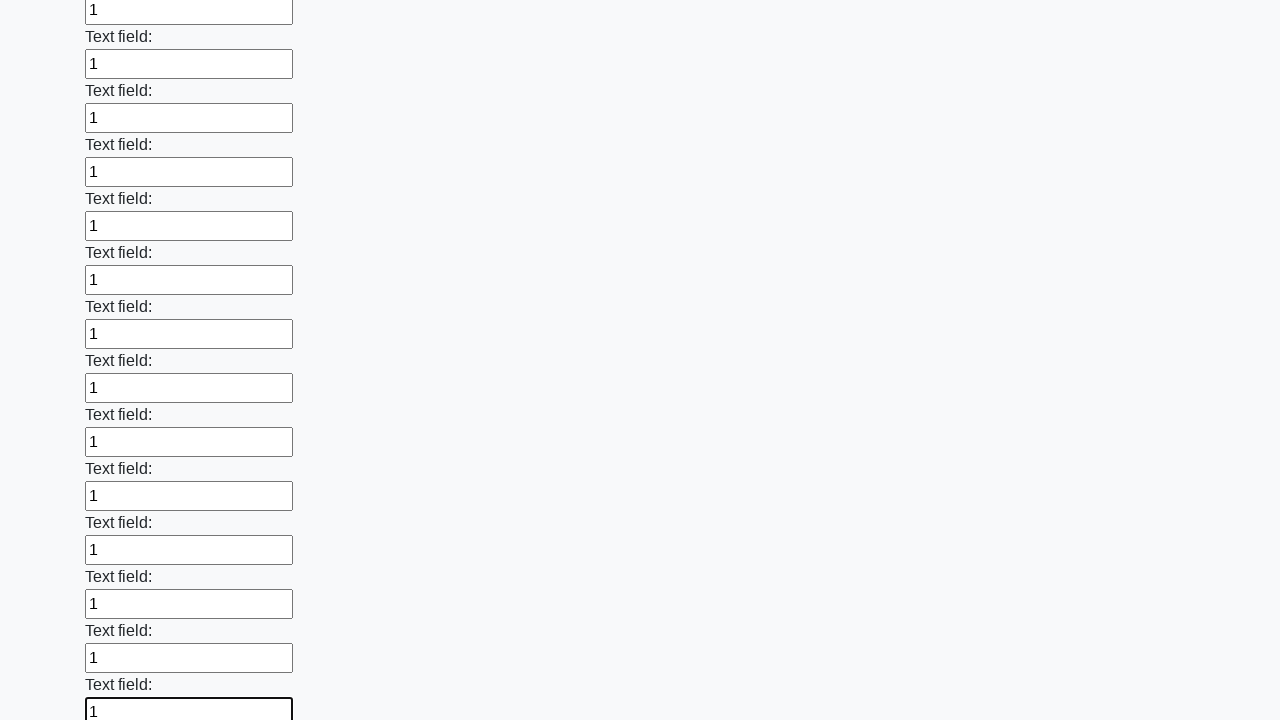

Filled an input field with '1' on input >> nth=53
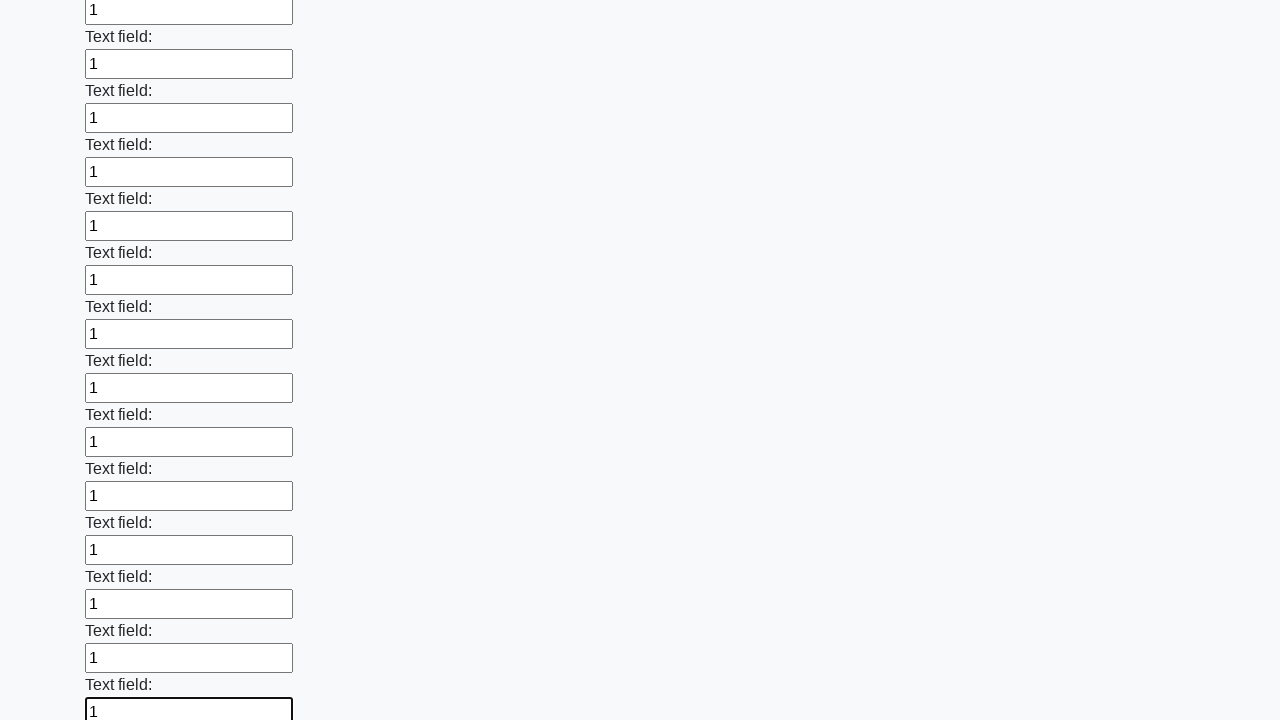

Filled an input field with '1' on input >> nth=54
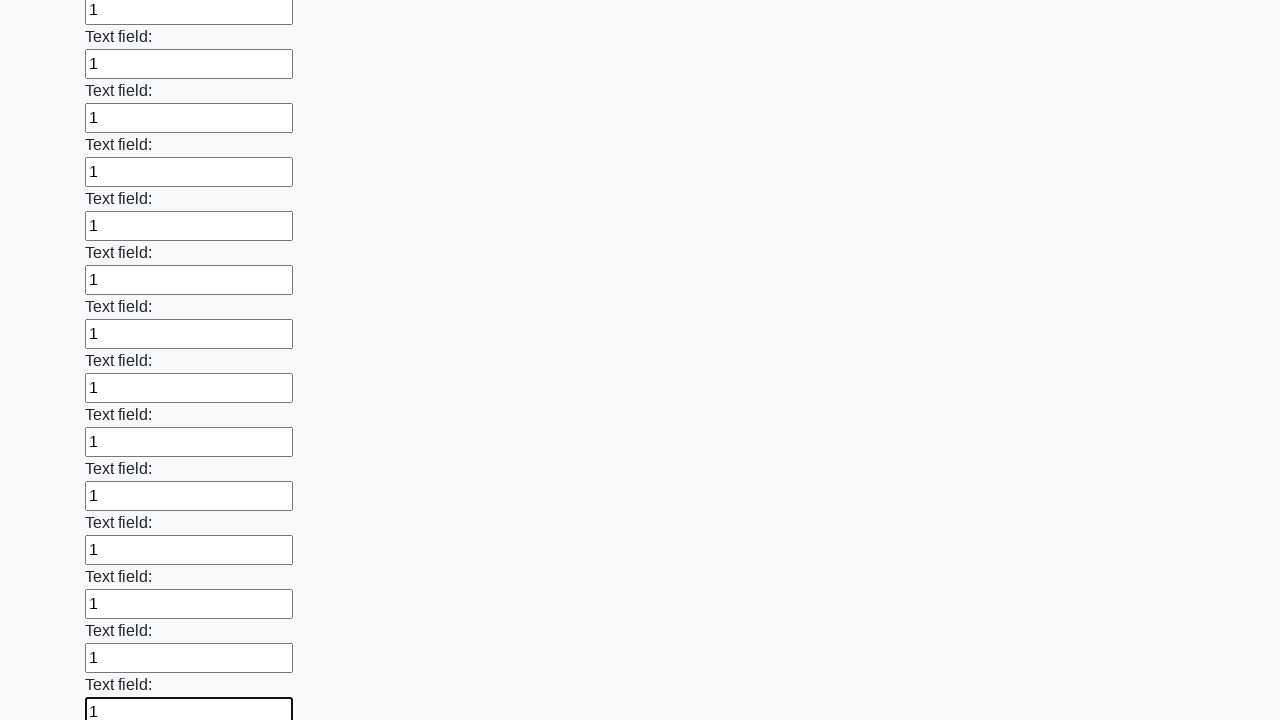

Filled an input field with '1' on input >> nth=55
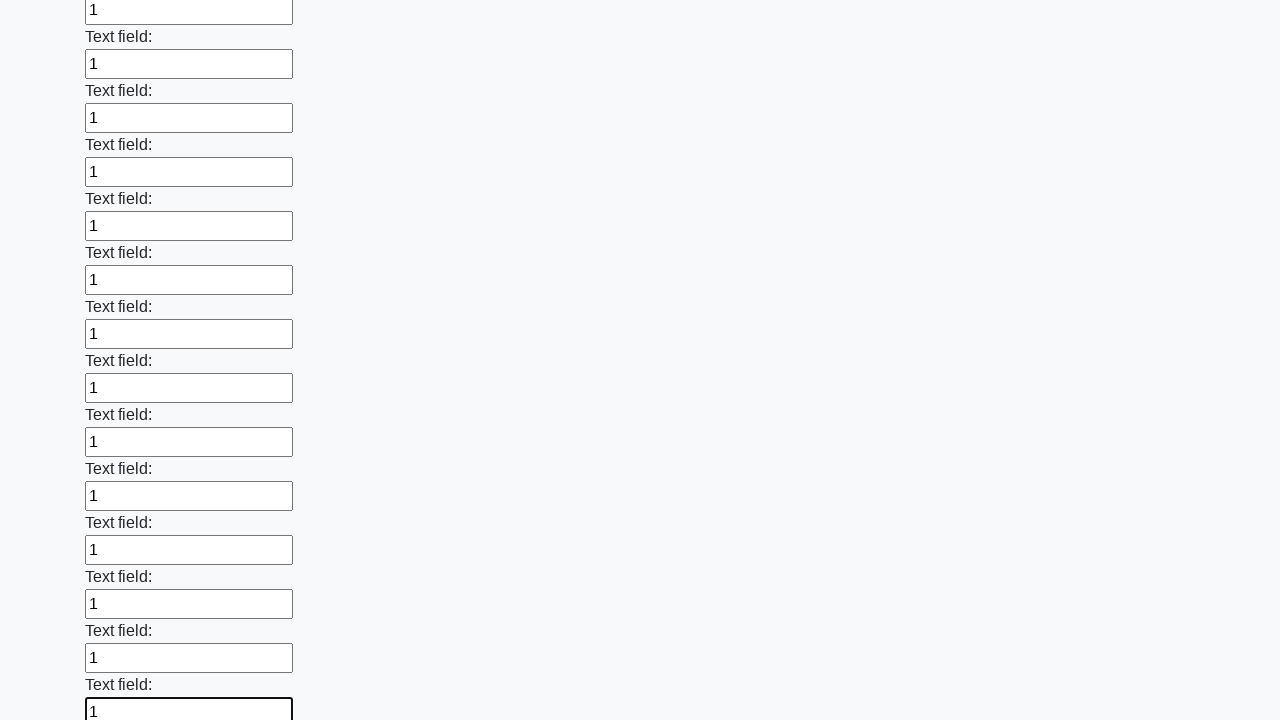

Filled an input field with '1' on input >> nth=56
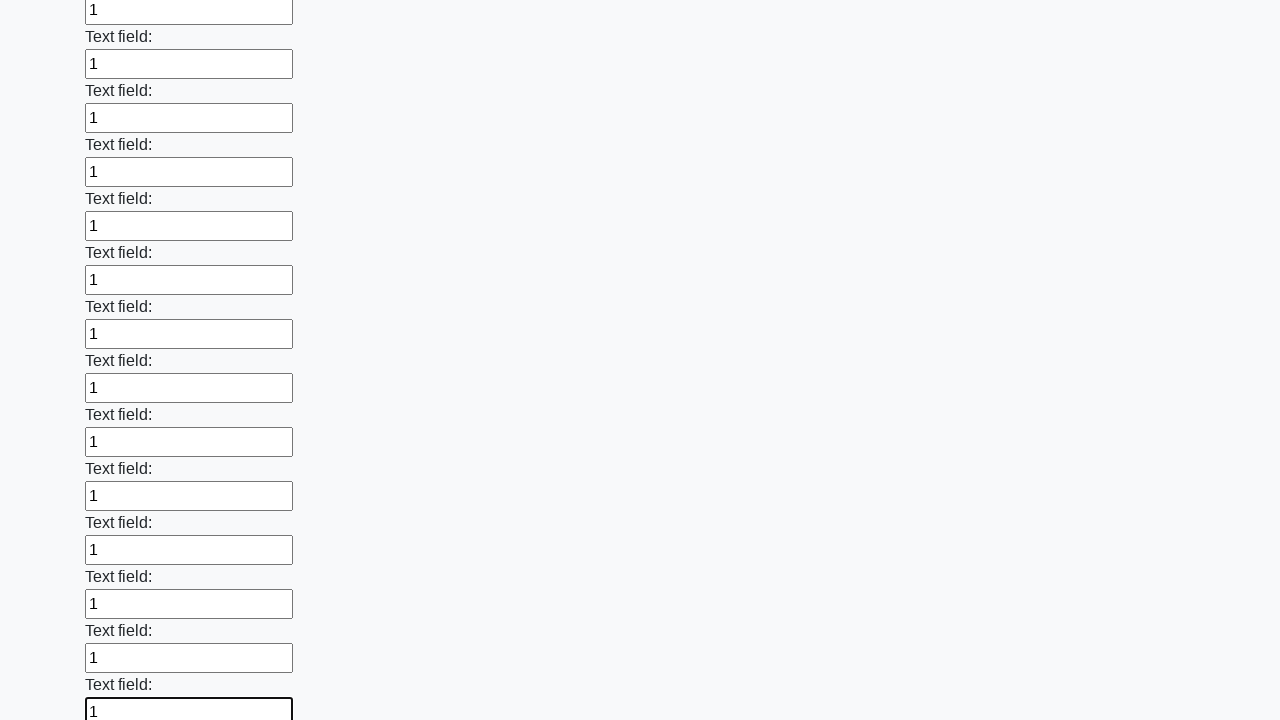

Filled an input field with '1' on input >> nth=57
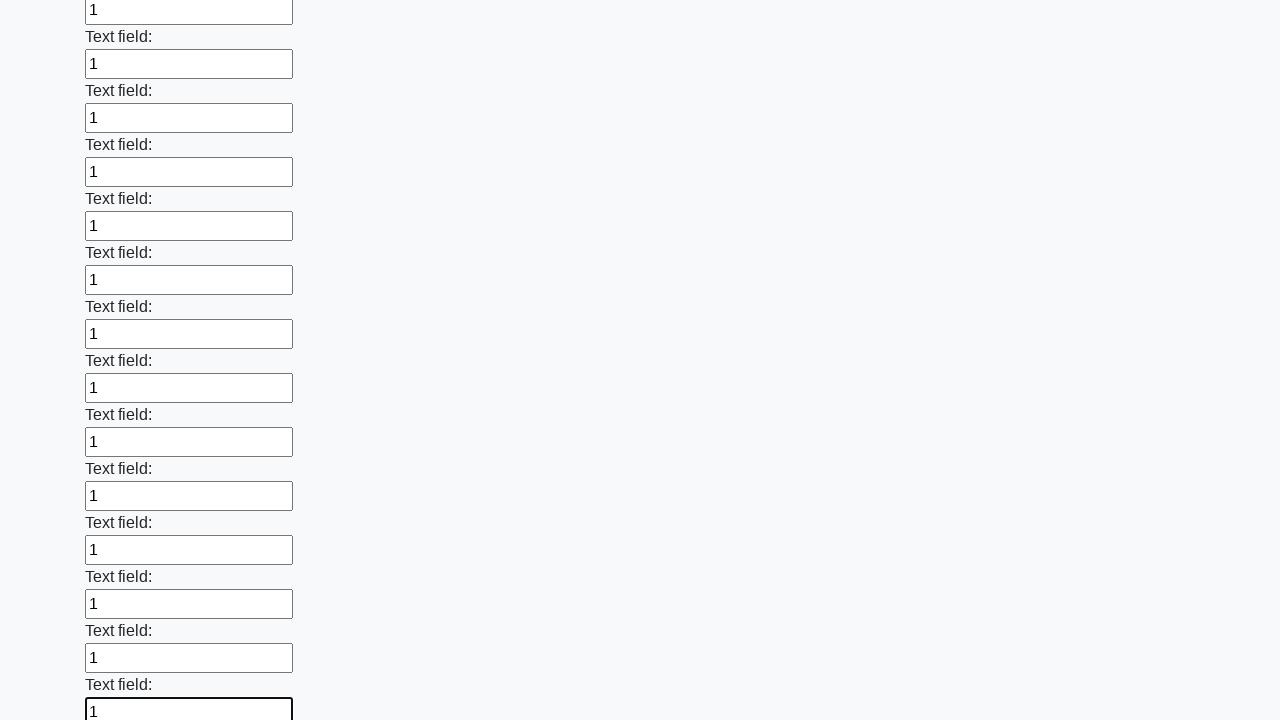

Filled an input field with '1' on input >> nth=58
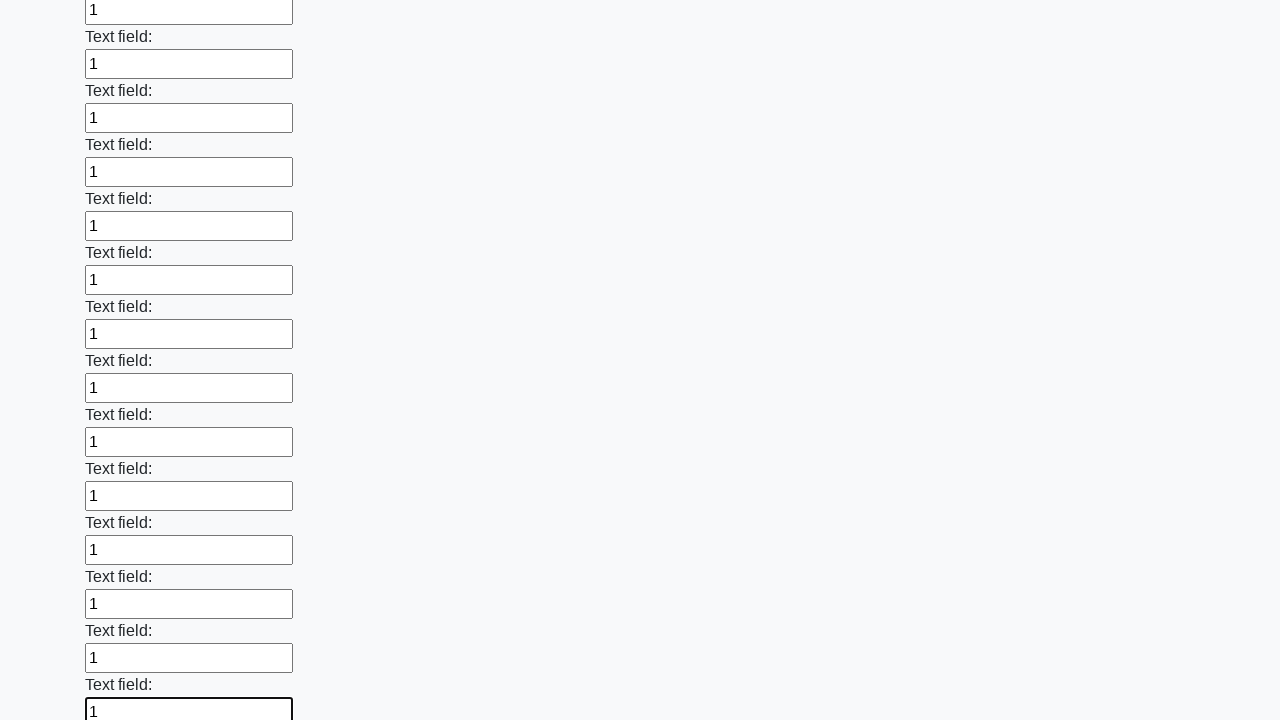

Filled an input field with '1' on input >> nth=59
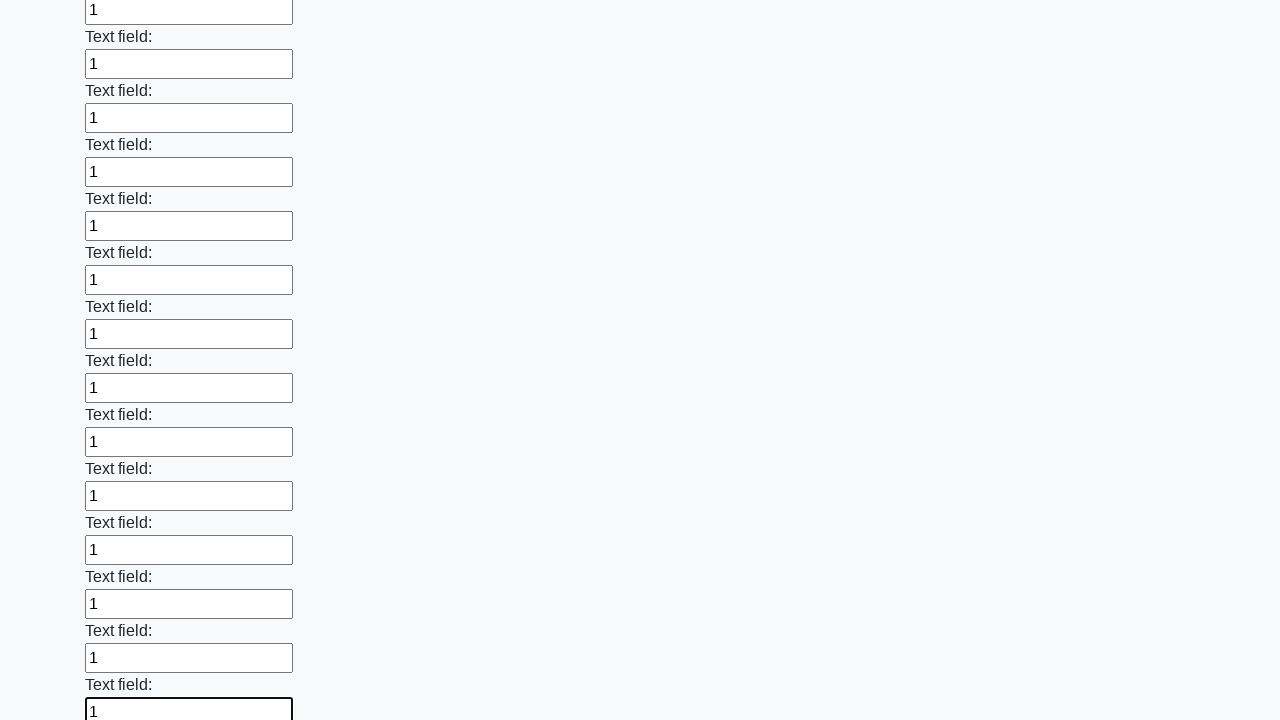

Filled an input field with '1' on input >> nth=60
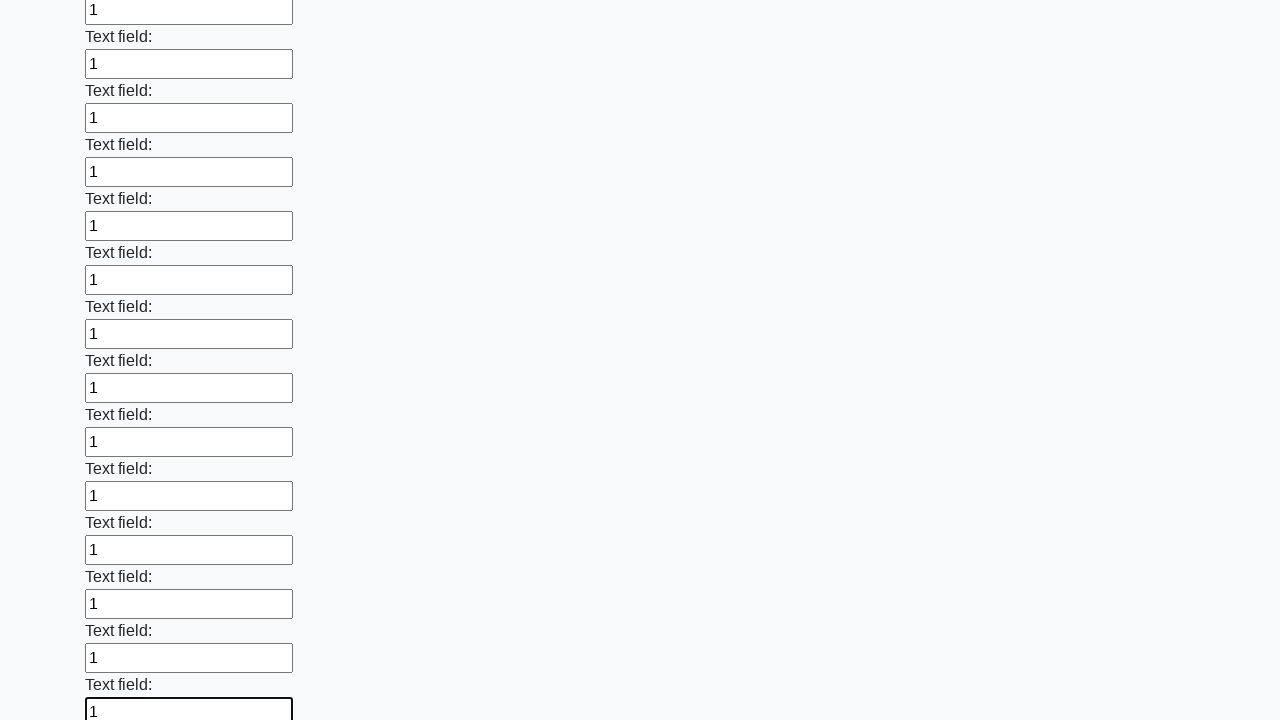

Filled an input field with '1' on input >> nth=61
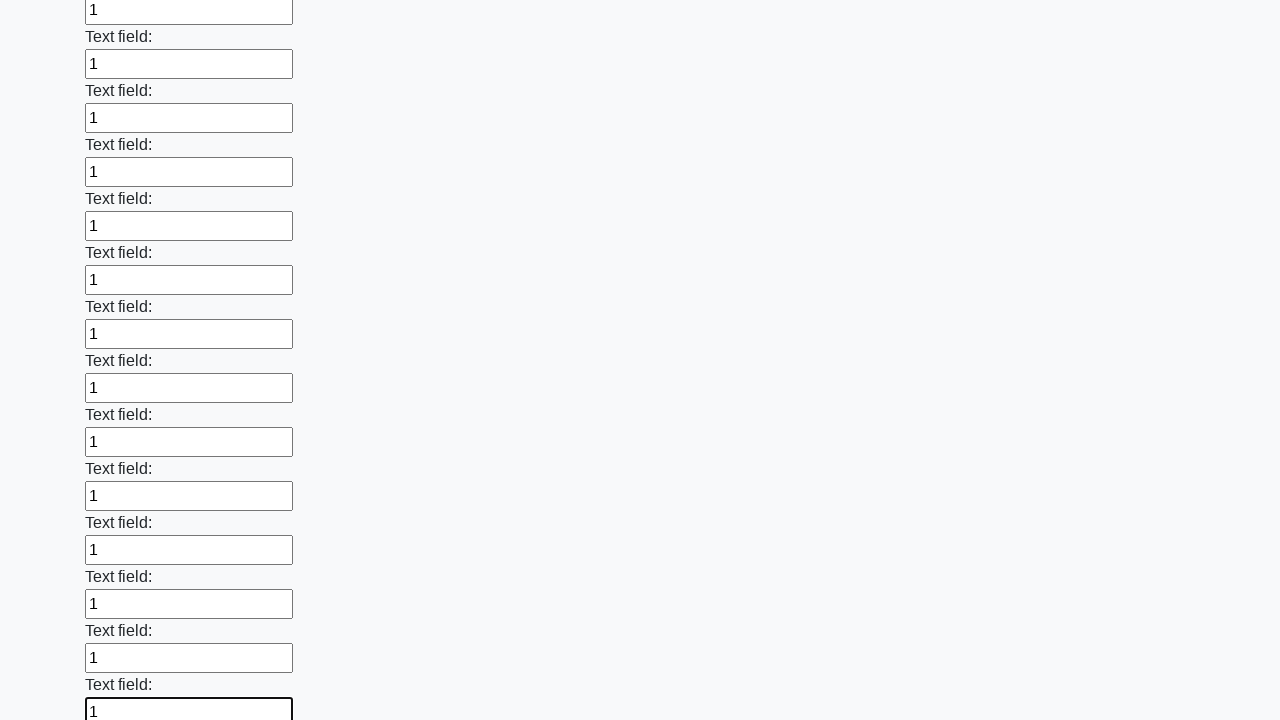

Filled an input field with '1' on input >> nth=62
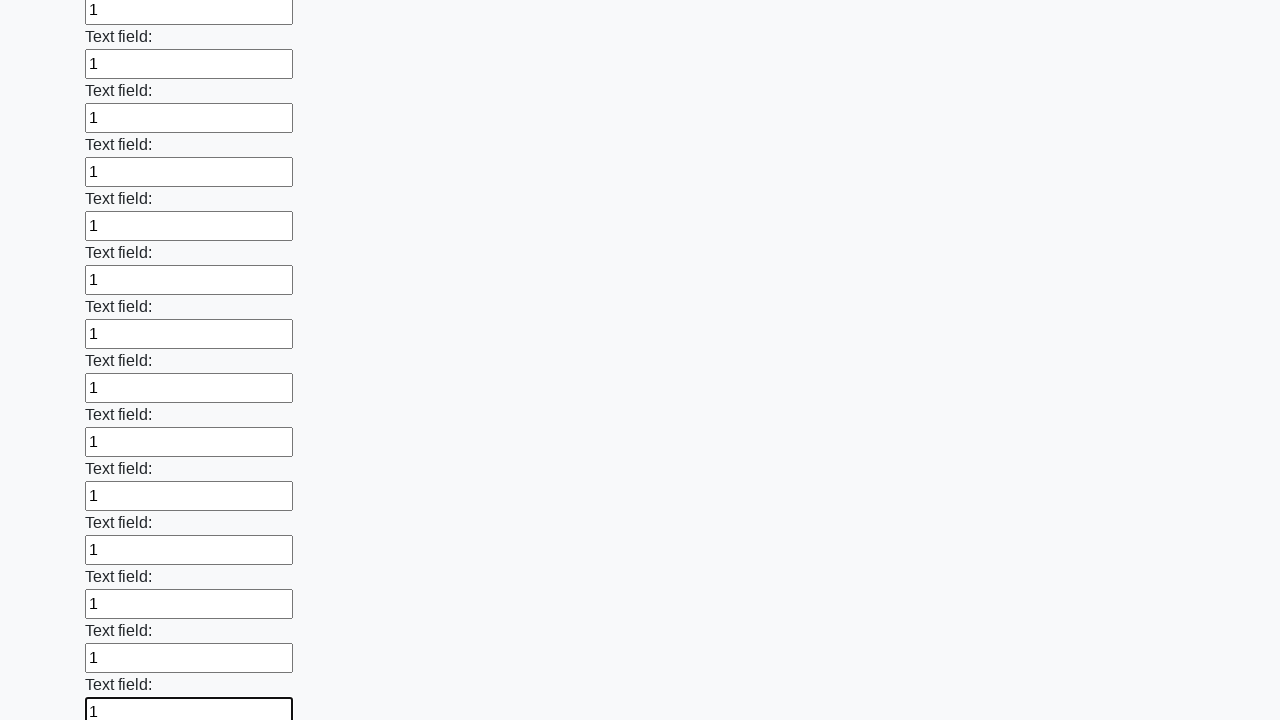

Filled an input field with '1' on input >> nth=63
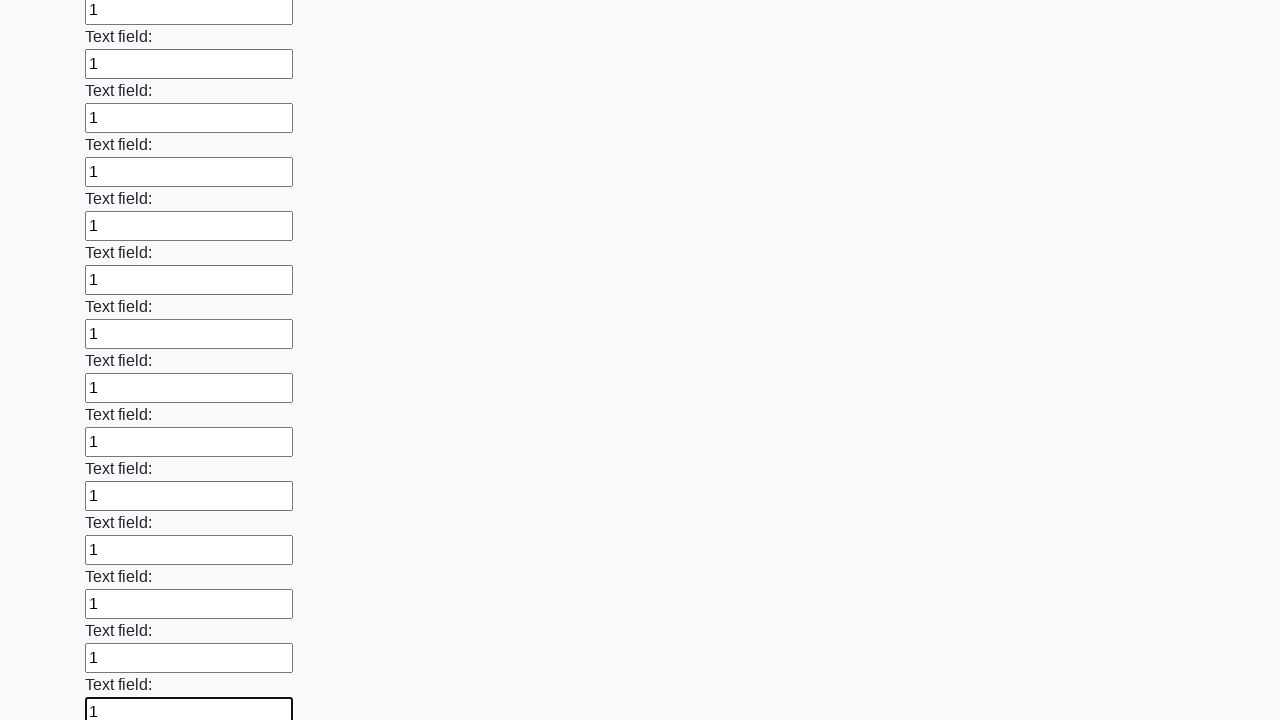

Filled an input field with '1' on input >> nth=64
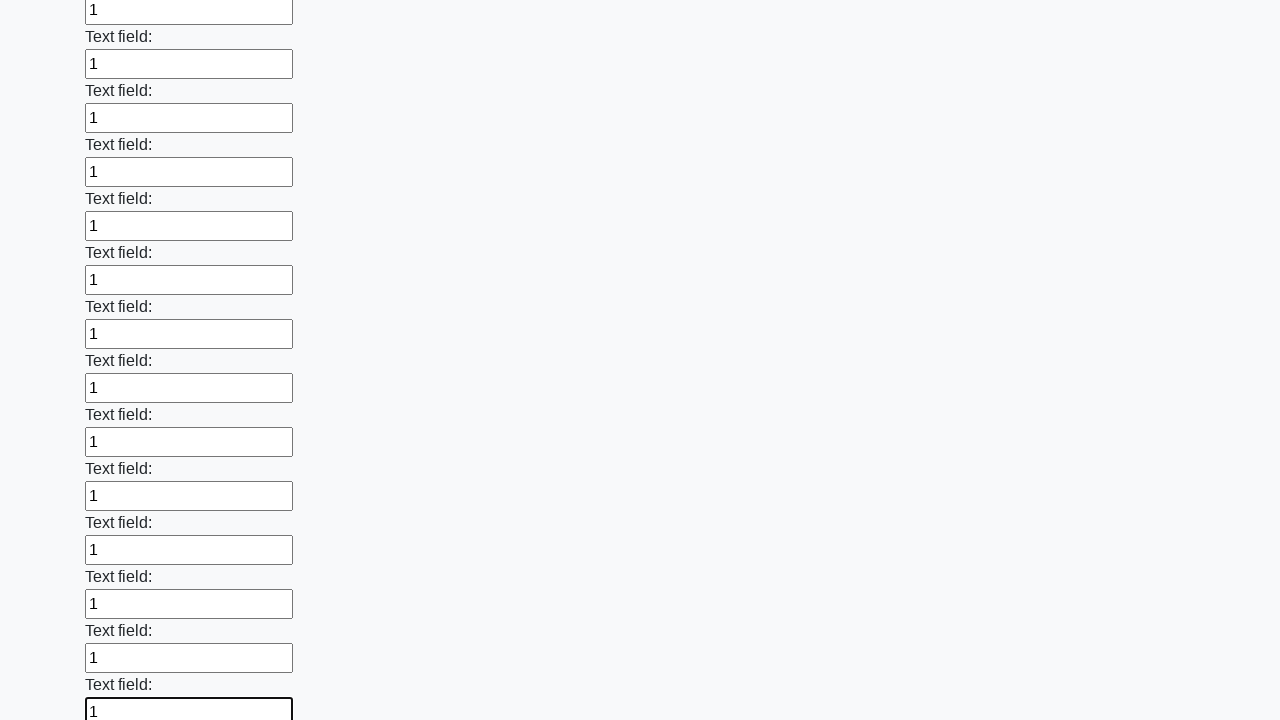

Filled an input field with '1' on input >> nth=65
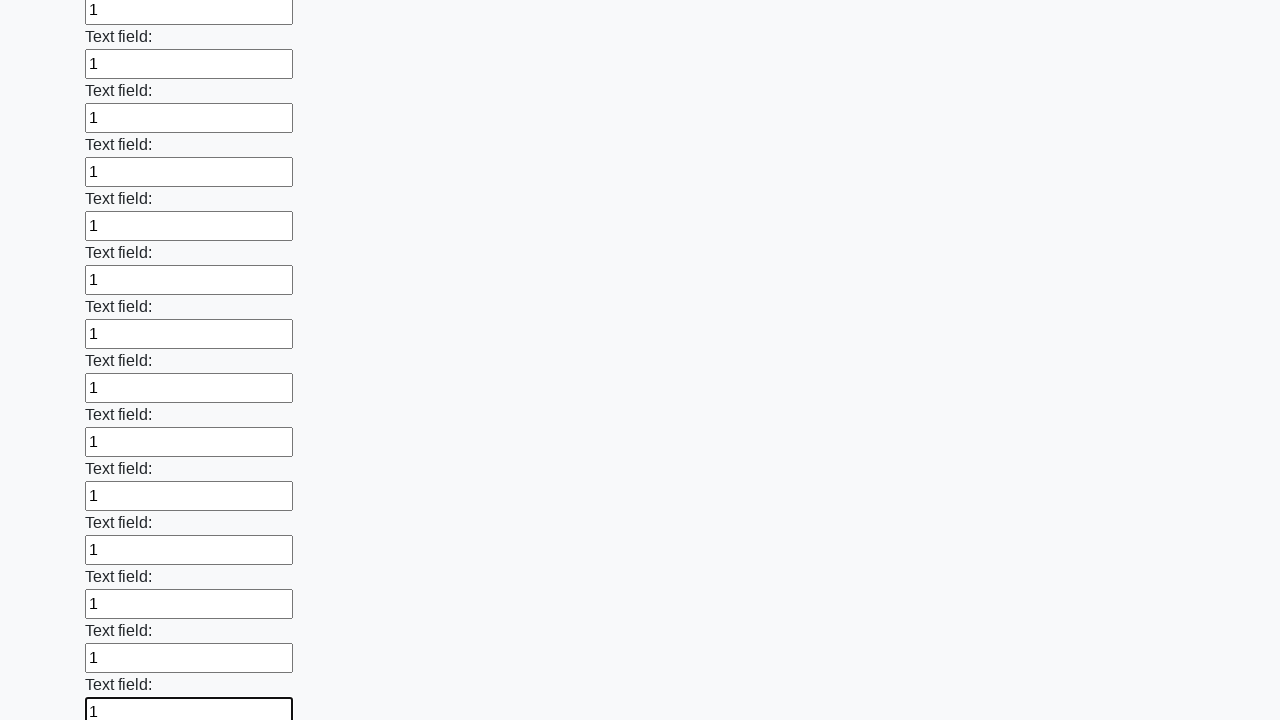

Filled an input field with '1' on input >> nth=66
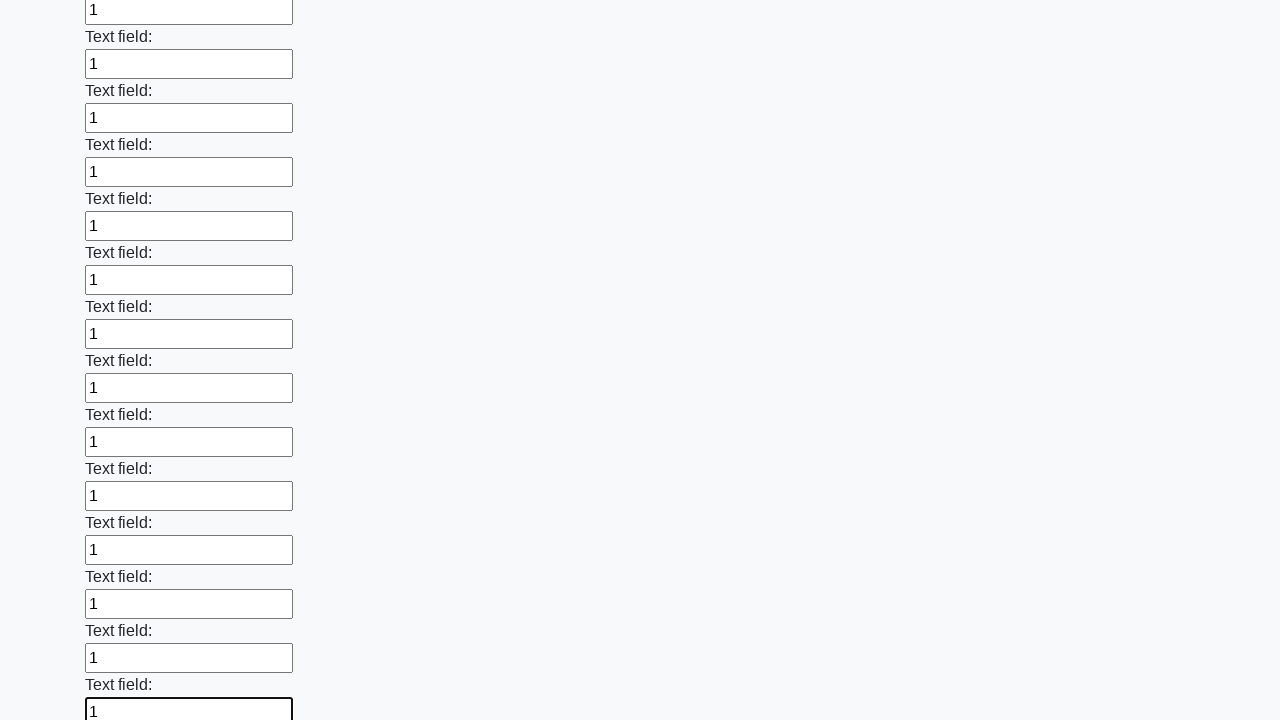

Filled an input field with '1' on input >> nth=67
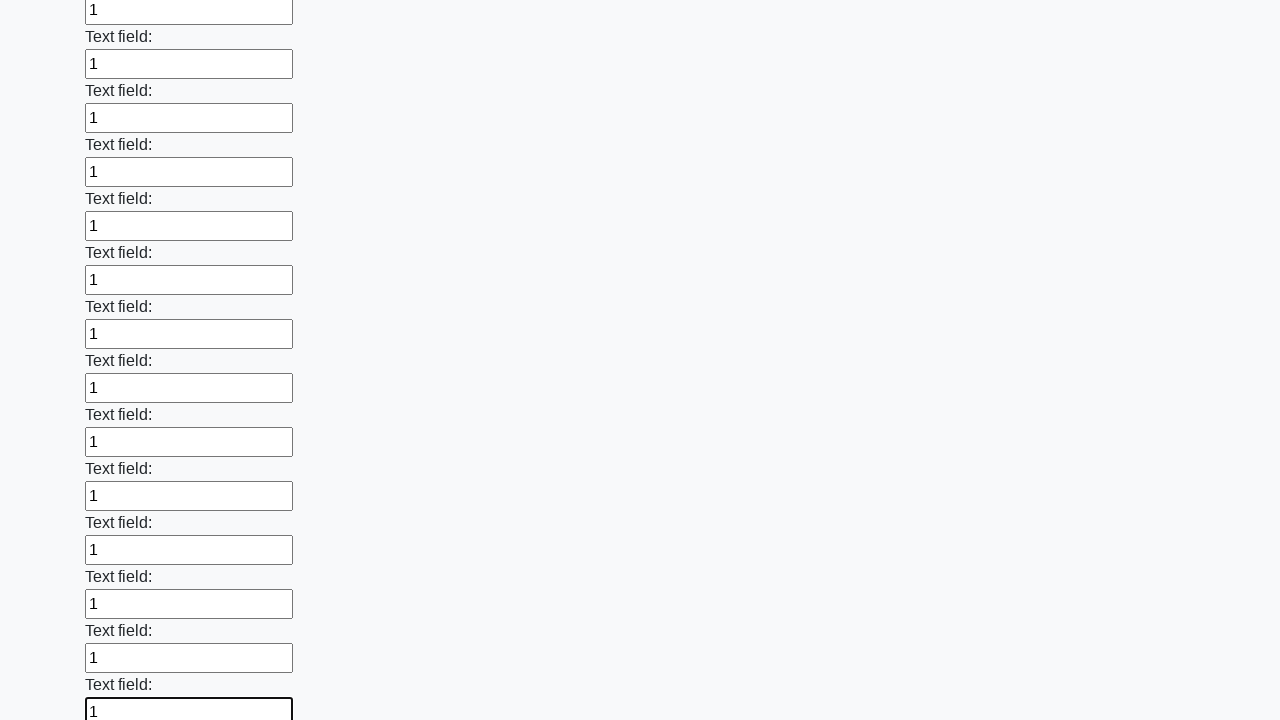

Filled an input field with '1' on input >> nth=68
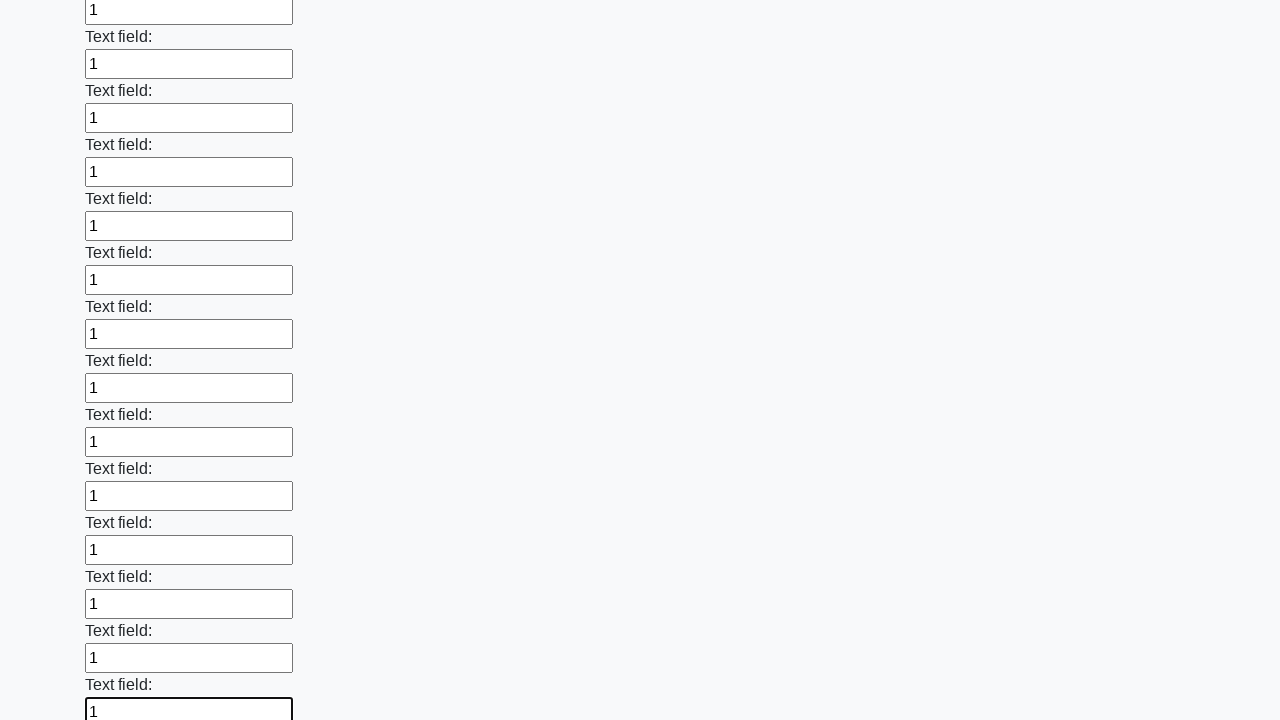

Filled an input field with '1' on input >> nth=69
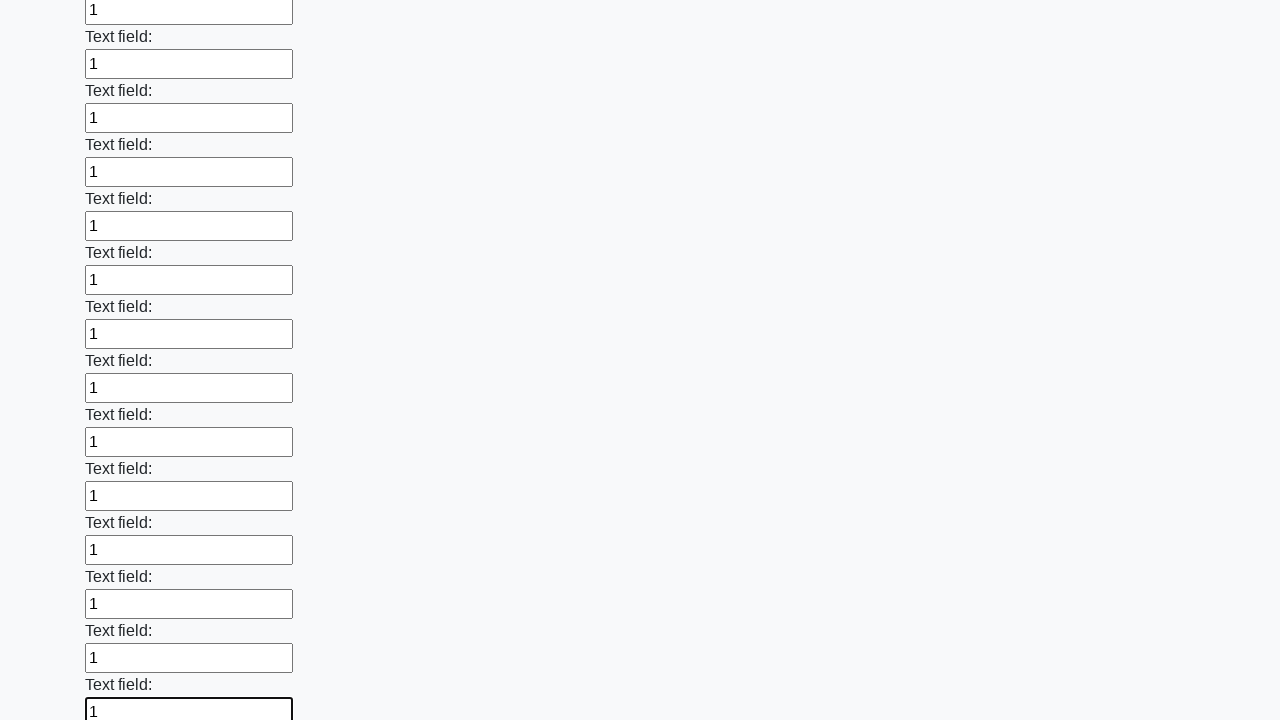

Filled an input field with '1' on input >> nth=70
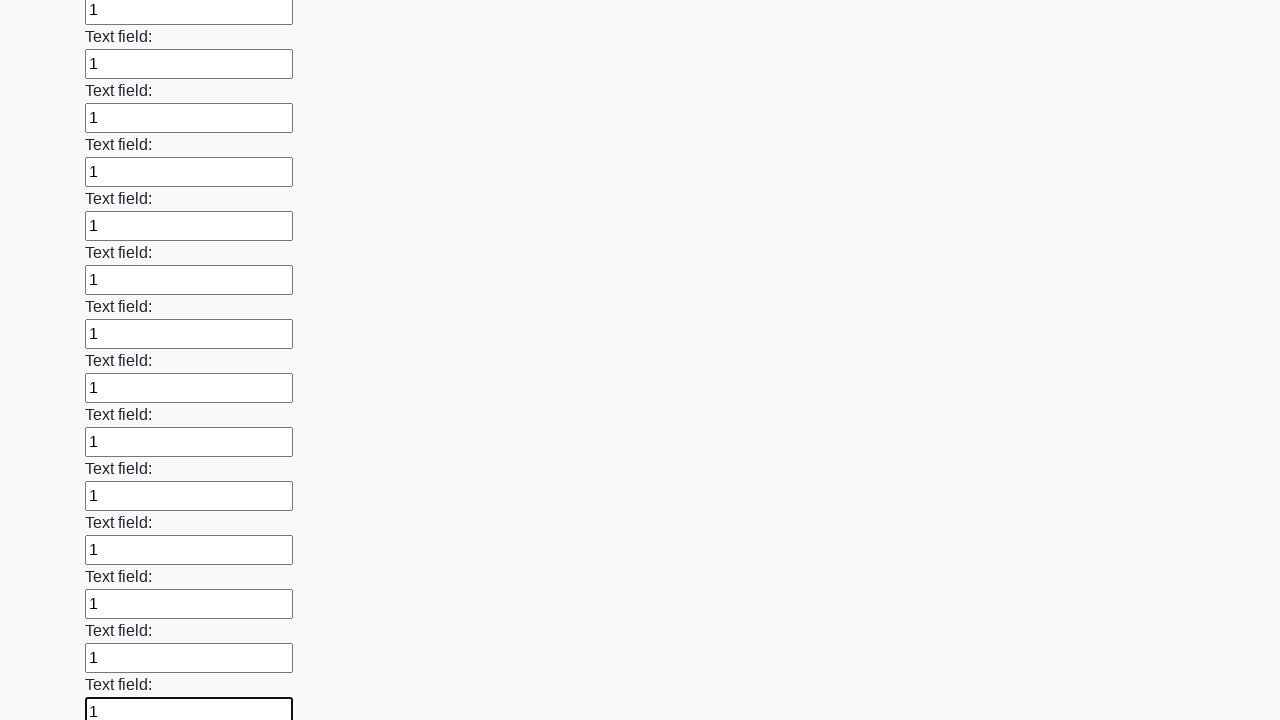

Filled an input field with '1' on input >> nth=71
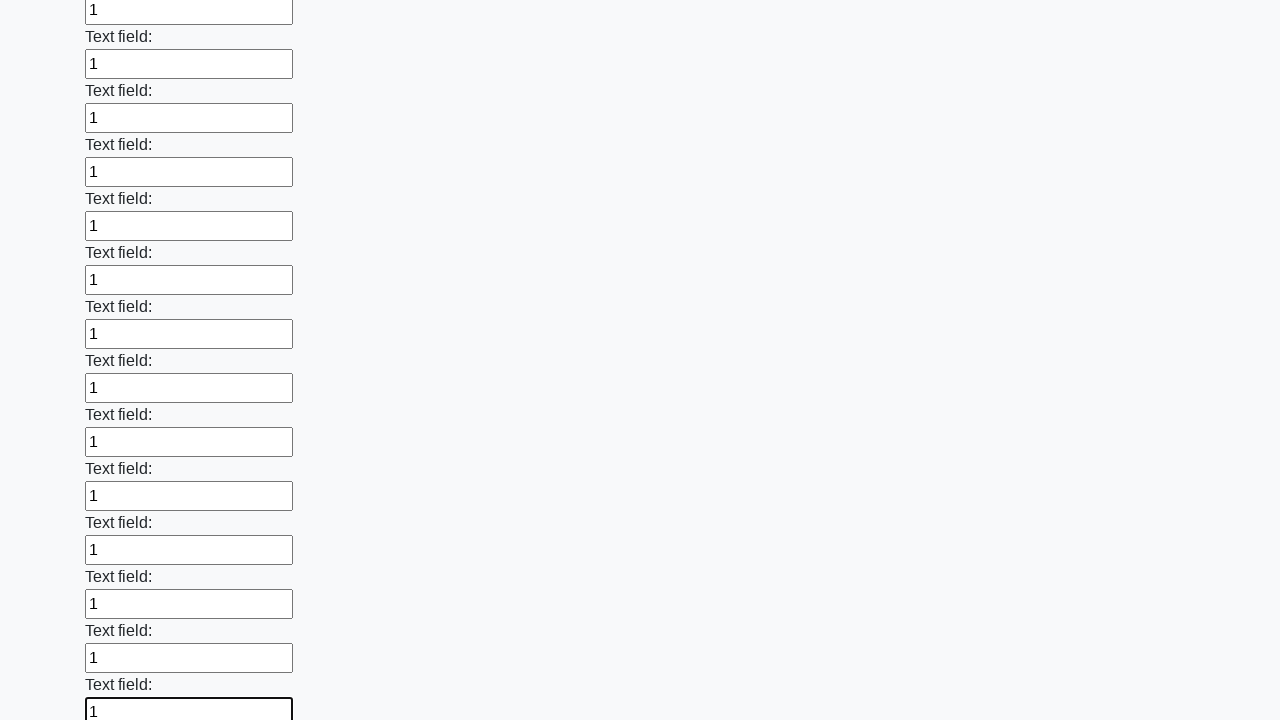

Filled an input field with '1' on input >> nth=72
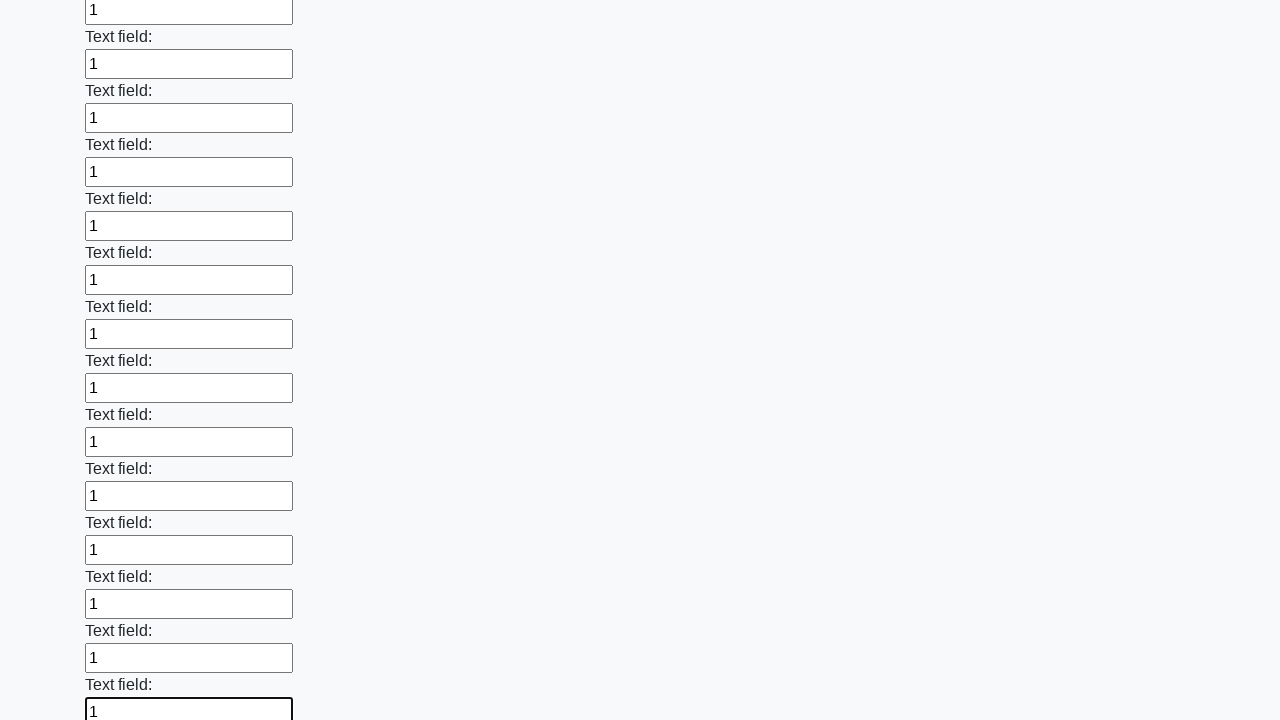

Filled an input field with '1' on input >> nth=73
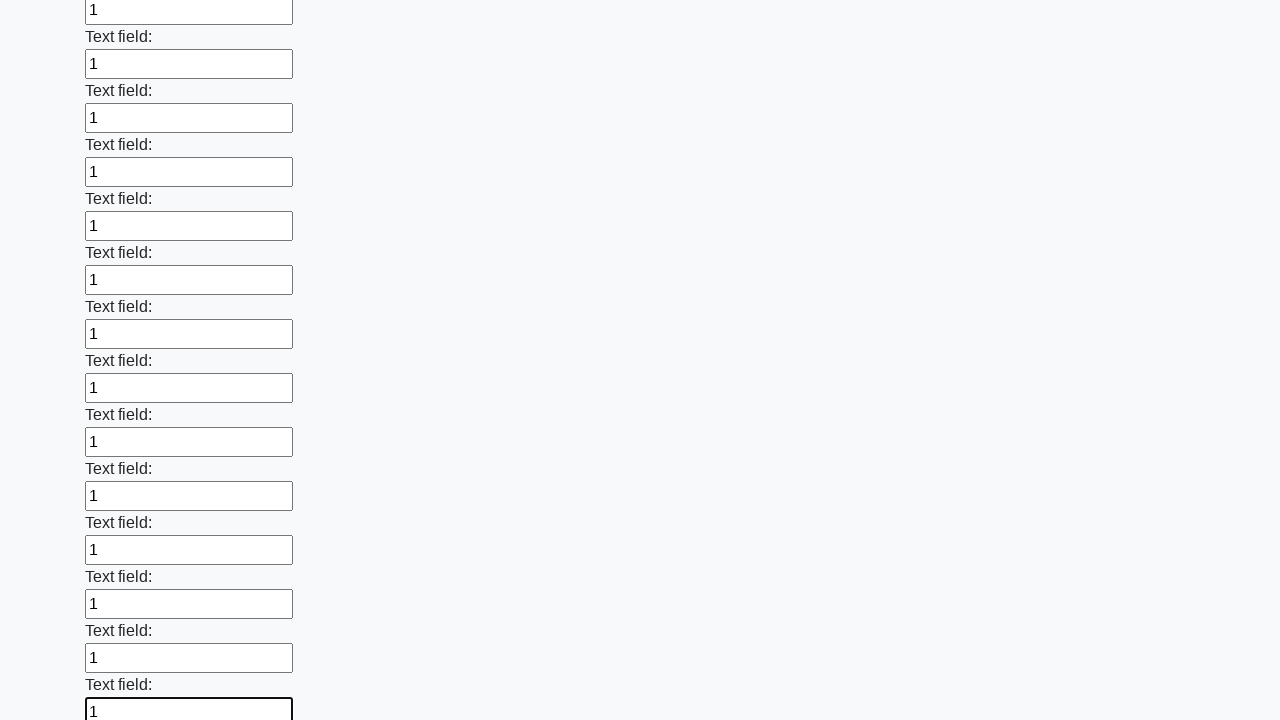

Filled an input field with '1' on input >> nth=74
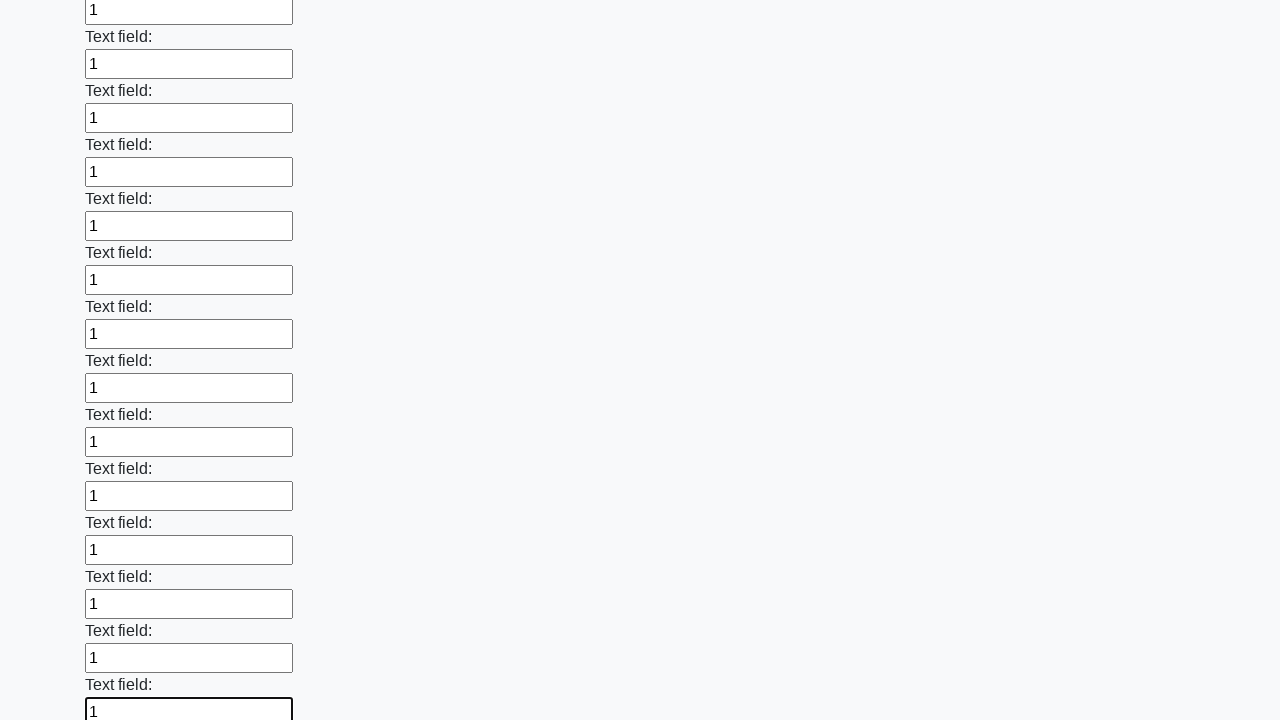

Filled an input field with '1' on input >> nth=75
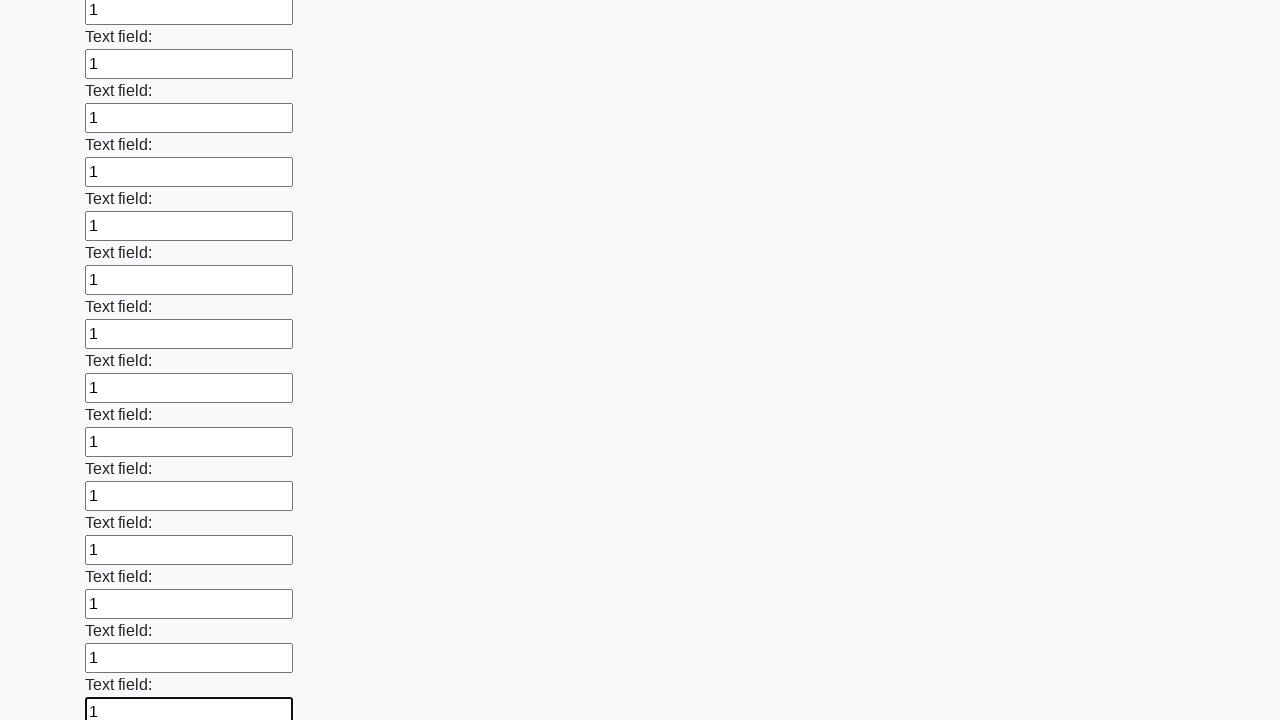

Filled an input field with '1' on input >> nth=76
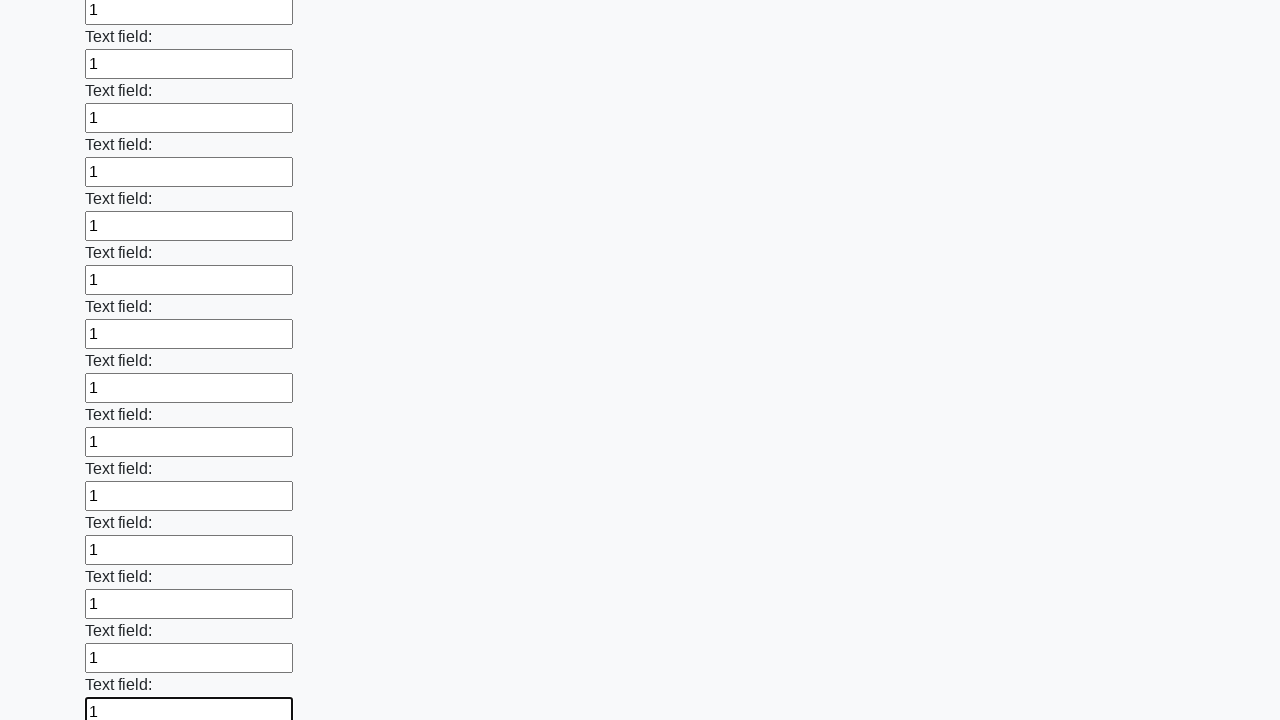

Filled an input field with '1' on input >> nth=77
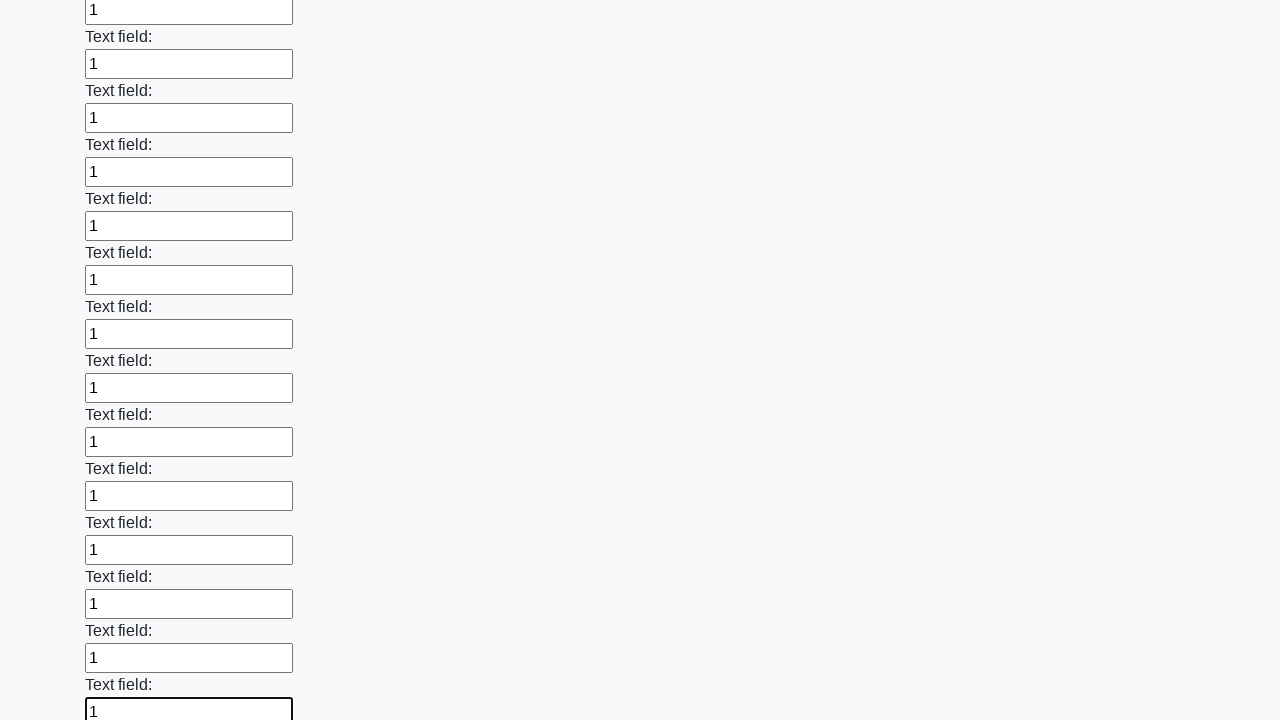

Filled an input field with '1' on input >> nth=78
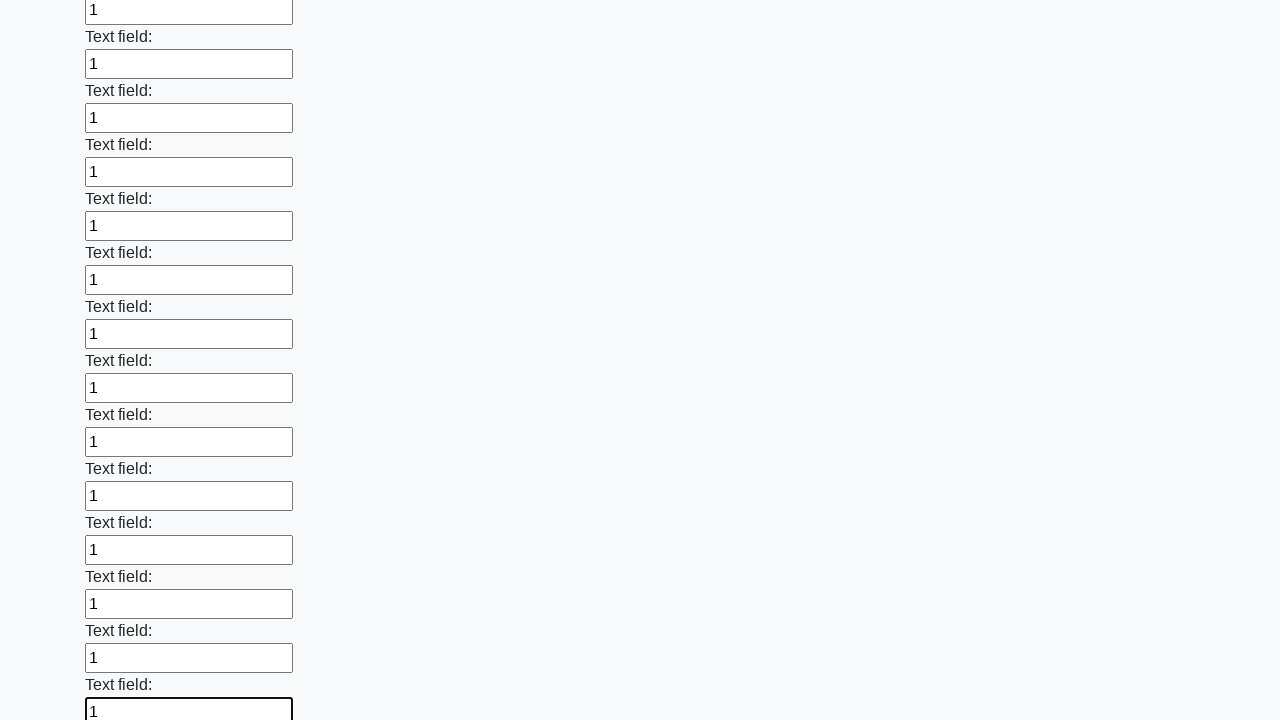

Filled an input field with '1' on input >> nth=79
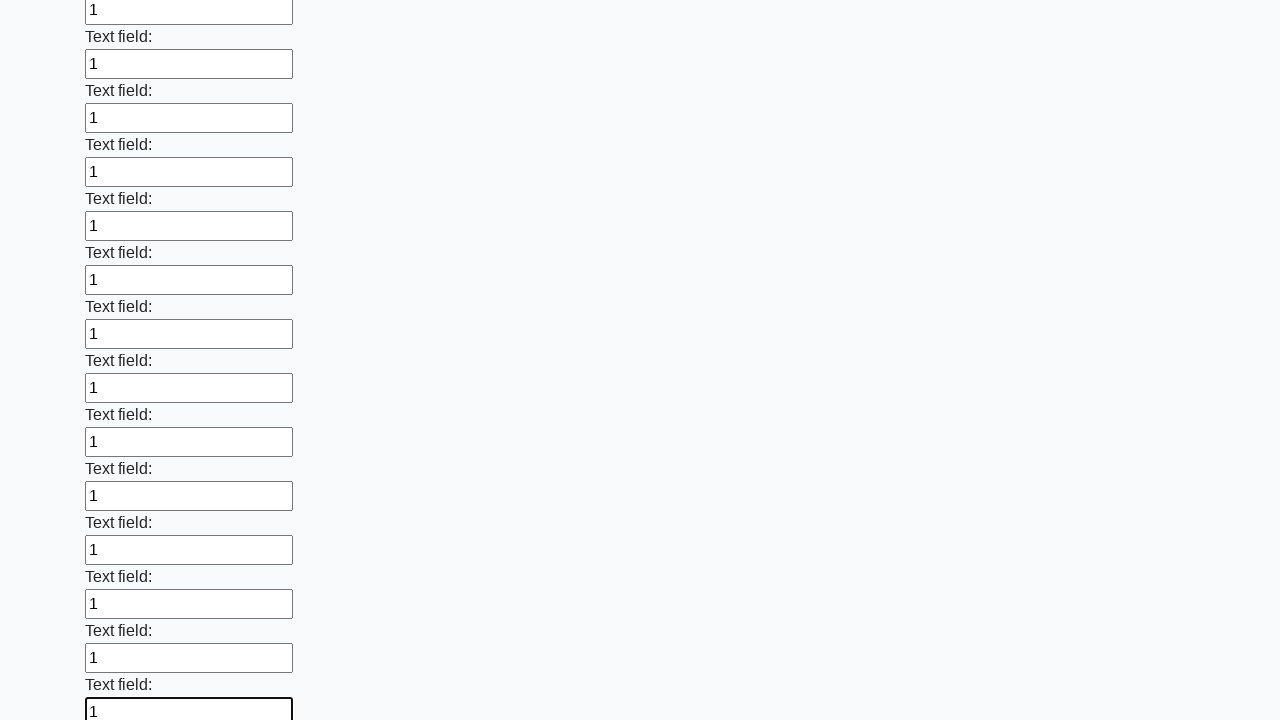

Filled an input field with '1' on input >> nth=80
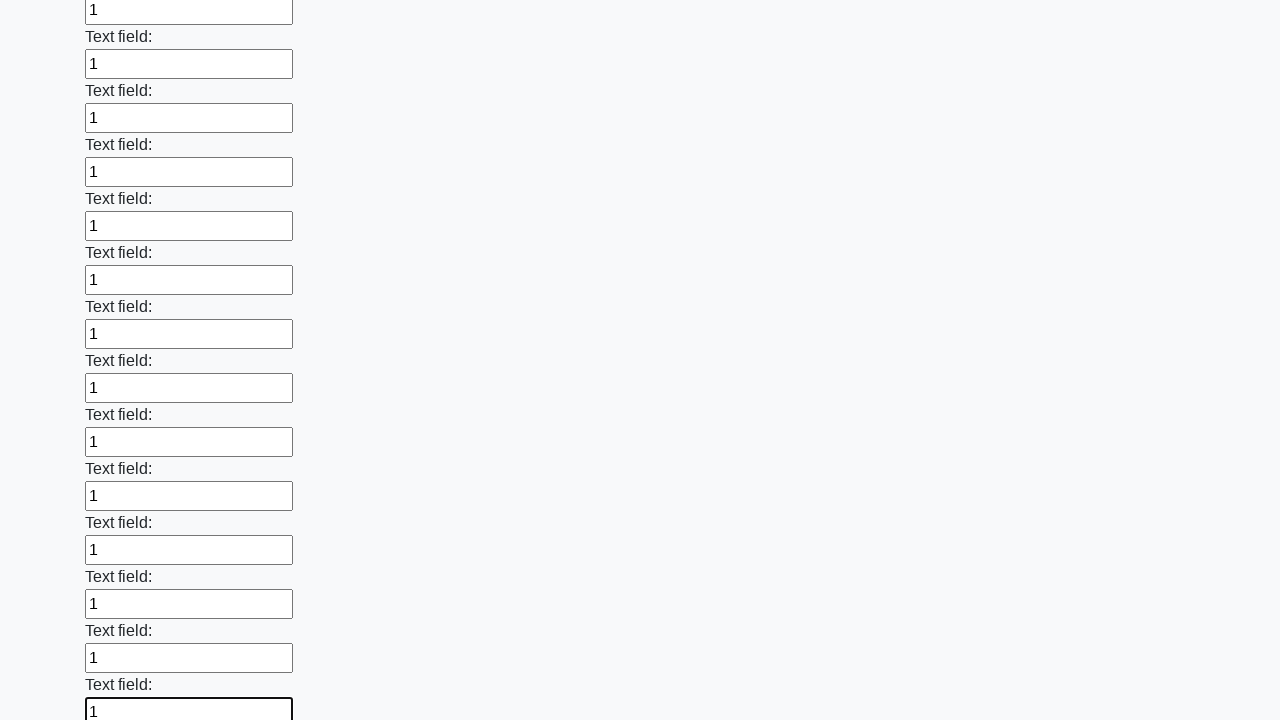

Filled an input field with '1' on input >> nth=81
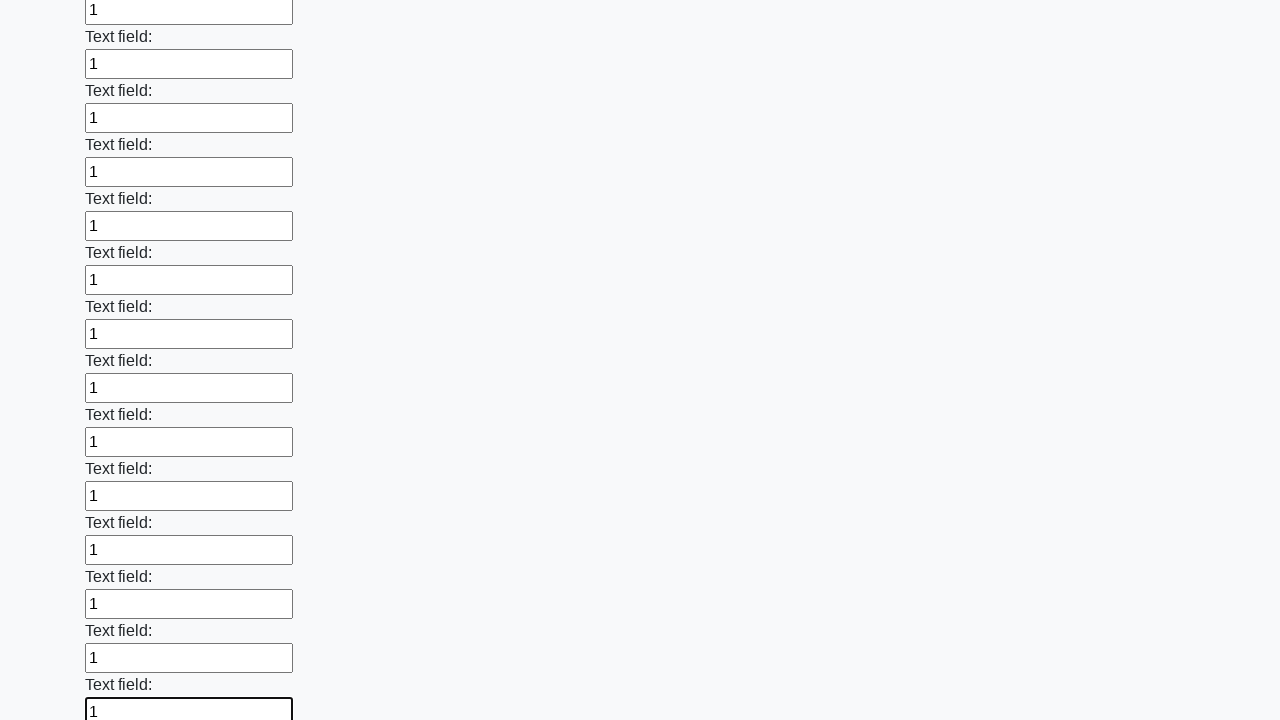

Filled an input field with '1' on input >> nth=82
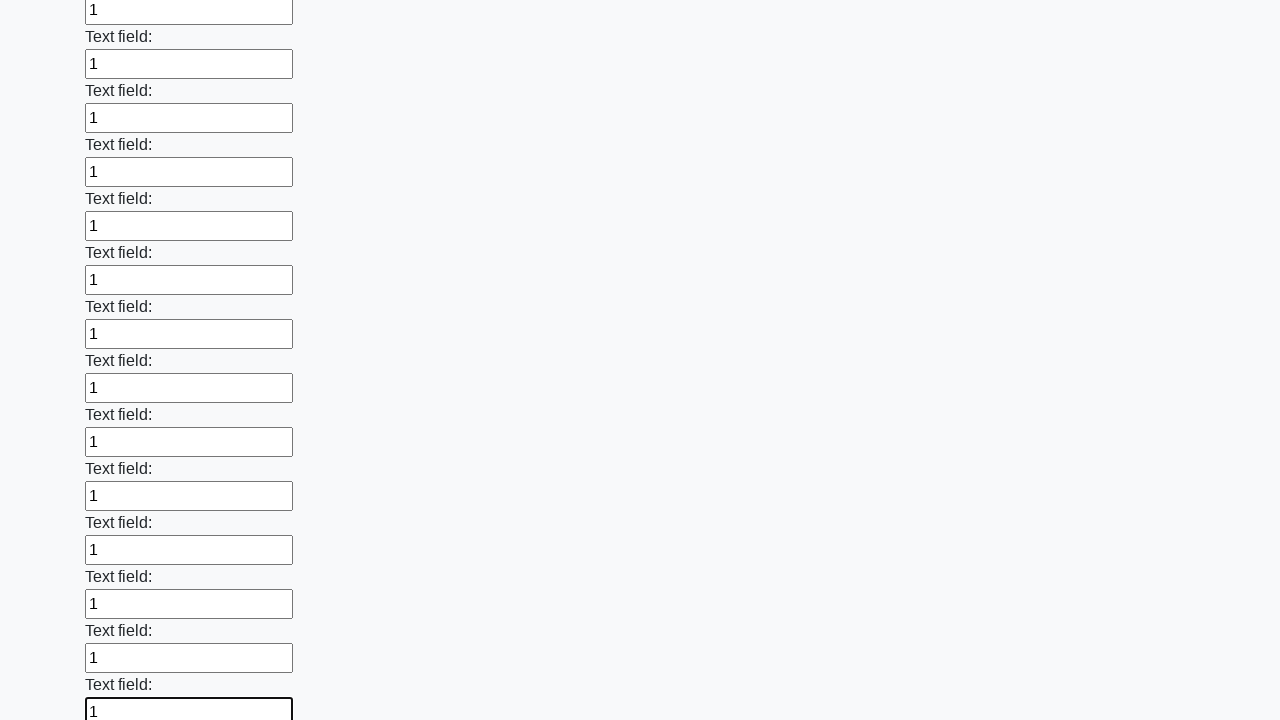

Filled an input field with '1' on input >> nth=83
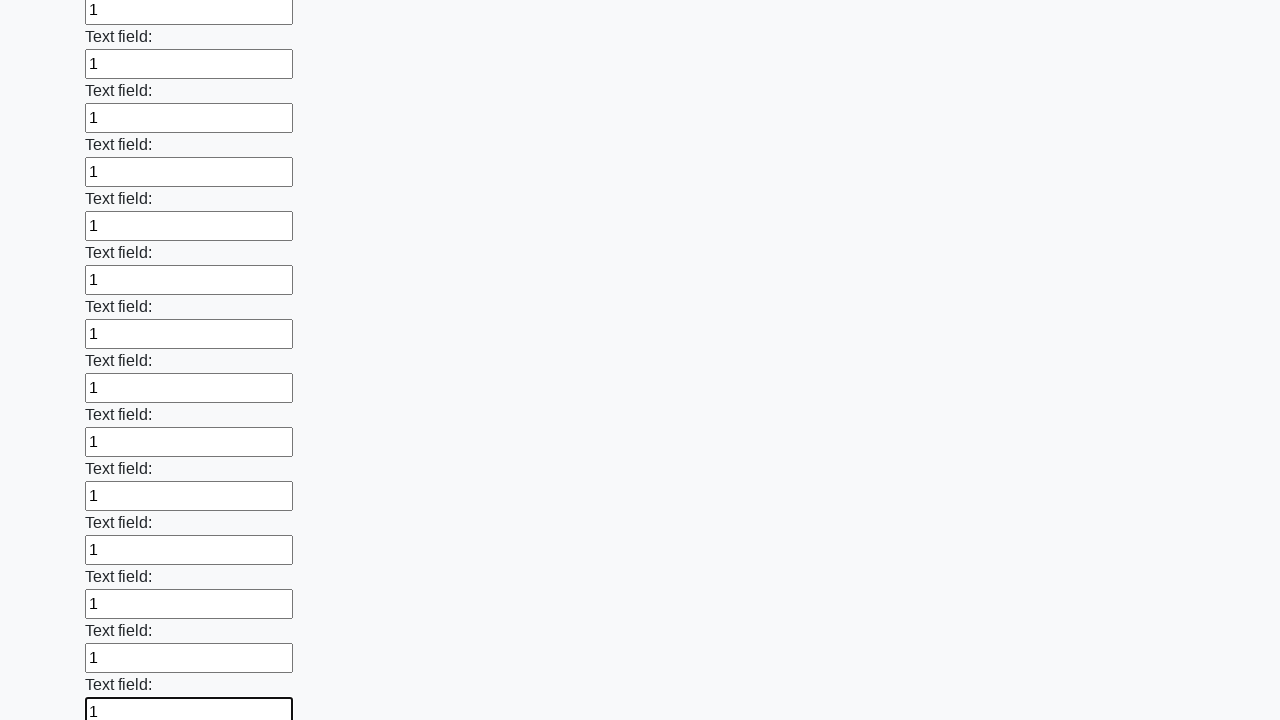

Filled an input field with '1' on input >> nth=84
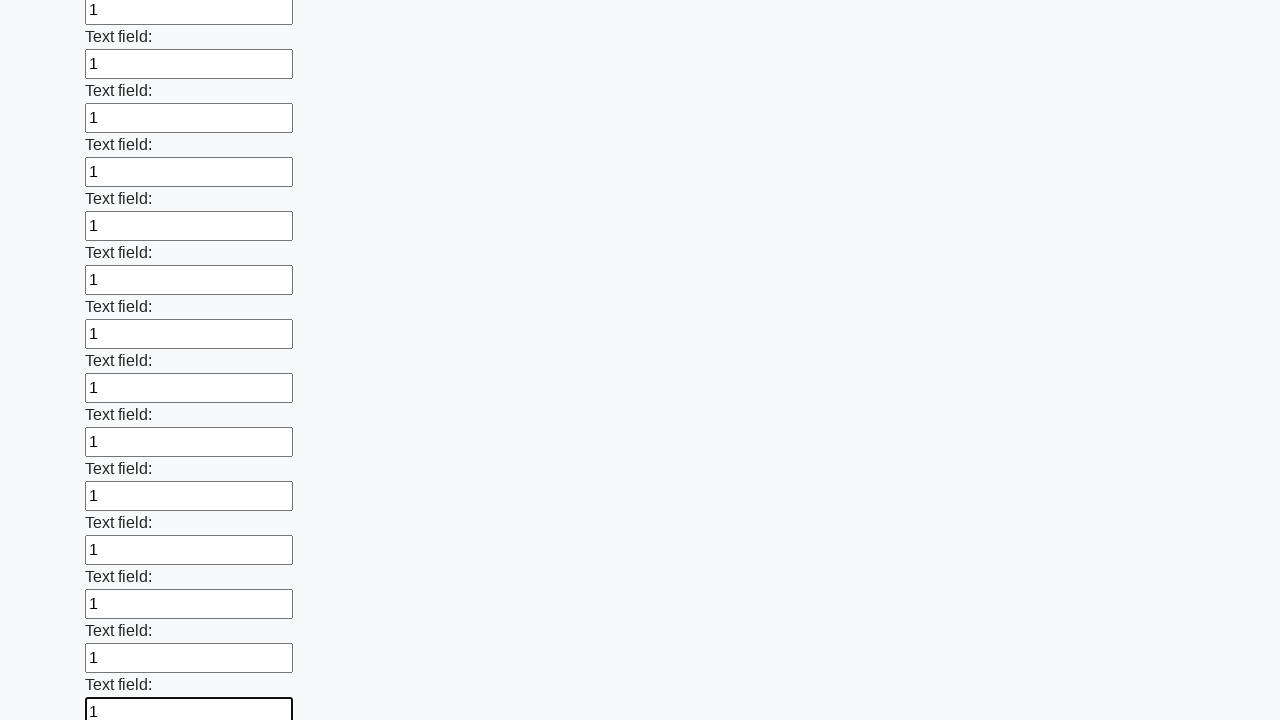

Filled an input field with '1' on input >> nth=85
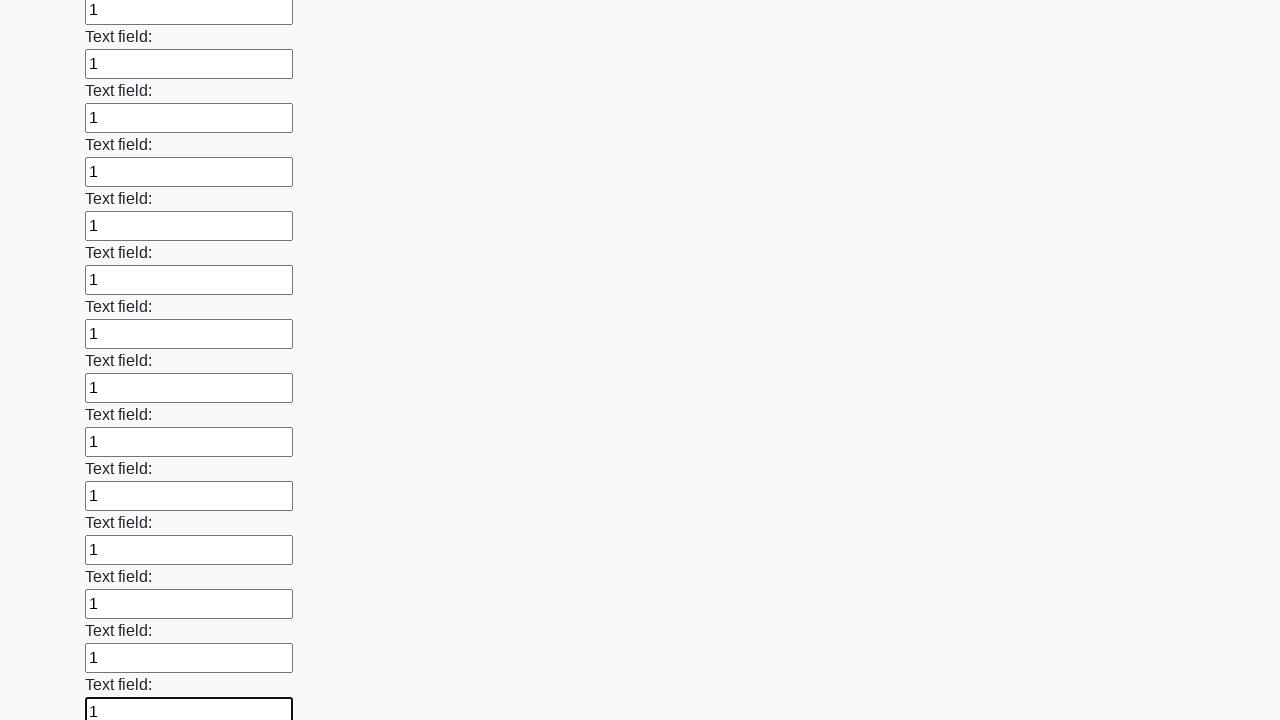

Filled an input field with '1' on input >> nth=86
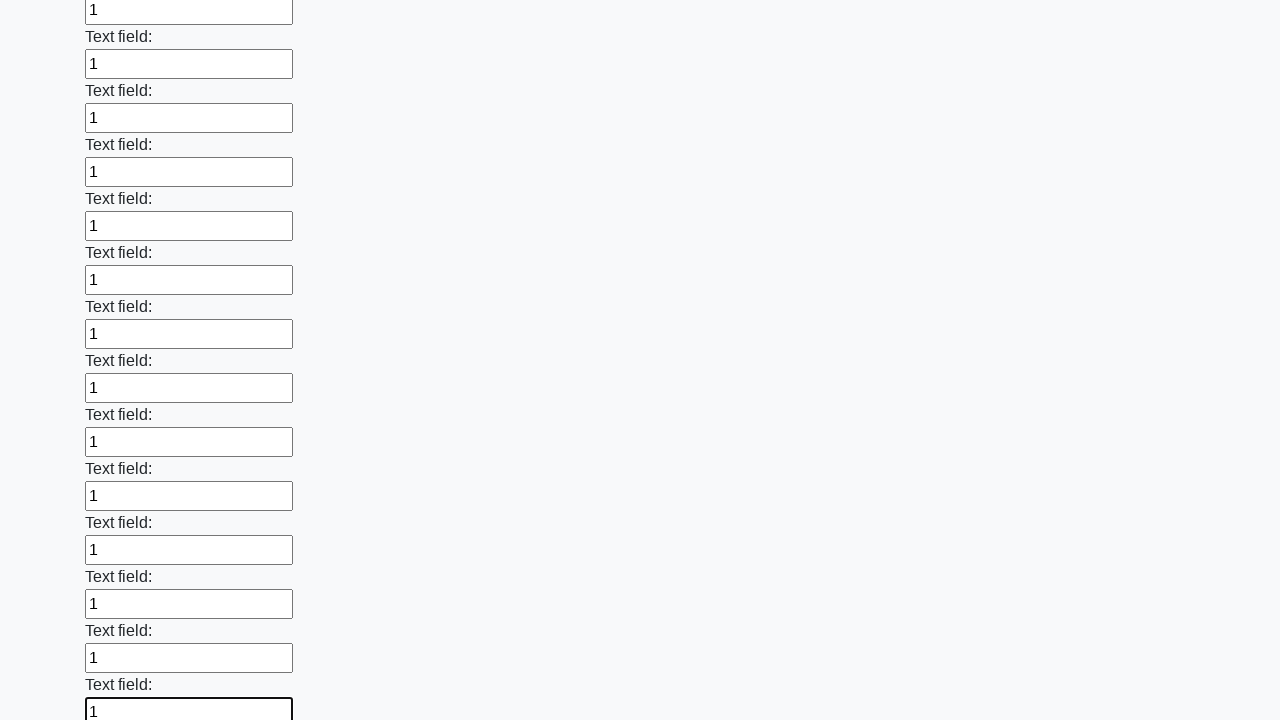

Filled an input field with '1' on input >> nth=87
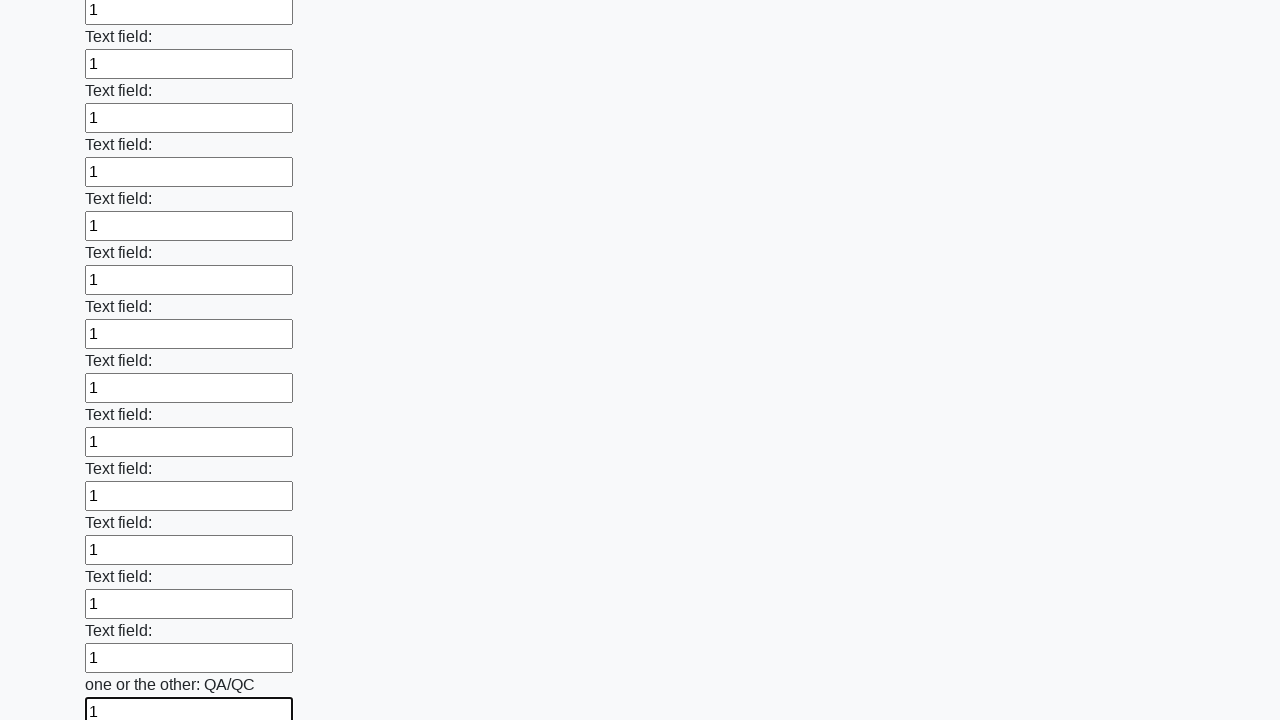

Filled an input field with '1' on input >> nth=88
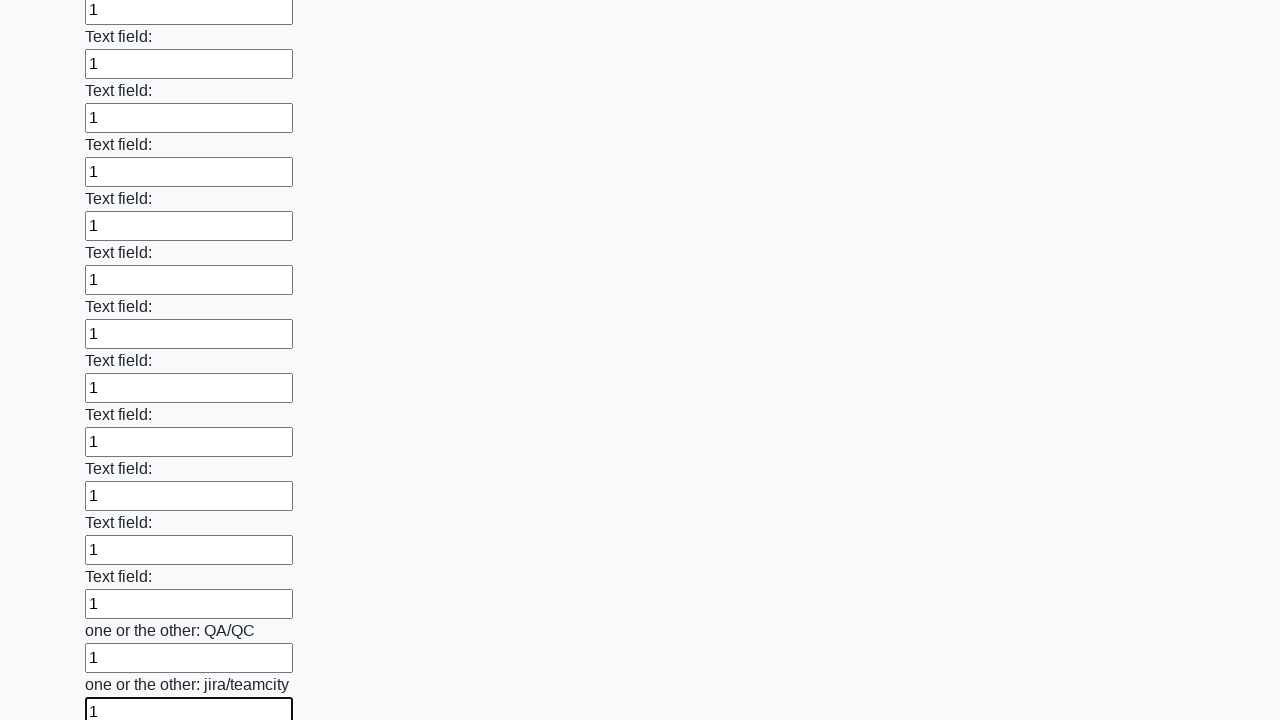

Filled an input field with '1' on input >> nth=89
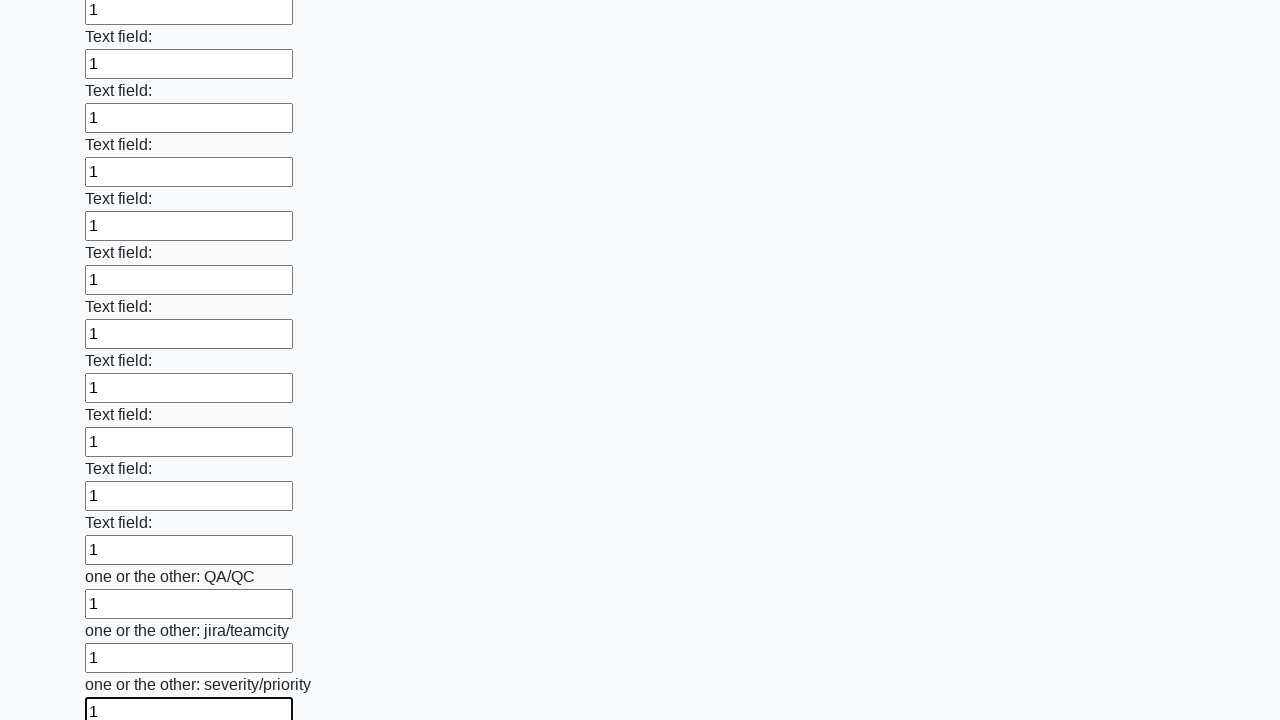

Filled an input field with '1' on input >> nth=90
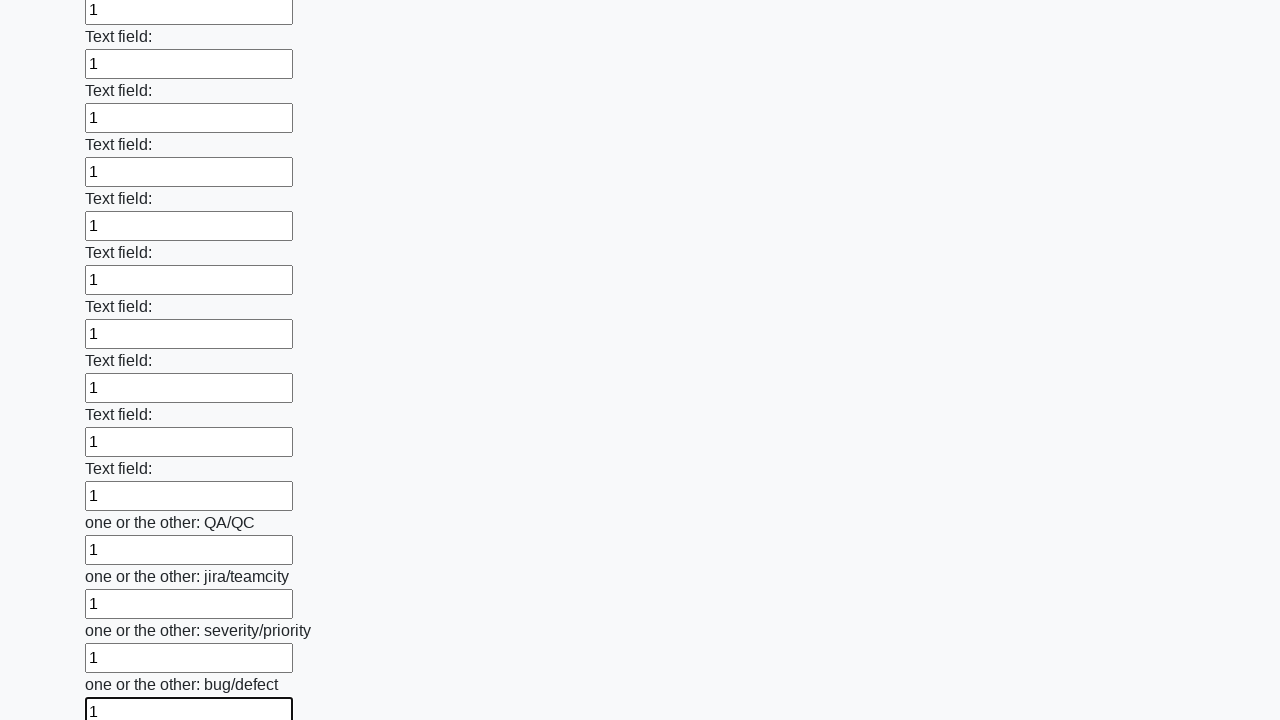

Filled an input field with '1' on input >> nth=91
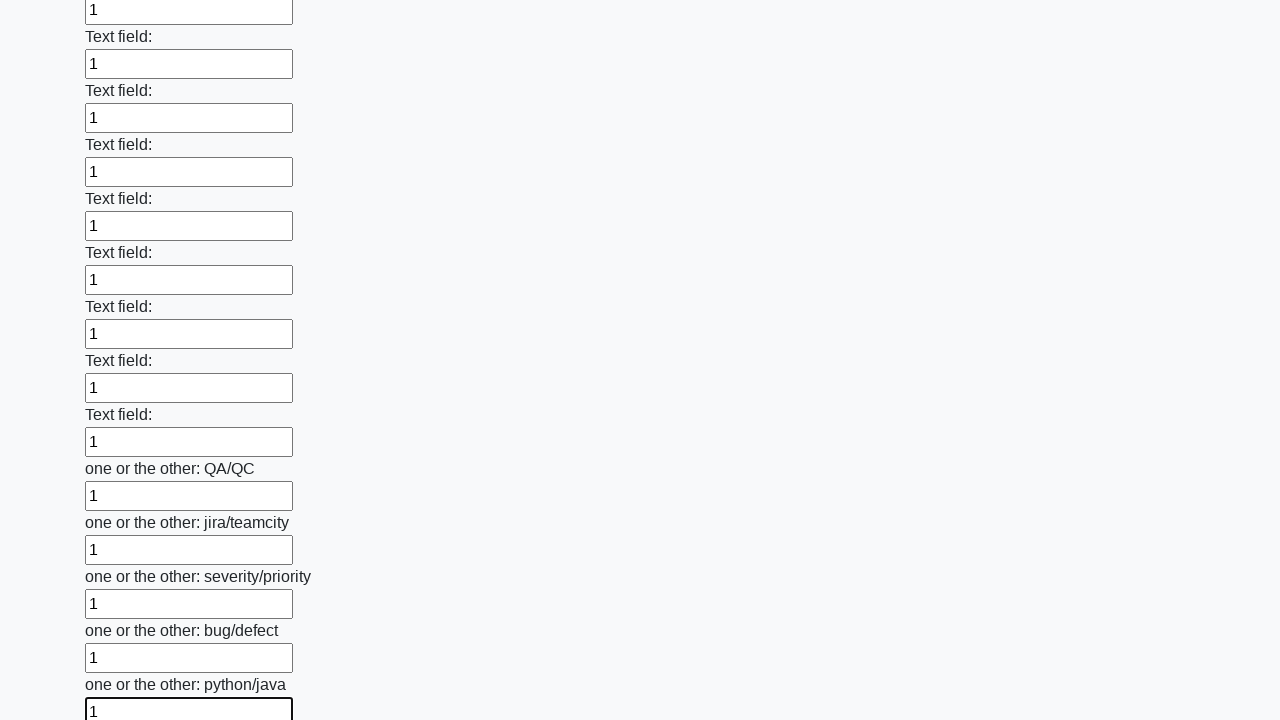

Filled an input field with '1' on input >> nth=92
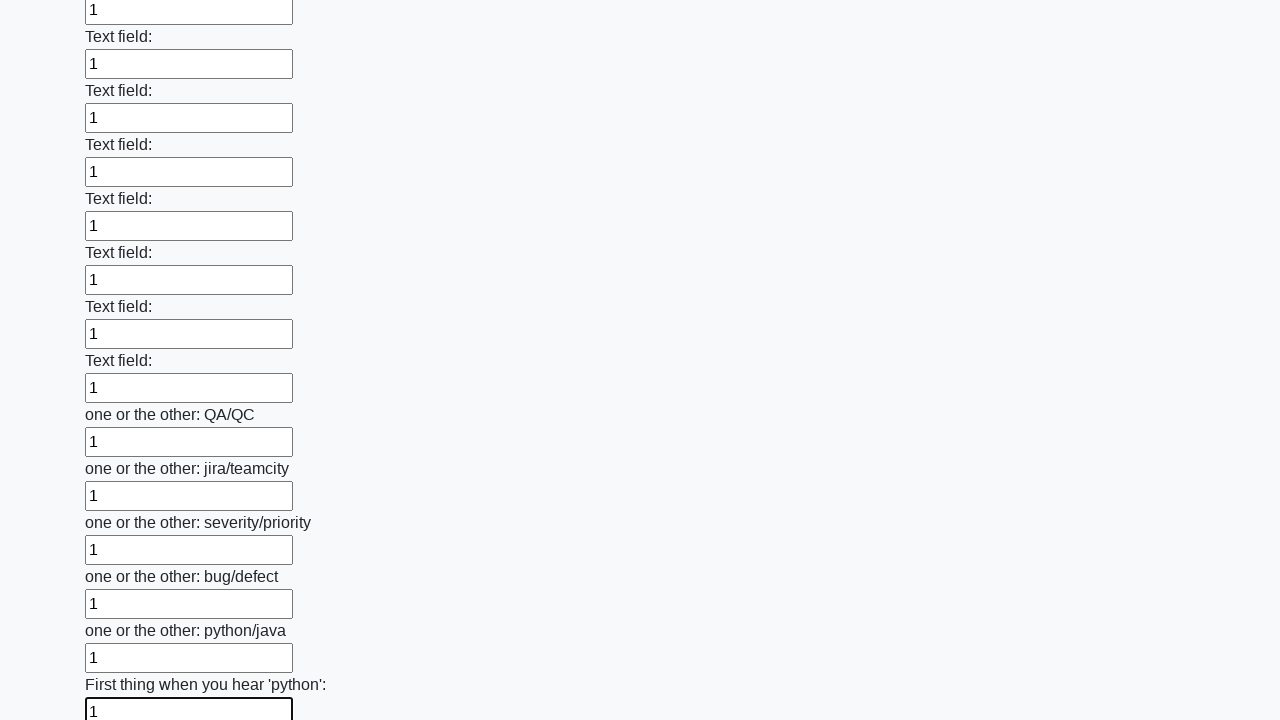

Filled an input field with '1' on input >> nth=93
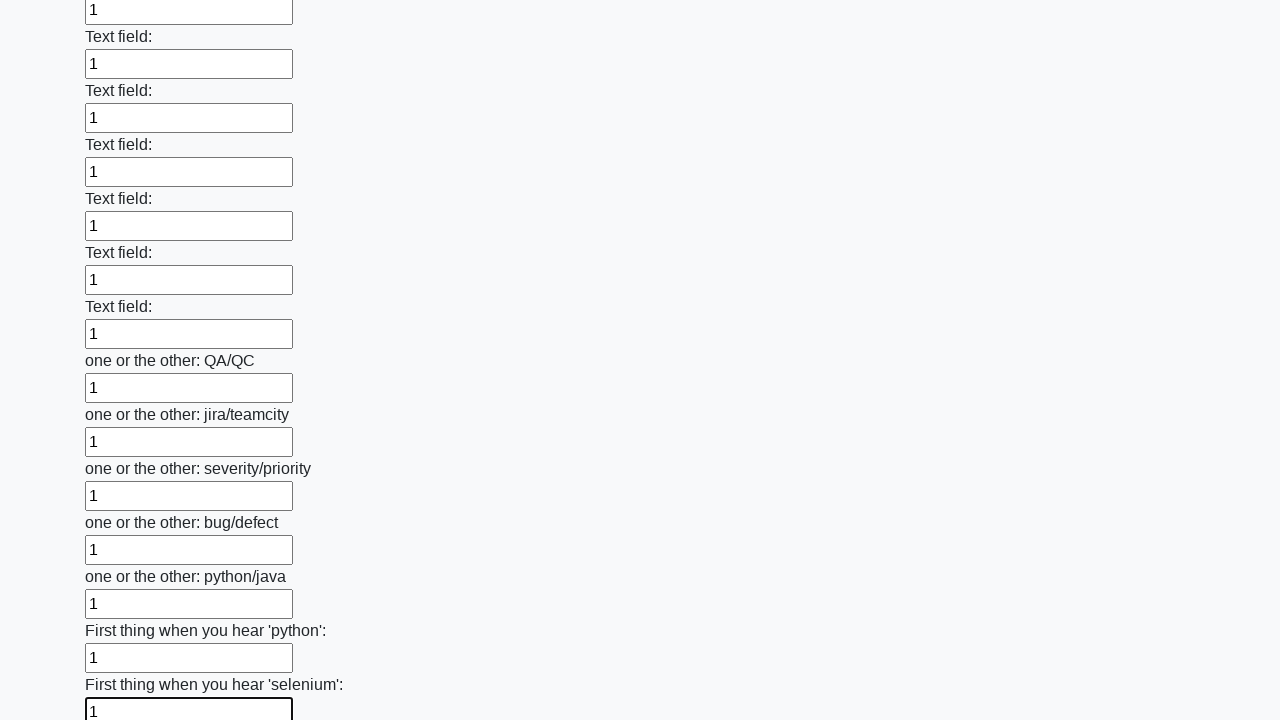

Filled an input field with '1' on input >> nth=94
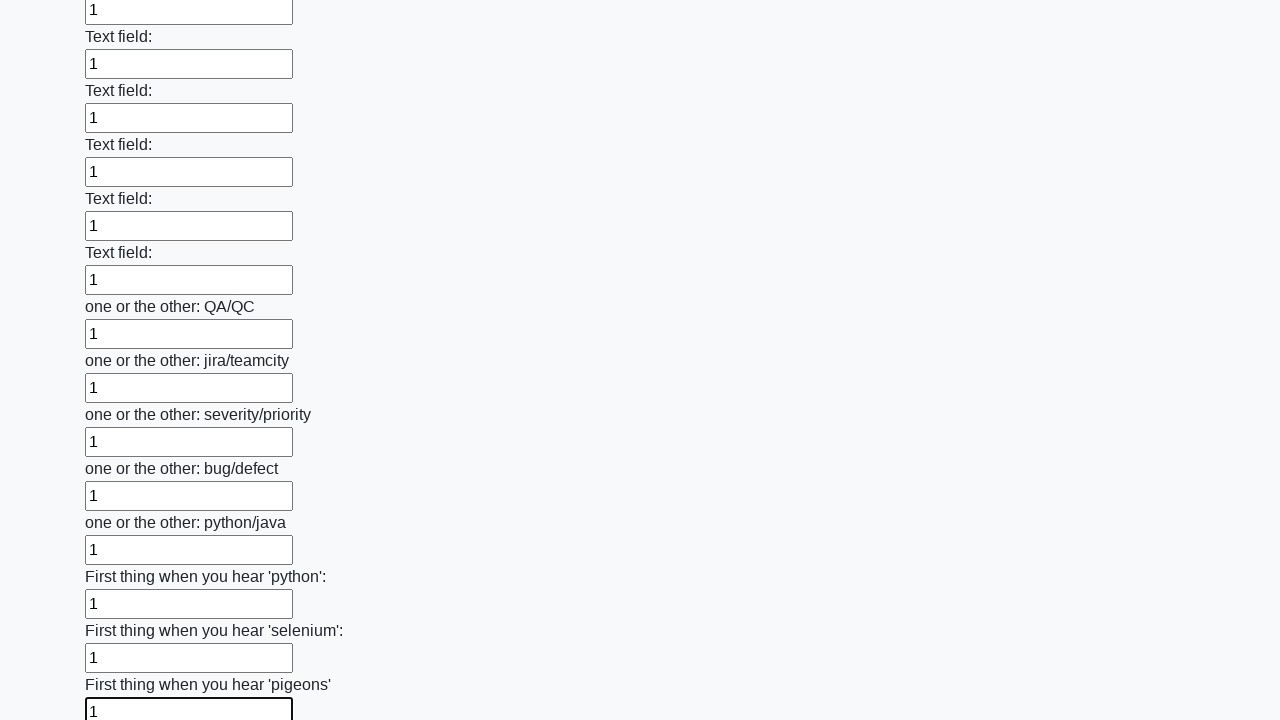

Filled an input field with '1' on input >> nth=95
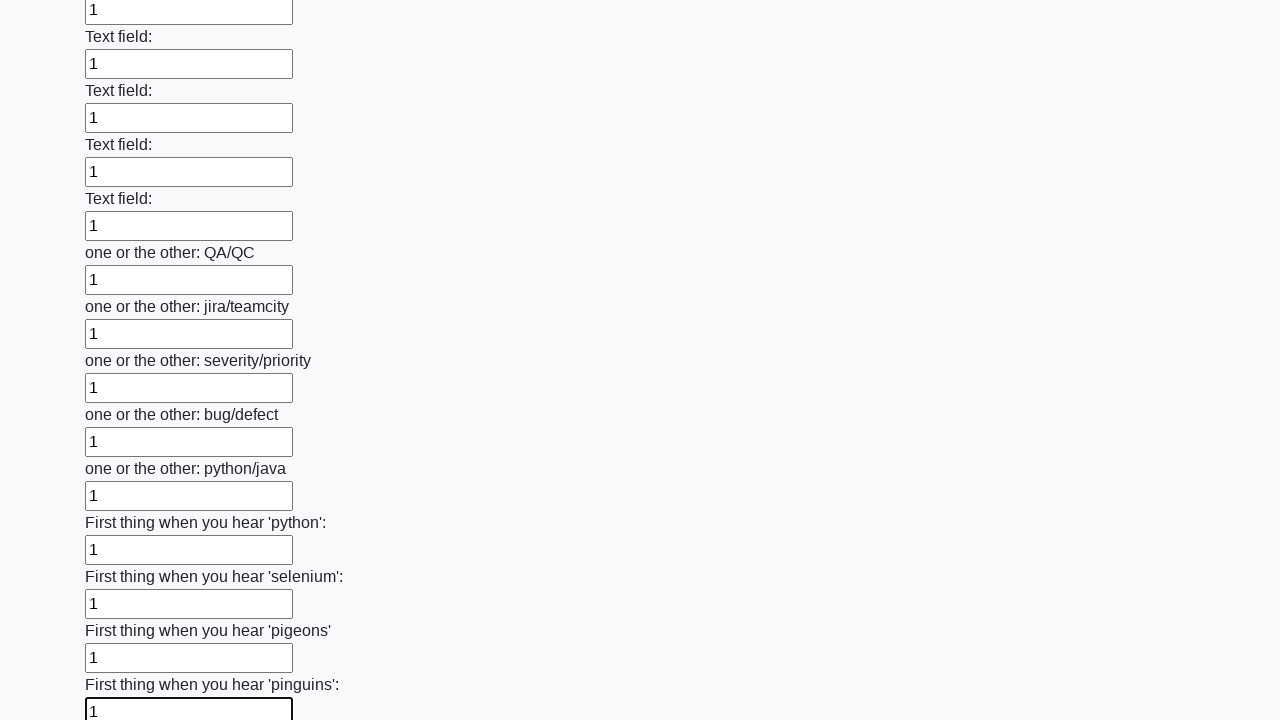

Filled an input field with '1' on input >> nth=96
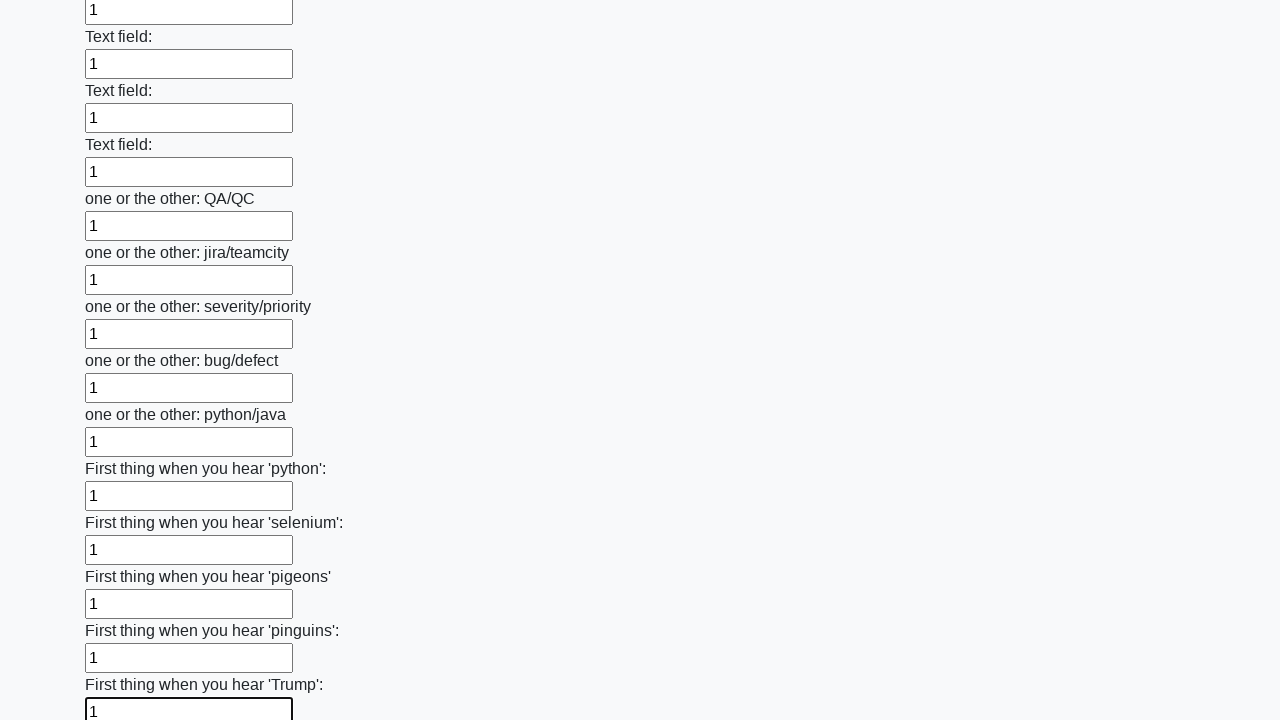

Filled an input field with '1' on input >> nth=97
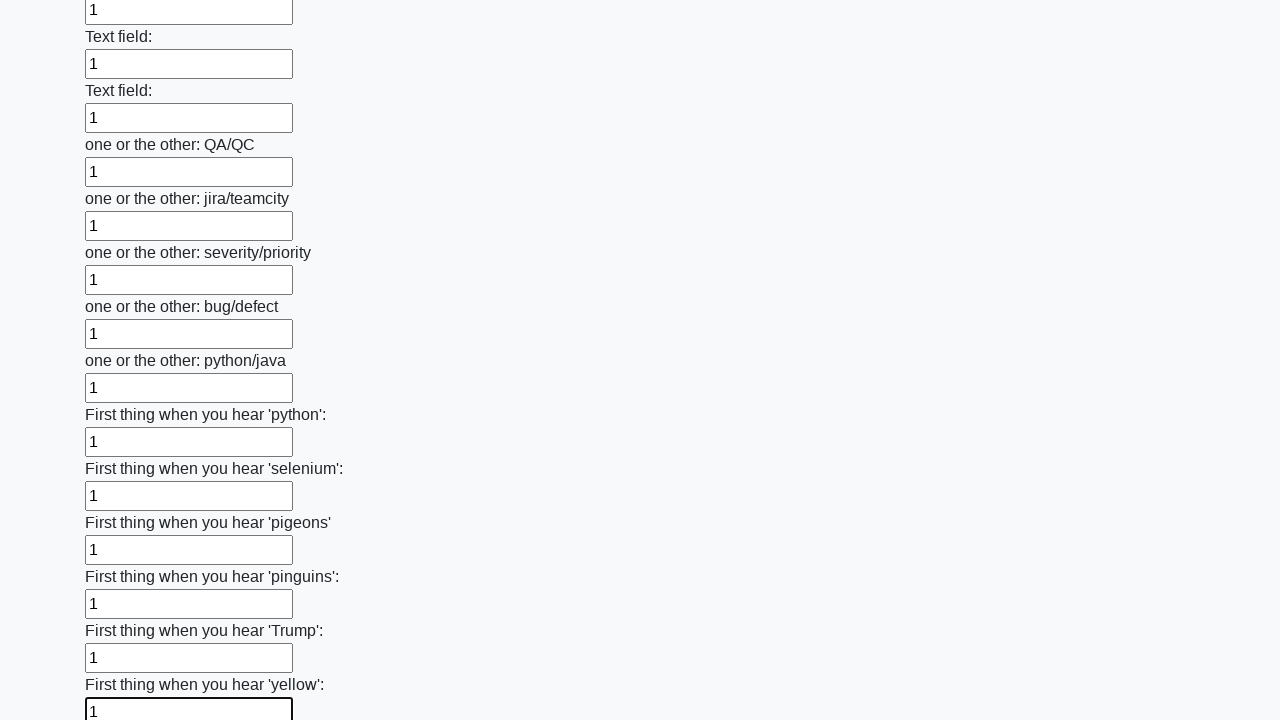

Filled an input field with '1' on input >> nth=98
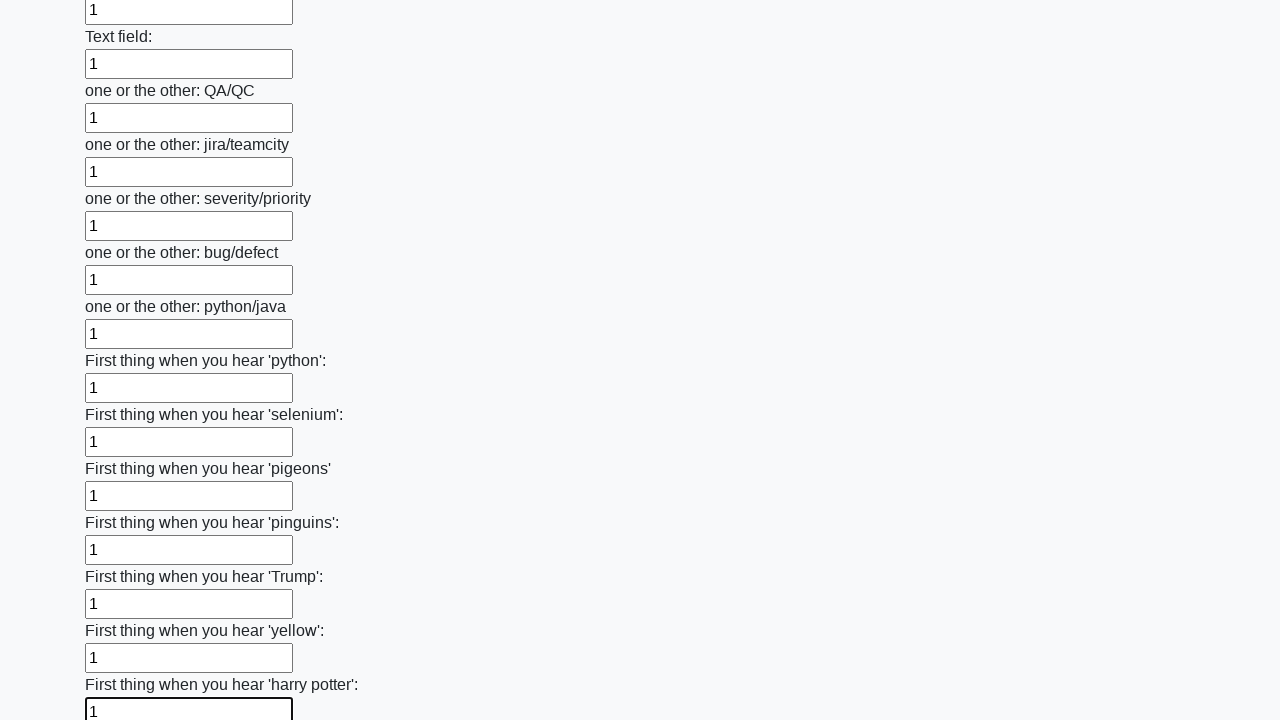

Filled an input field with '1' on input >> nth=99
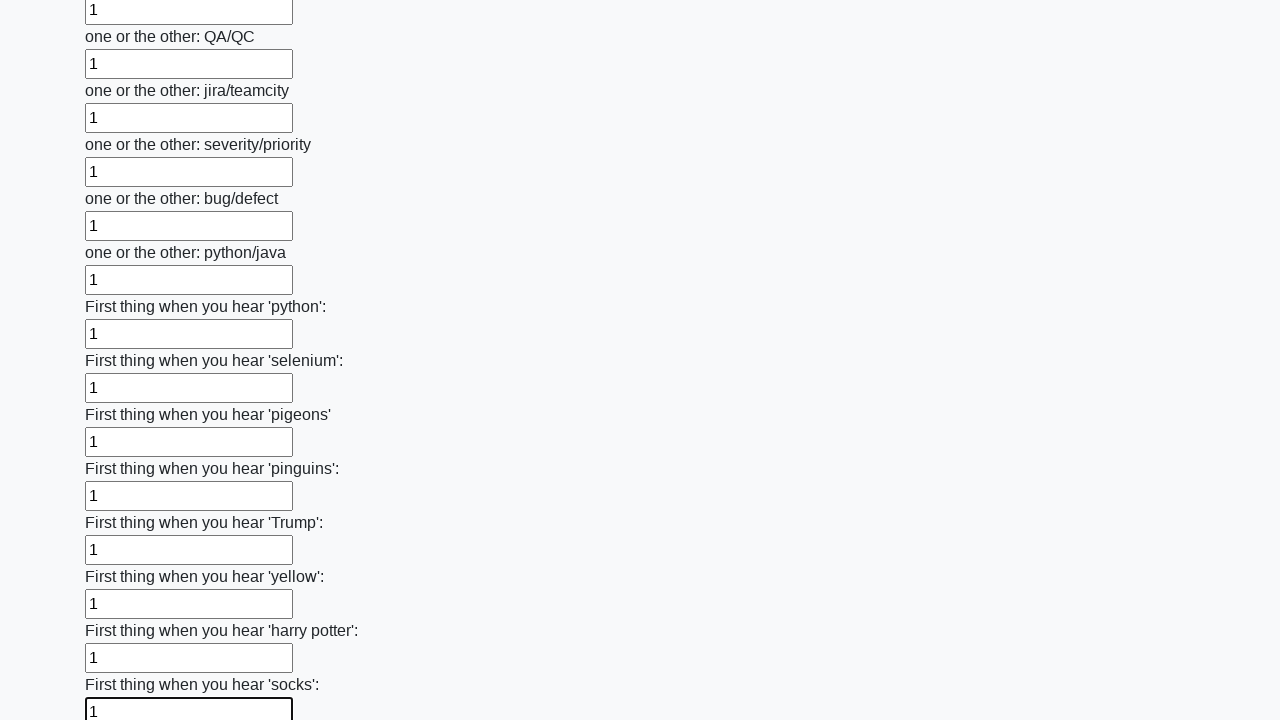

Clicked the submit button to submit the form at (123, 611) on button.btn
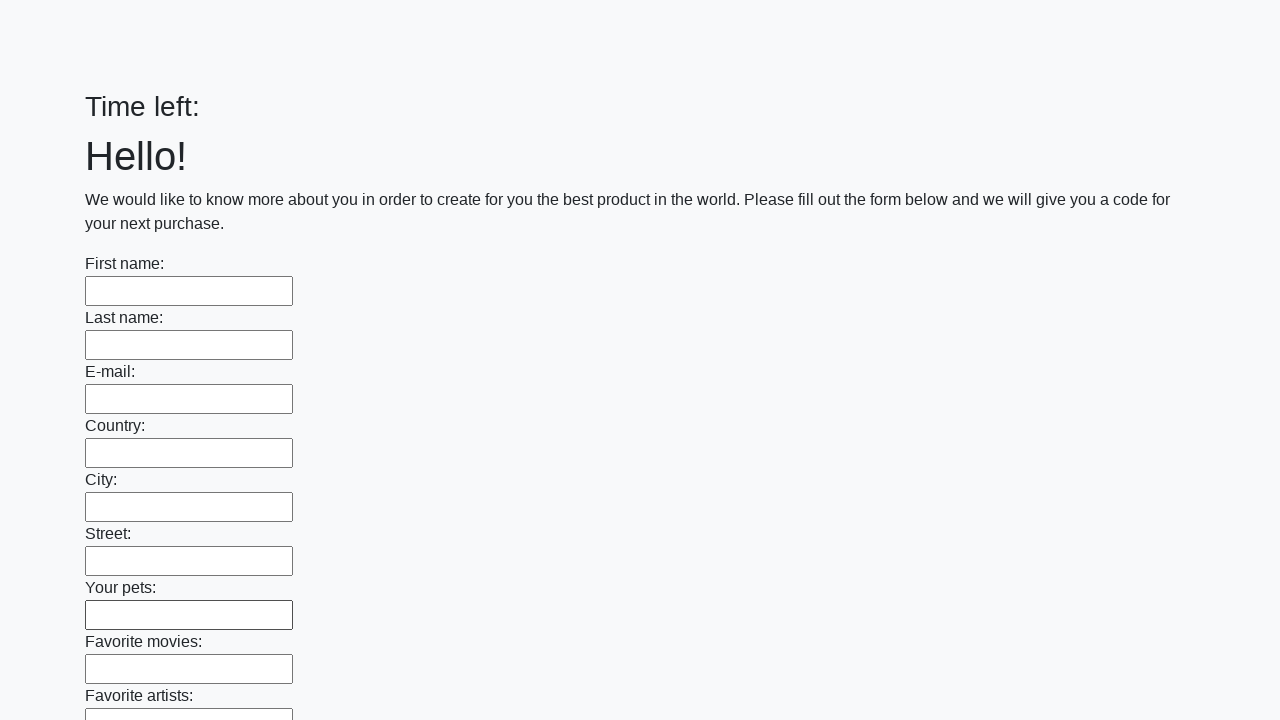

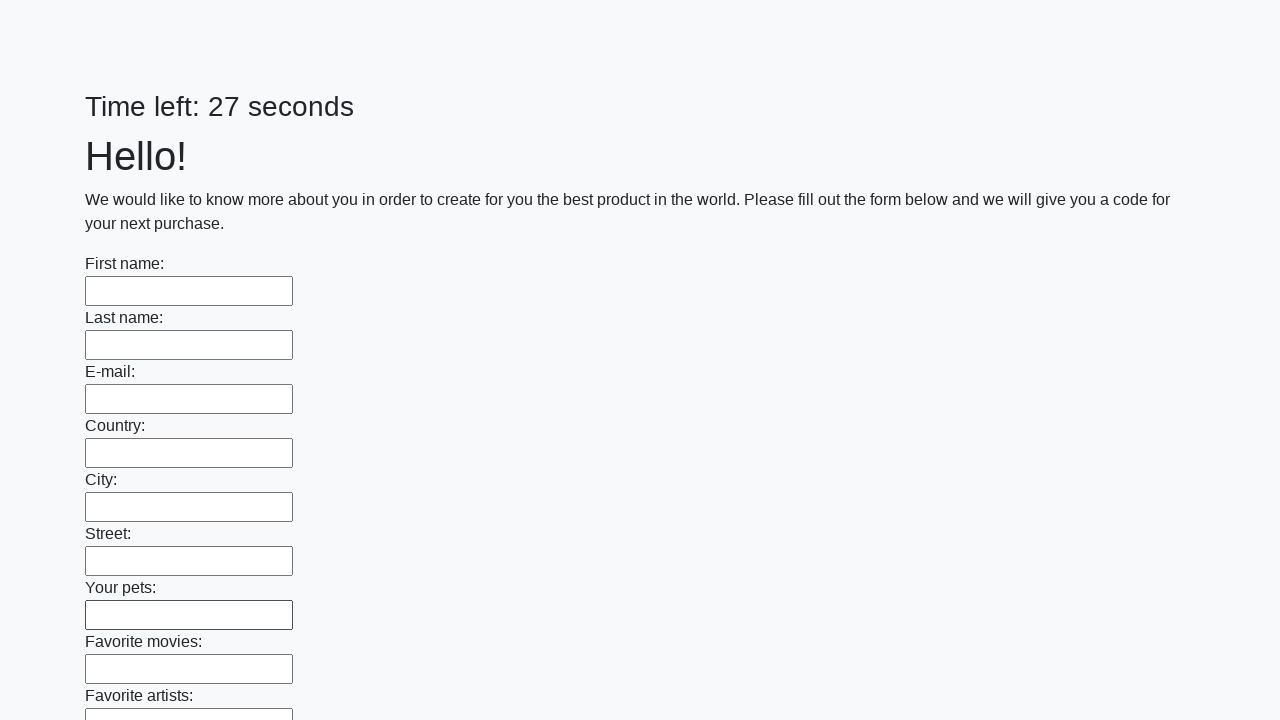